Tests filling a large form by entering text into all input fields and clicking the submit button

Starting URL: http://suninjuly.github.io/huge_form.html

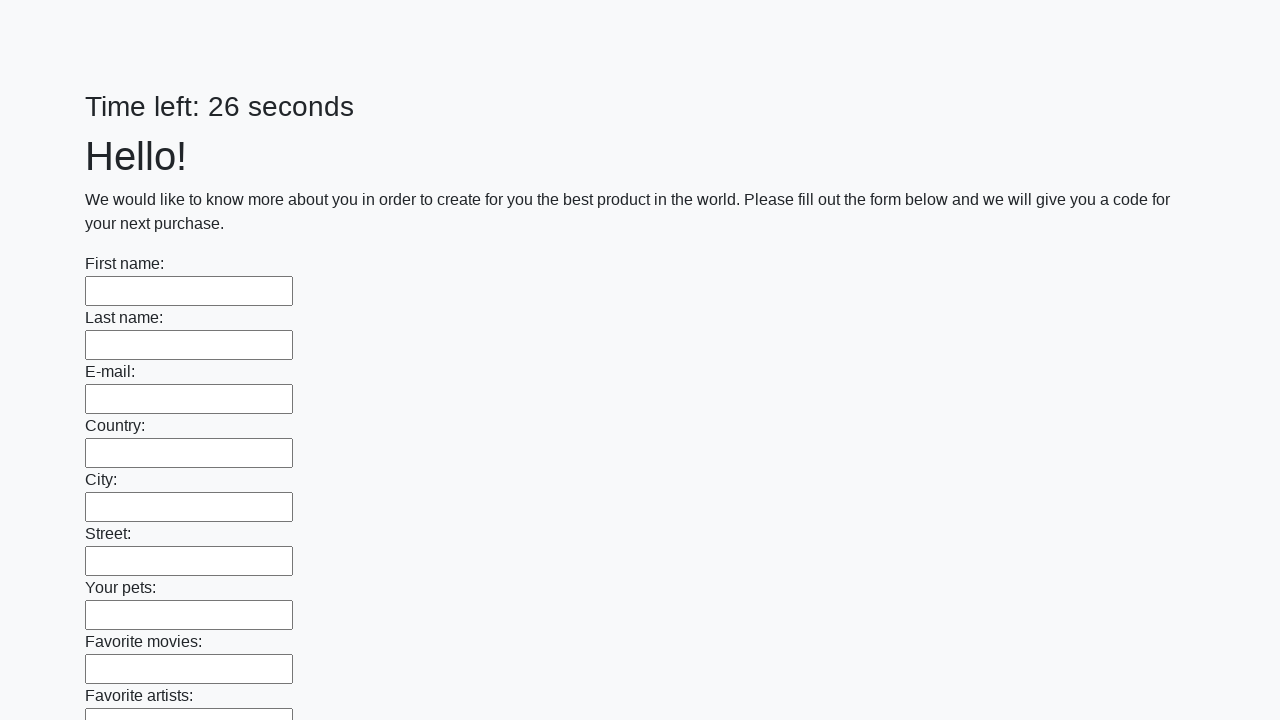

Filled input field with 'Test Answer 123' on input >> nth=0
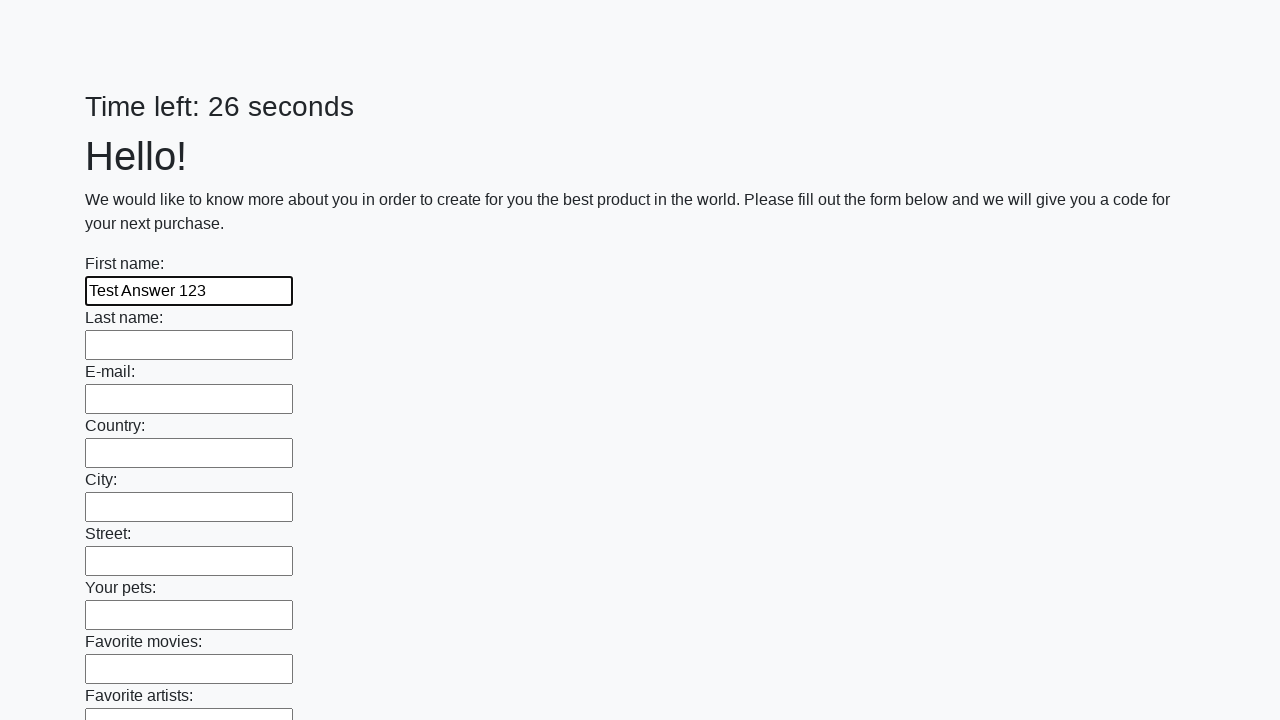

Filled input field with 'Test Answer 123' on input >> nth=1
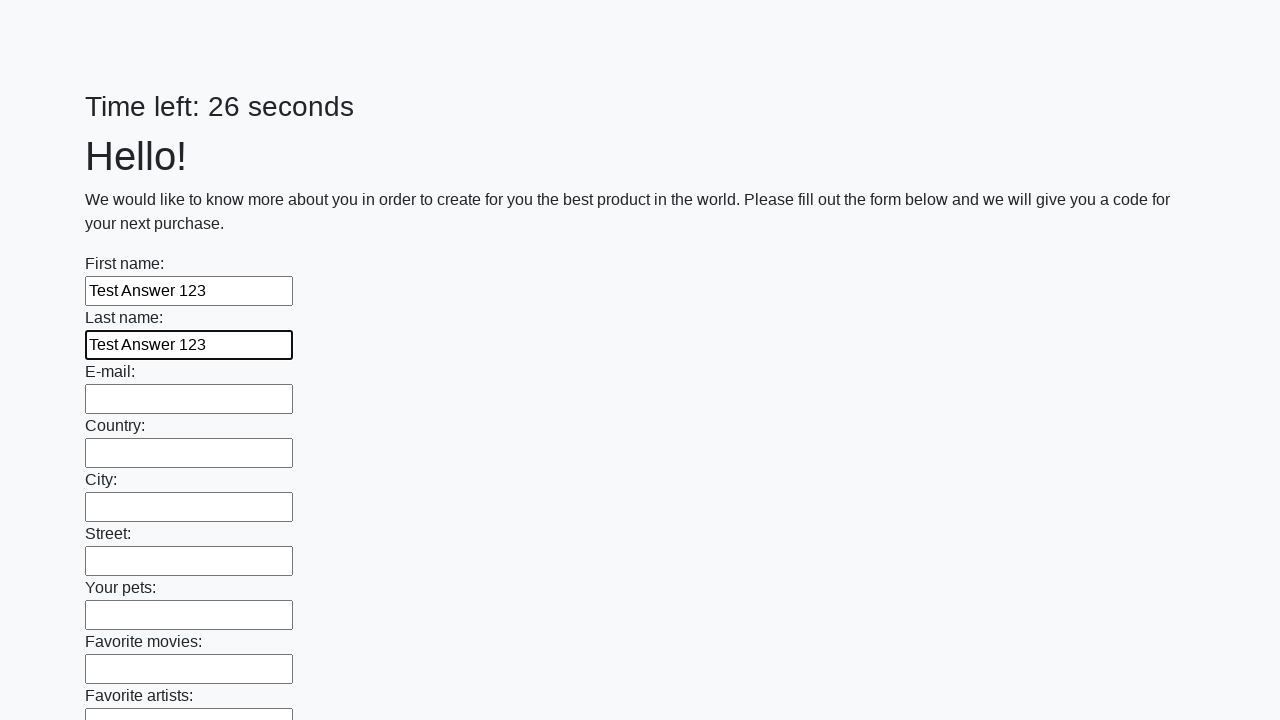

Filled input field with 'Test Answer 123' on input >> nth=2
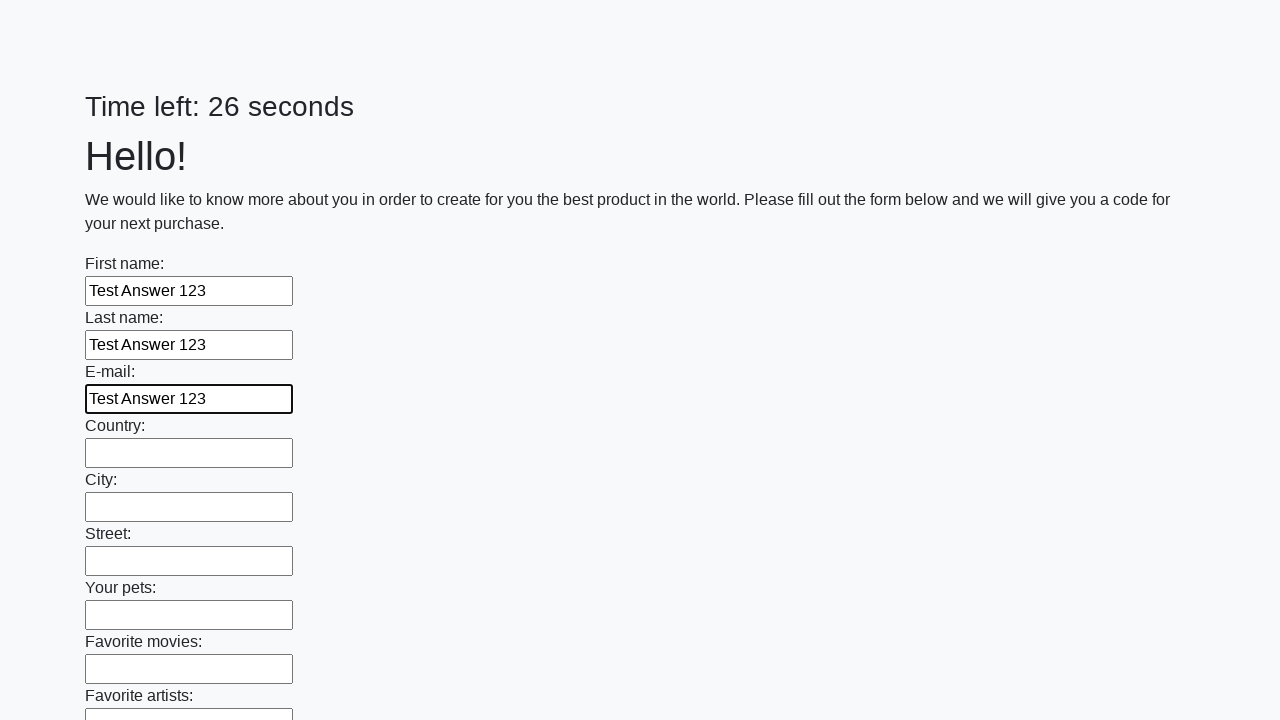

Filled input field with 'Test Answer 123' on input >> nth=3
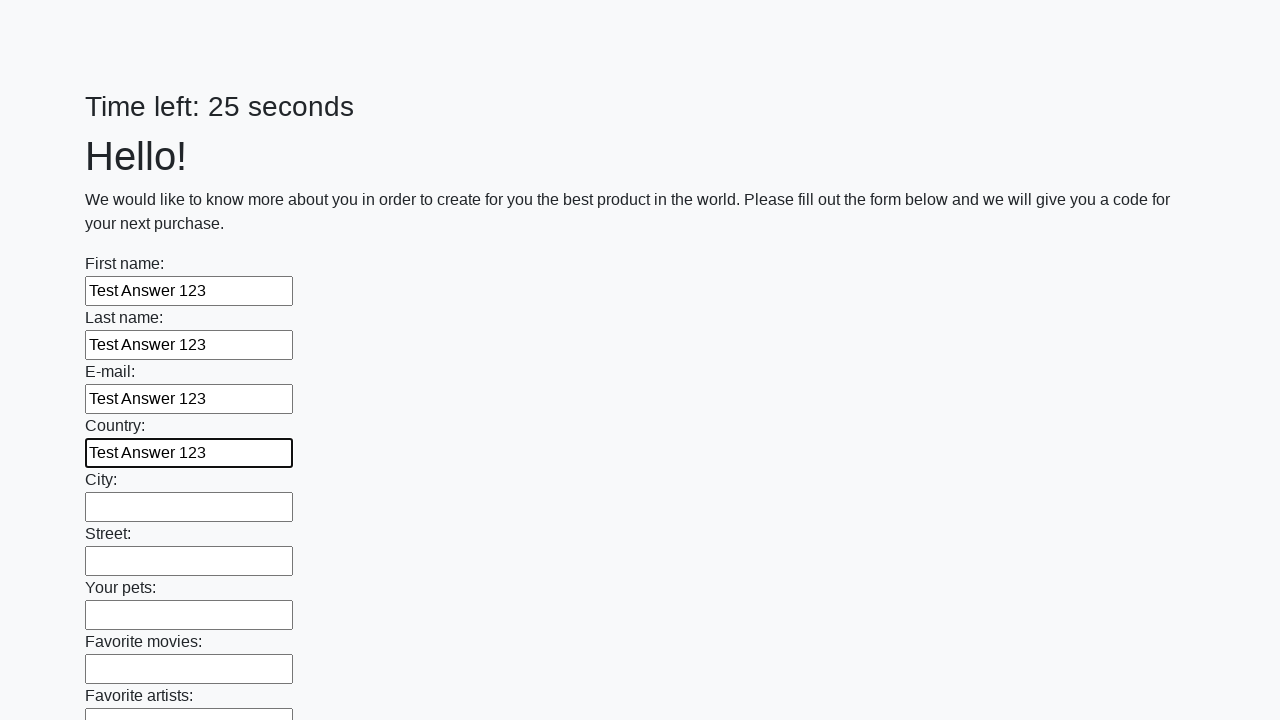

Filled input field with 'Test Answer 123' on input >> nth=4
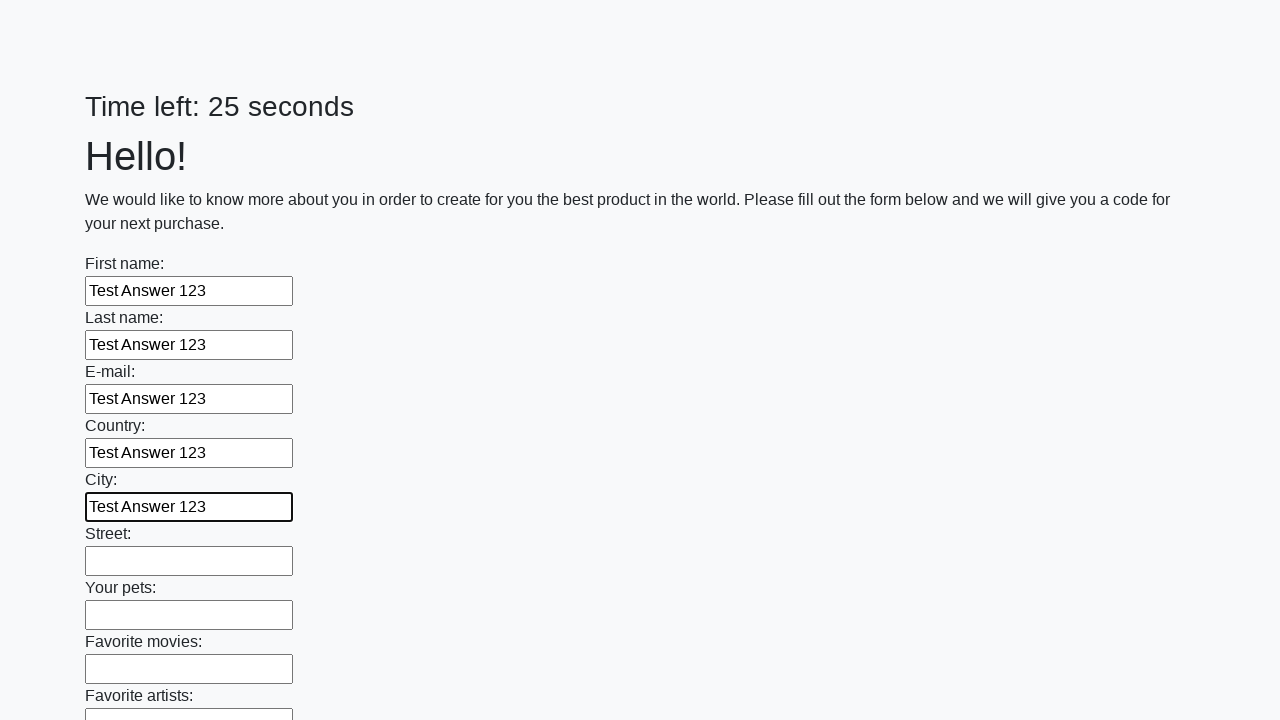

Filled input field with 'Test Answer 123' on input >> nth=5
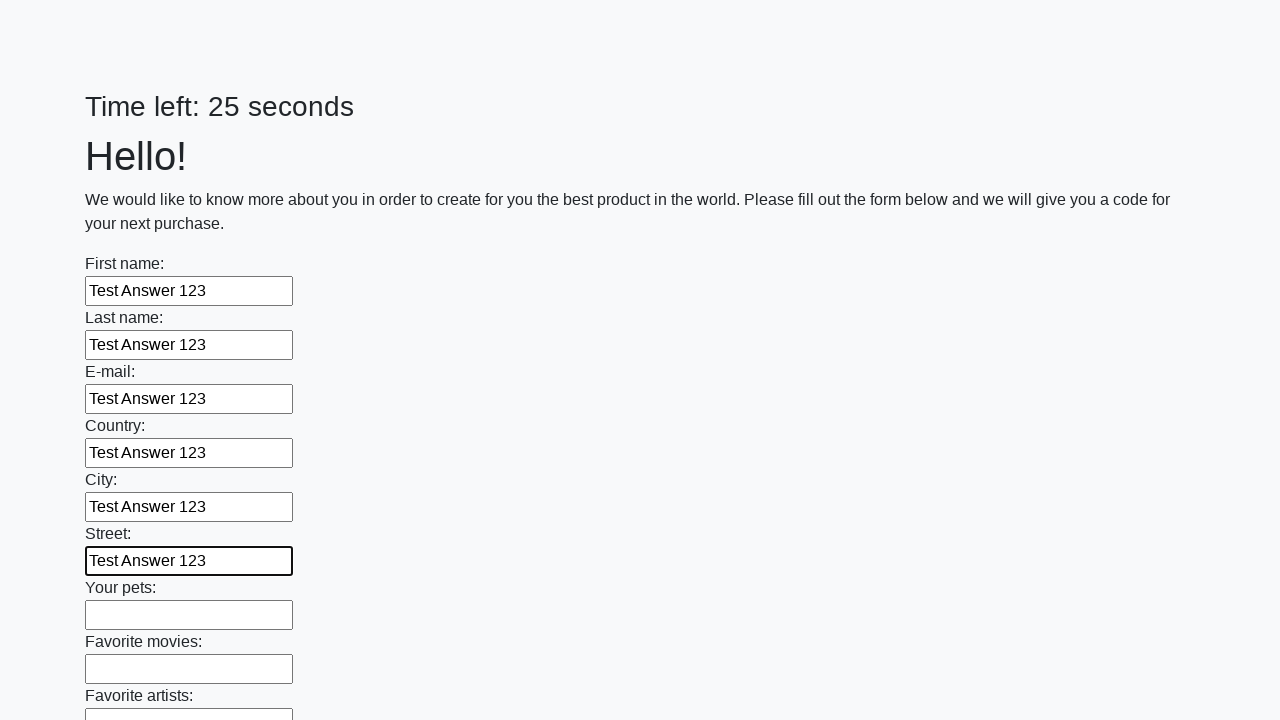

Filled input field with 'Test Answer 123' on input >> nth=6
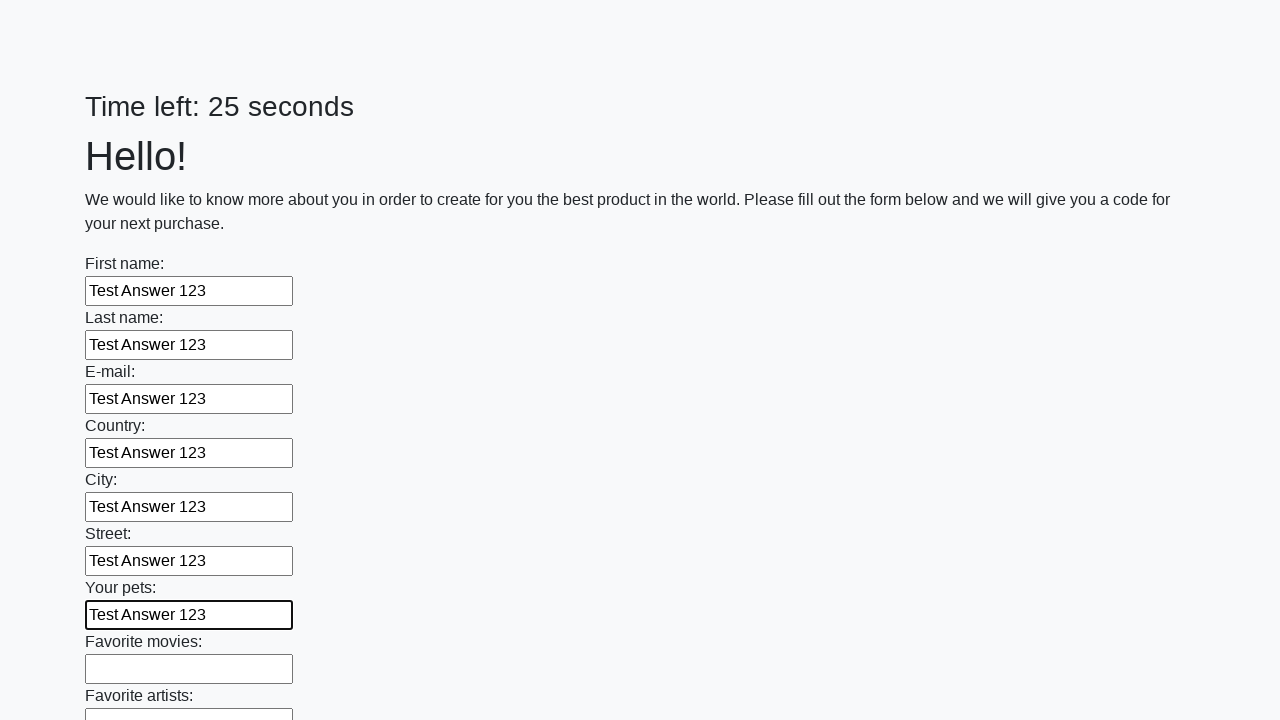

Filled input field with 'Test Answer 123' on input >> nth=7
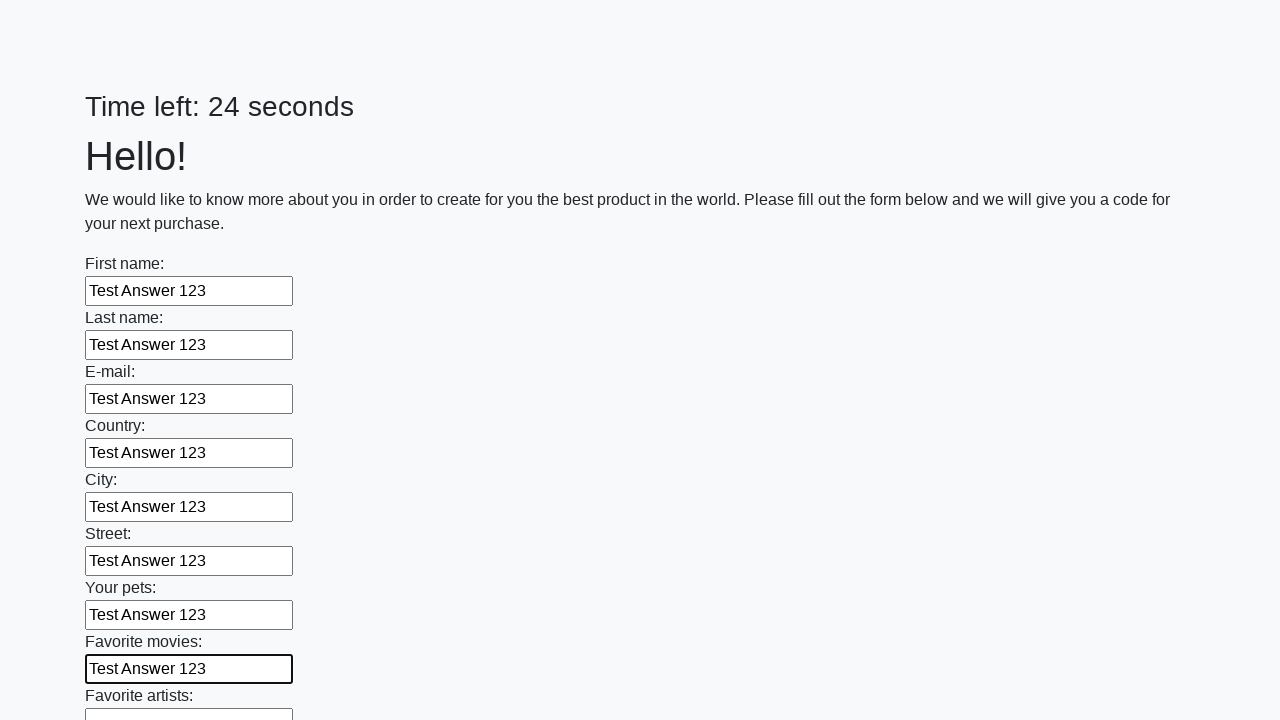

Filled input field with 'Test Answer 123' on input >> nth=8
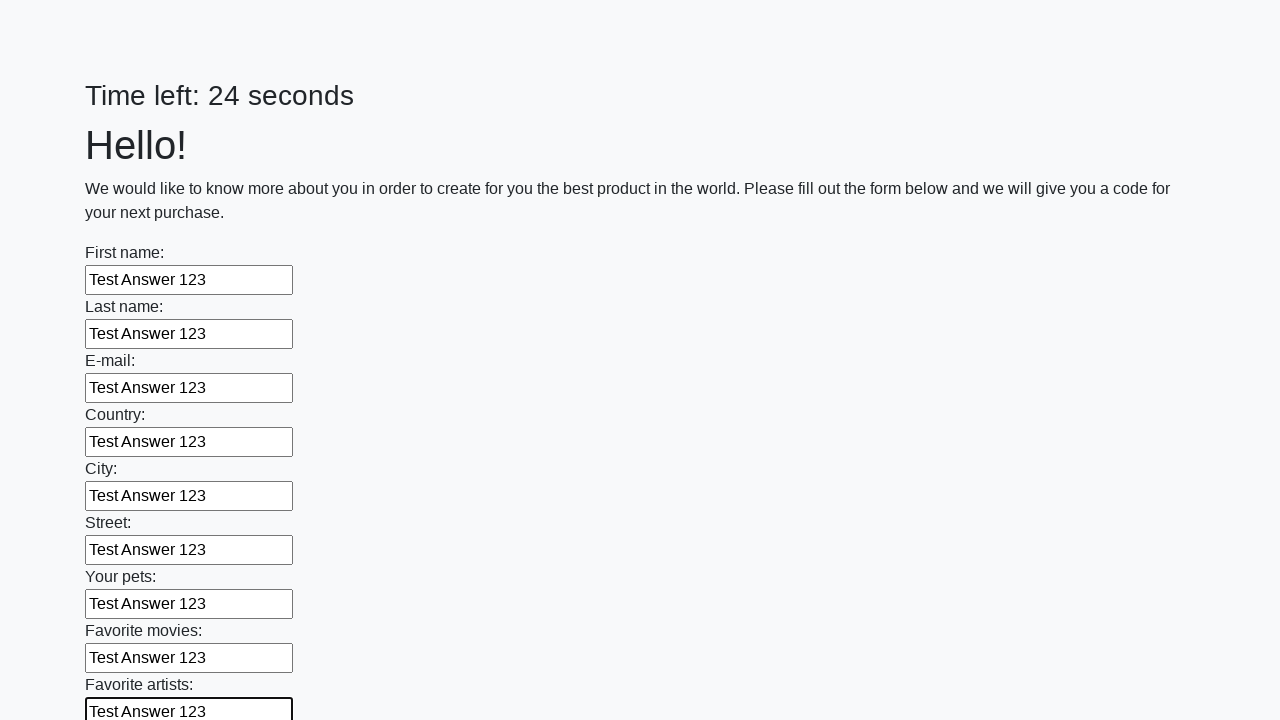

Filled input field with 'Test Answer 123' on input >> nth=9
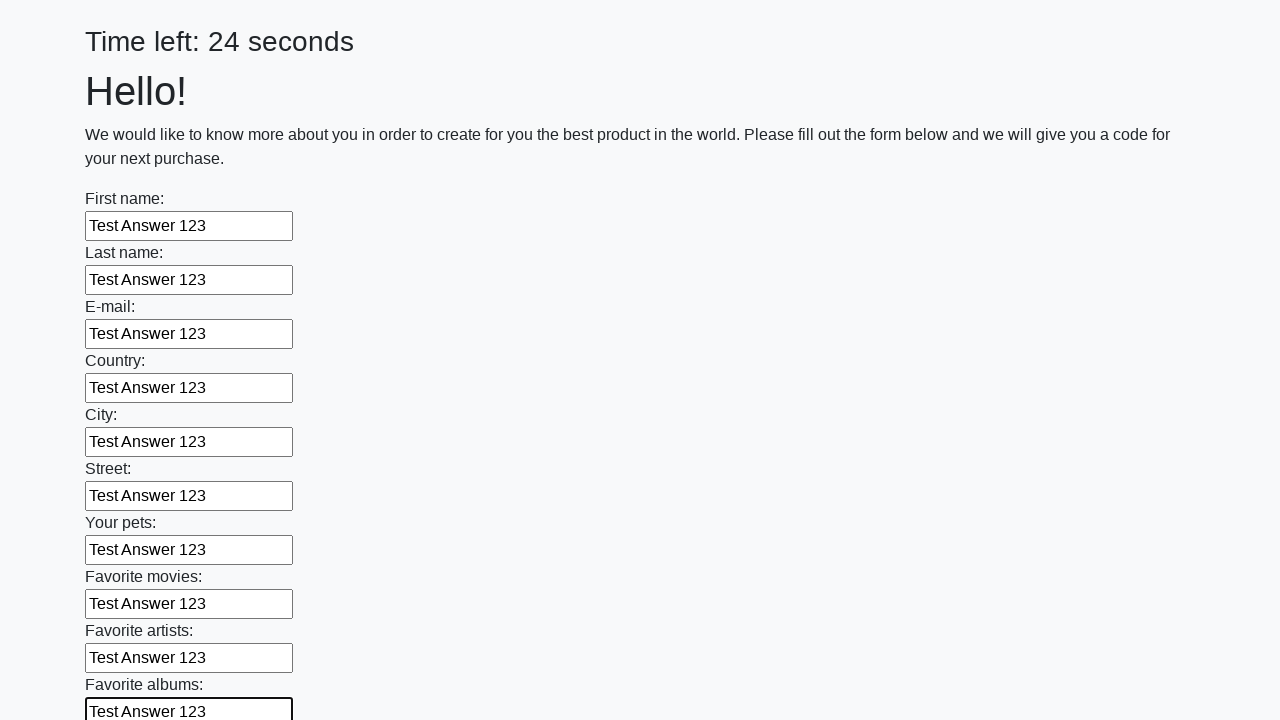

Filled input field with 'Test Answer 123' on input >> nth=10
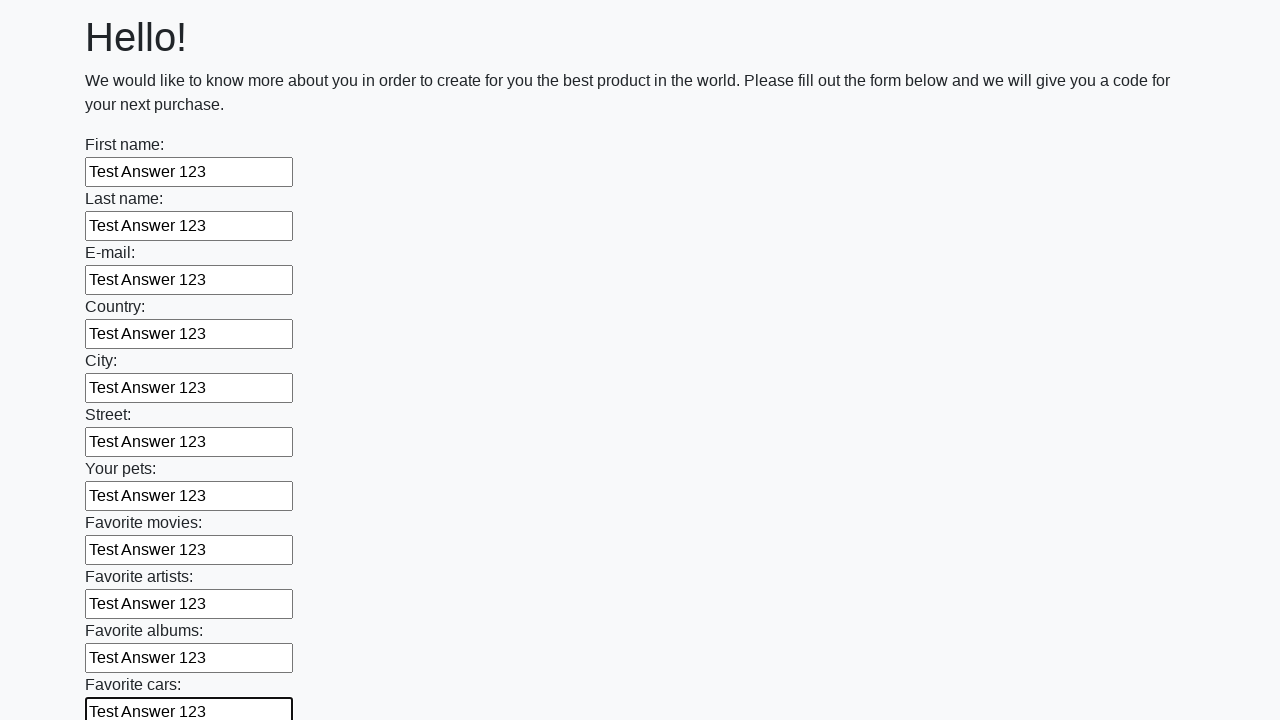

Filled input field with 'Test Answer 123' on input >> nth=11
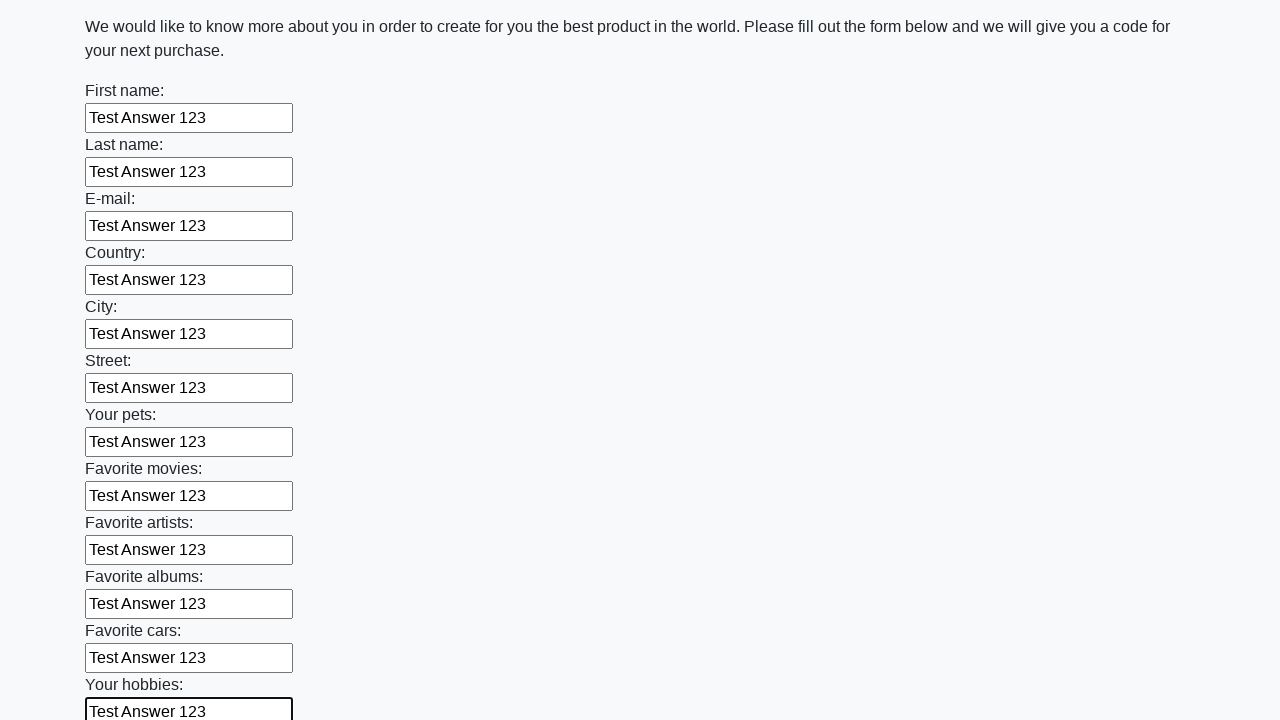

Filled input field with 'Test Answer 123' on input >> nth=12
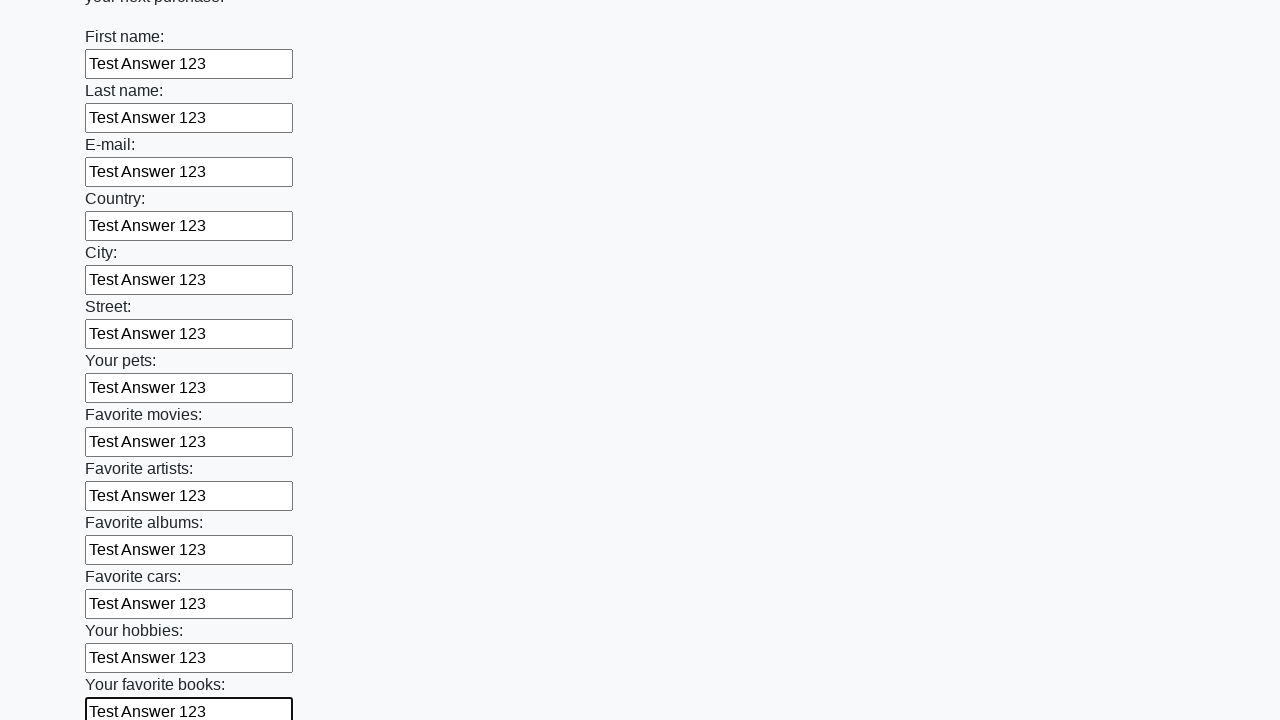

Filled input field with 'Test Answer 123' on input >> nth=13
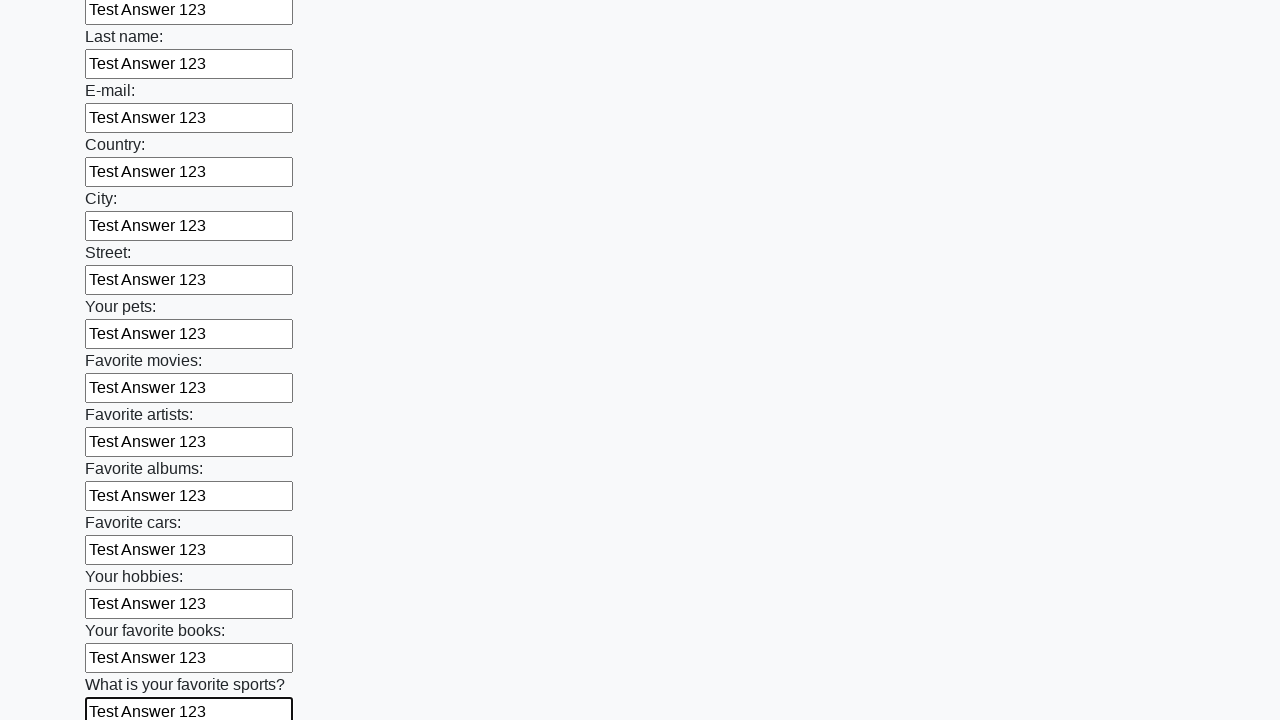

Filled input field with 'Test Answer 123' on input >> nth=14
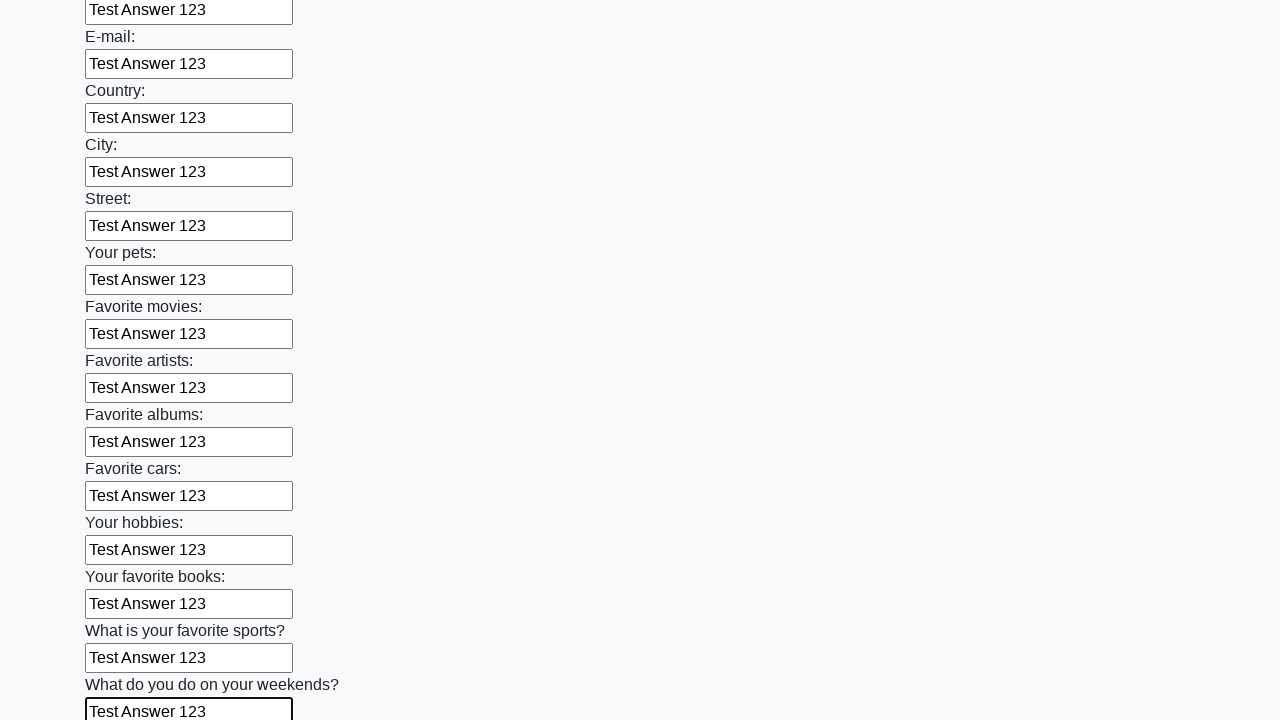

Filled input field with 'Test Answer 123' on input >> nth=15
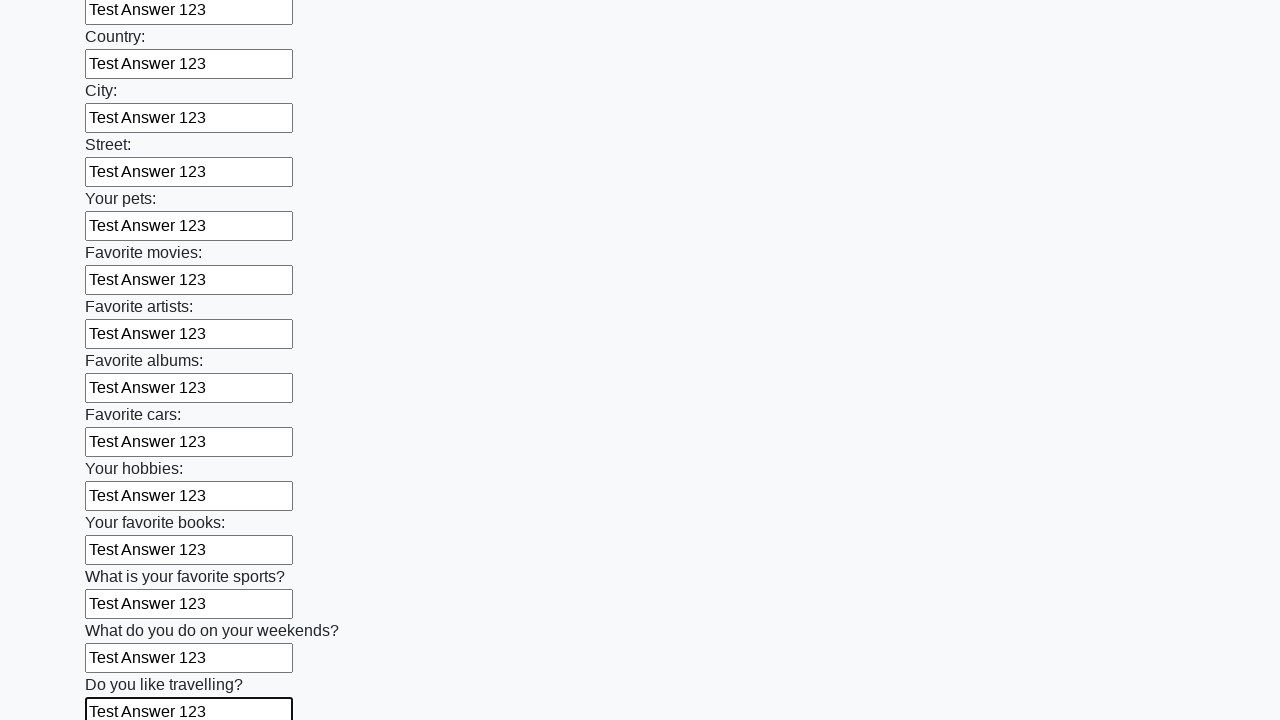

Filled input field with 'Test Answer 123' on input >> nth=16
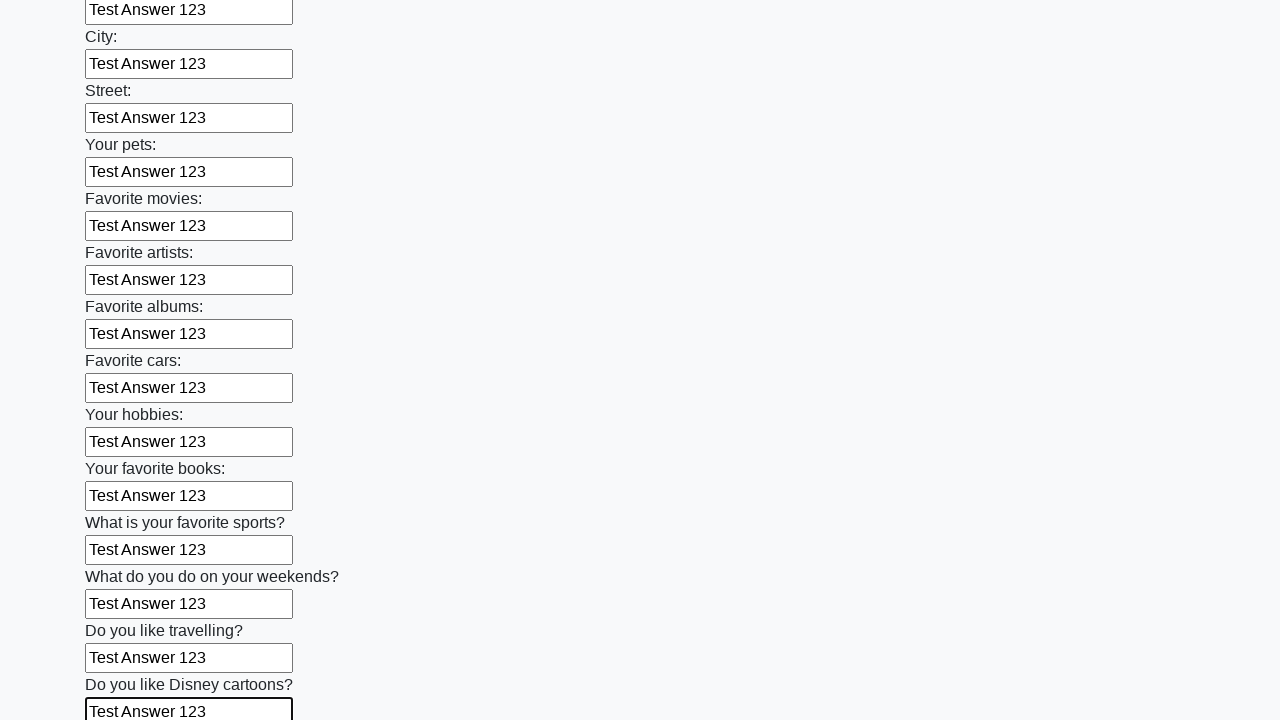

Filled input field with 'Test Answer 123' on input >> nth=17
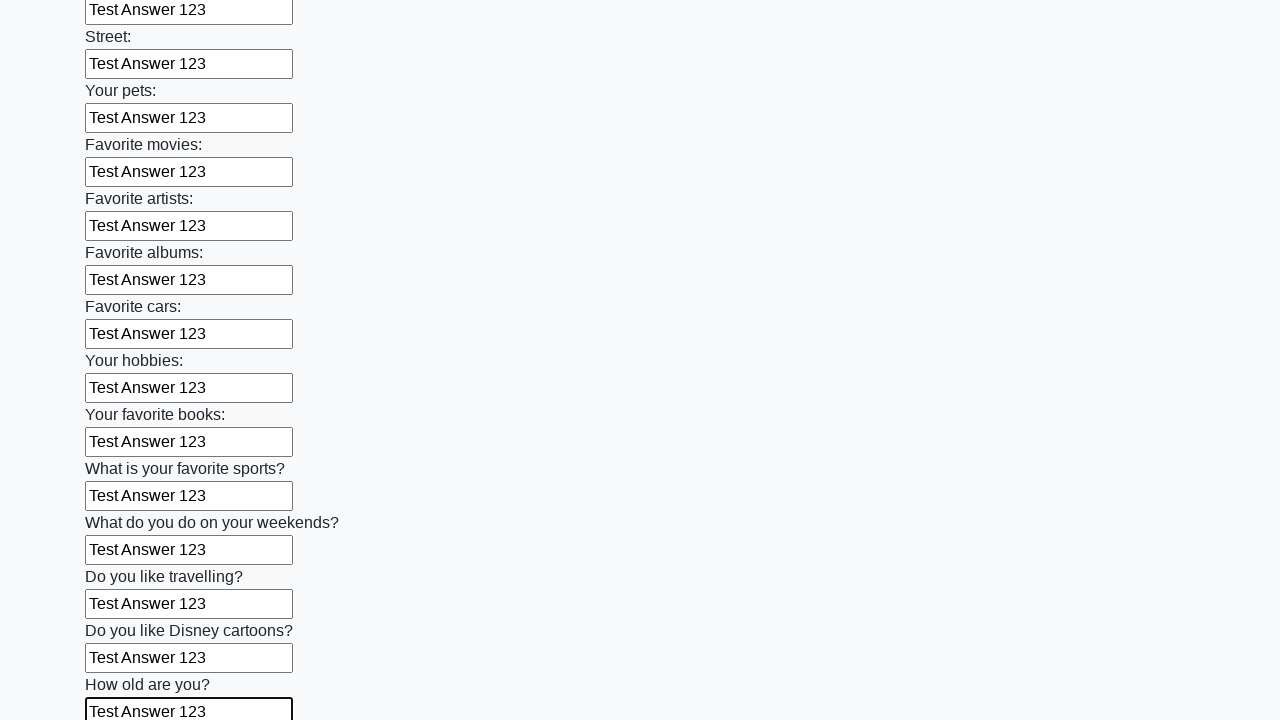

Filled input field with 'Test Answer 123' on input >> nth=18
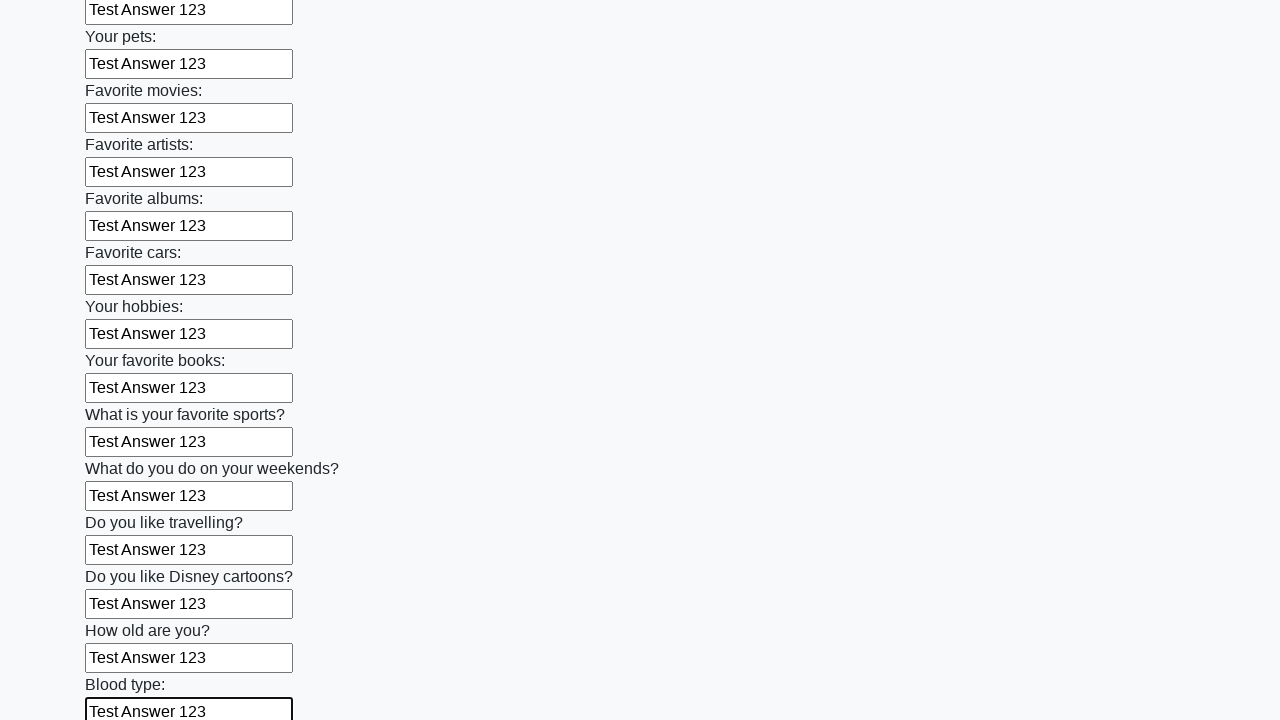

Filled input field with 'Test Answer 123' on input >> nth=19
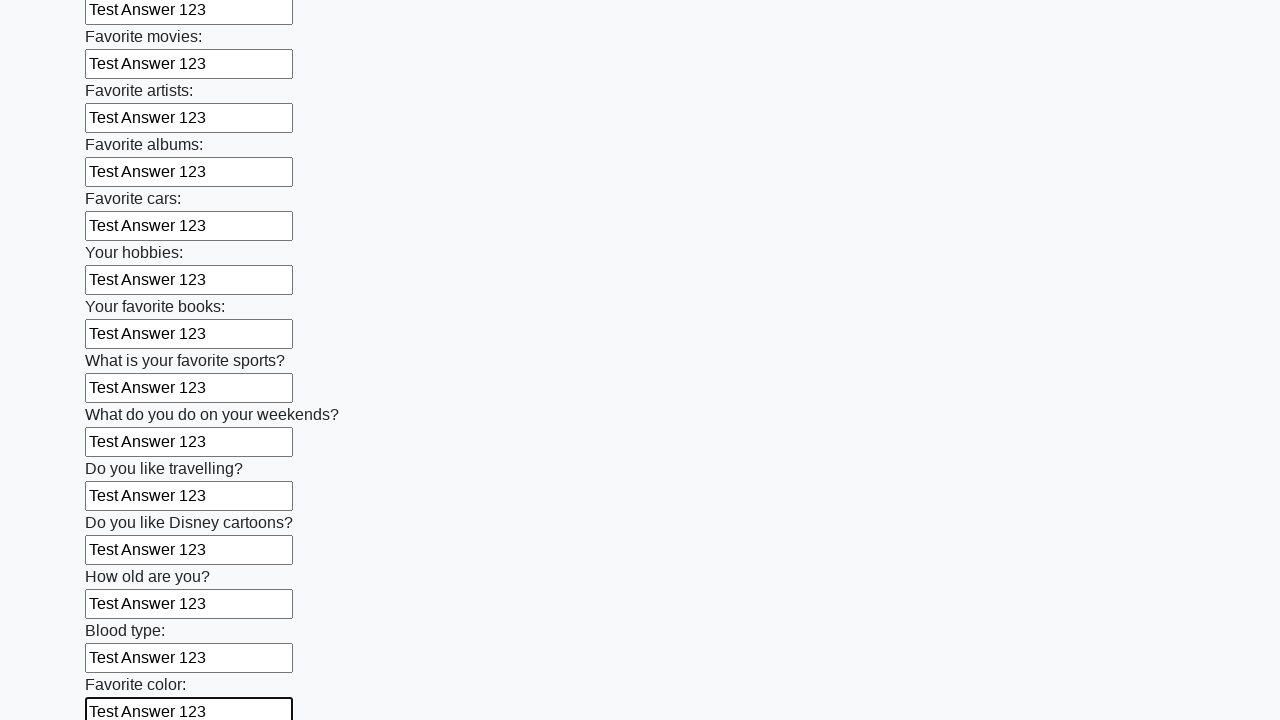

Filled input field with 'Test Answer 123' on input >> nth=20
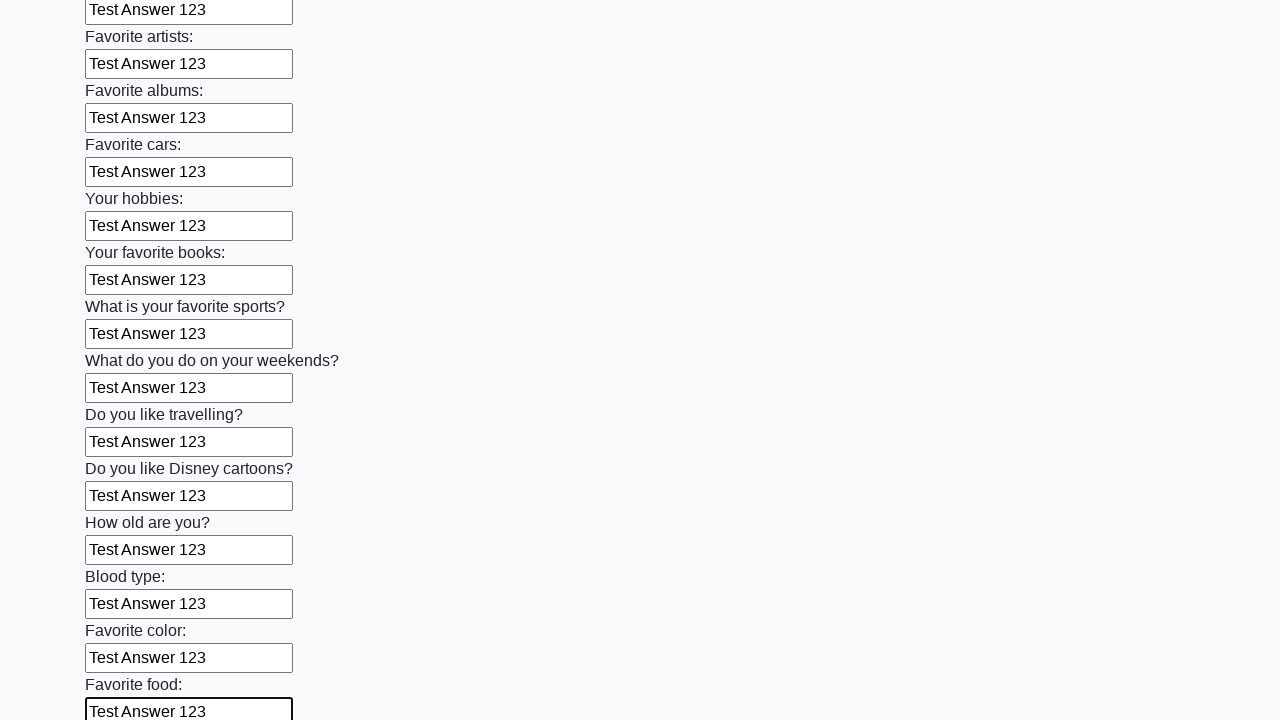

Filled input field with 'Test Answer 123' on input >> nth=21
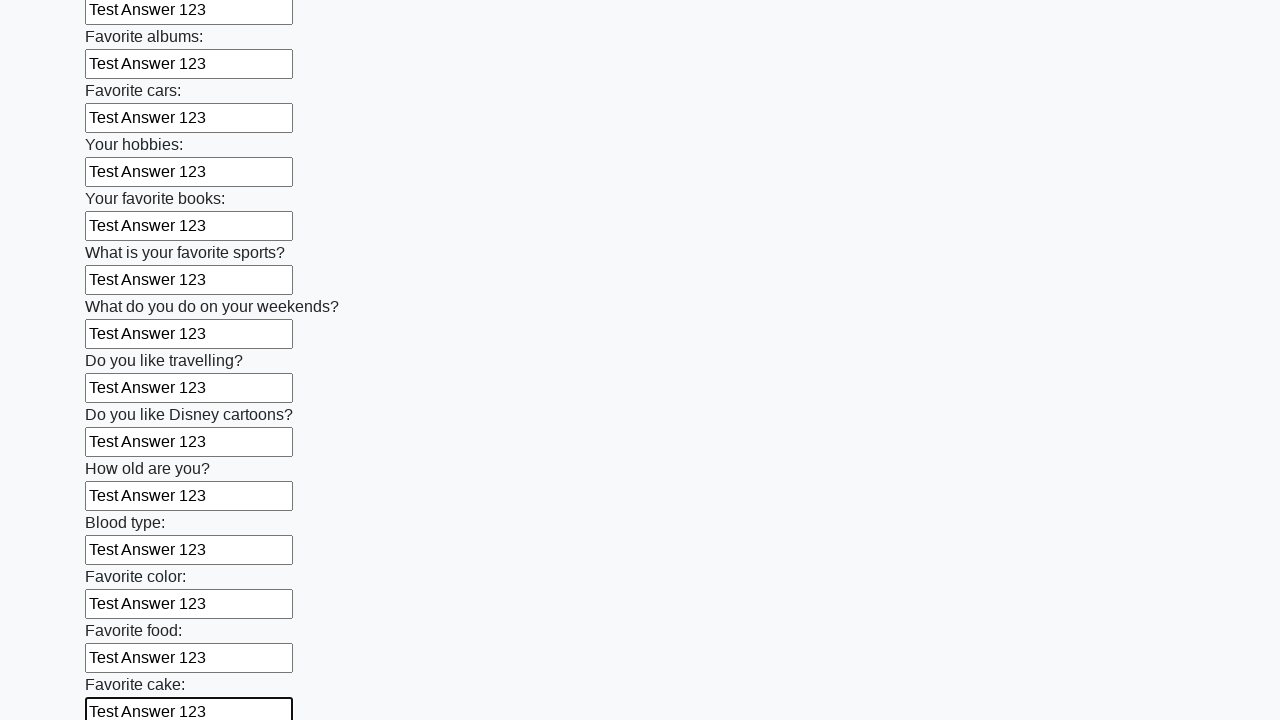

Filled input field with 'Test Answer 123' on input >> nth=22
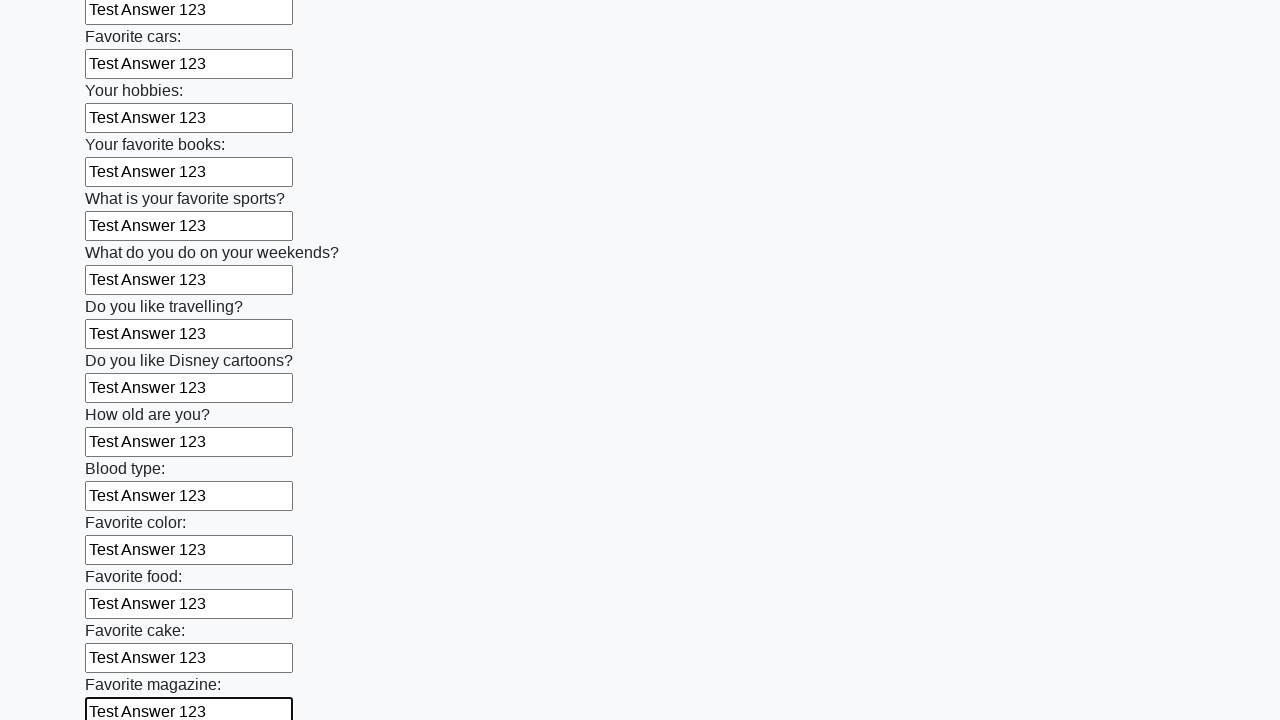

Filled input field with 'Test Answer 123' on input >> nth=23
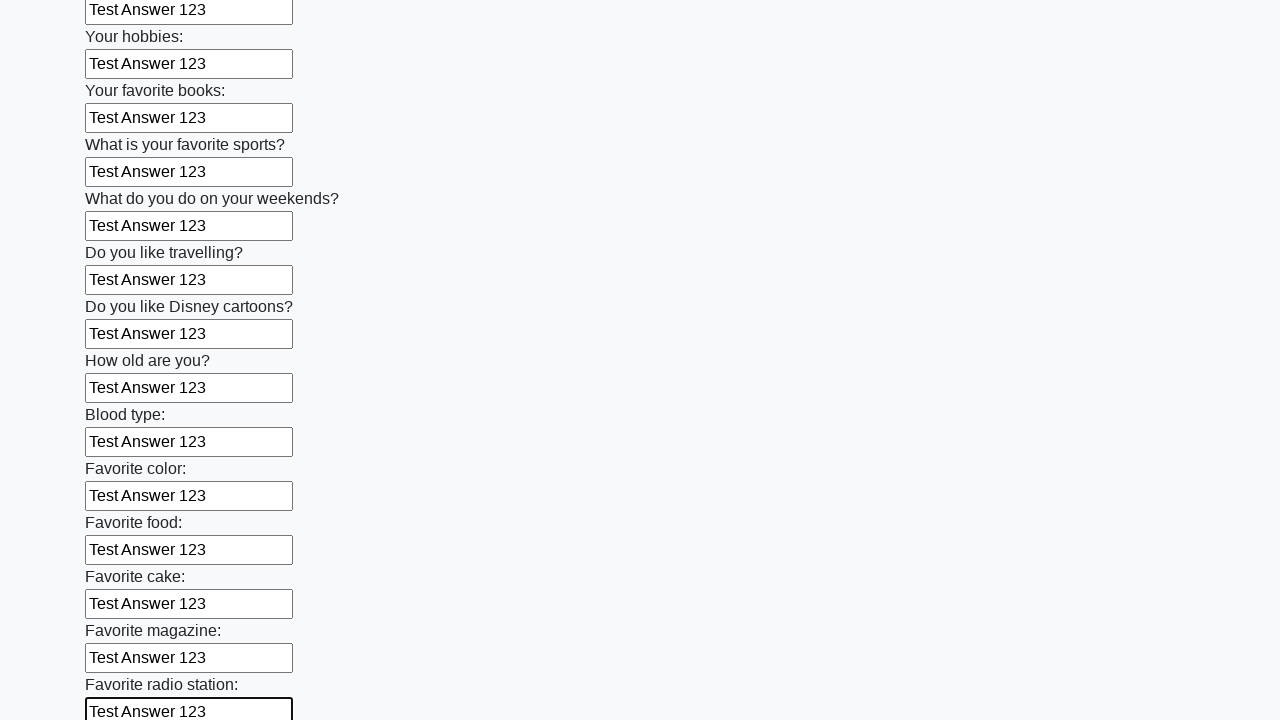

Filled input field with 'Test Answer 123' on input >> nth=24
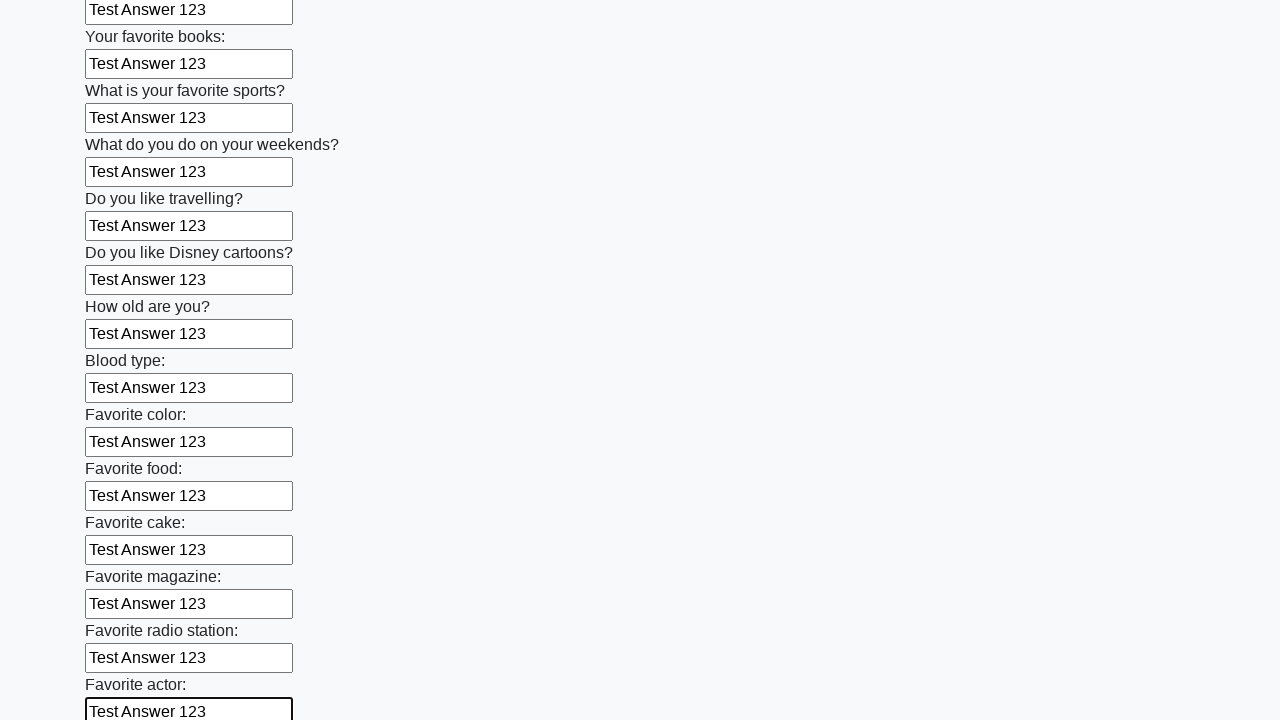

Filled input field with 'Test Answer 123' on input >> nth=25
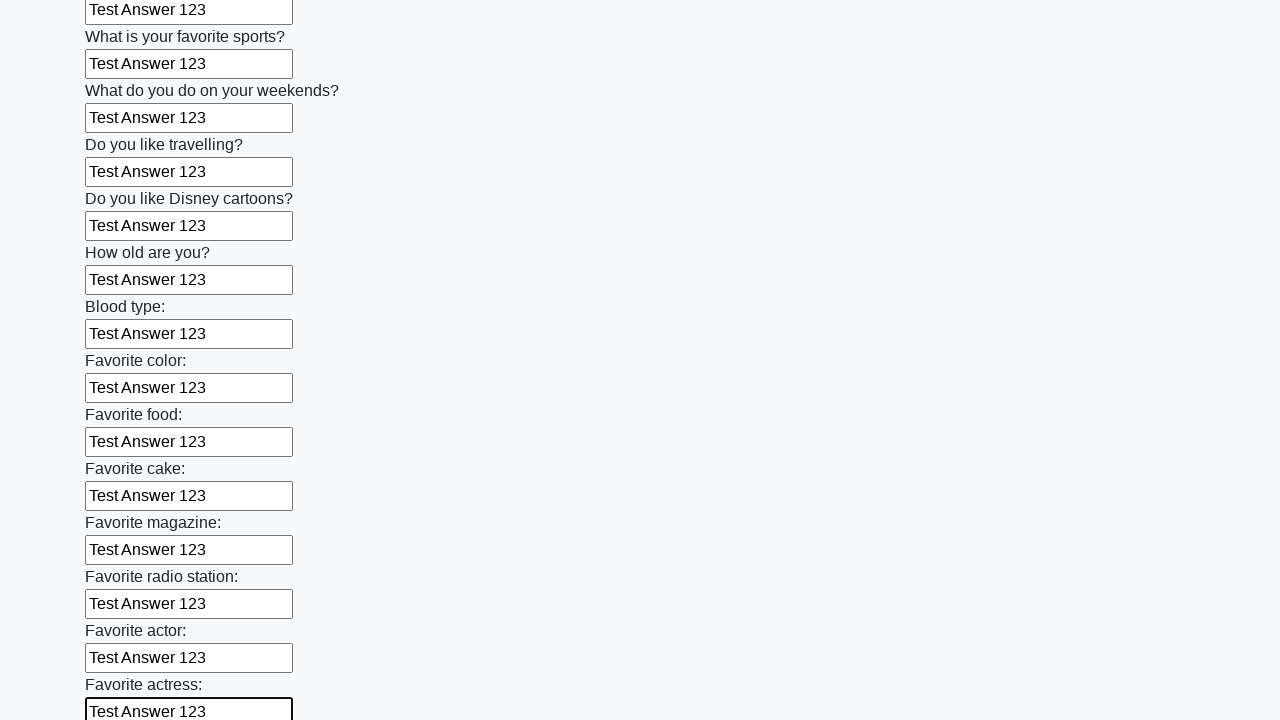

Filled input field with 'Test Answer 123' on input >> nth=26
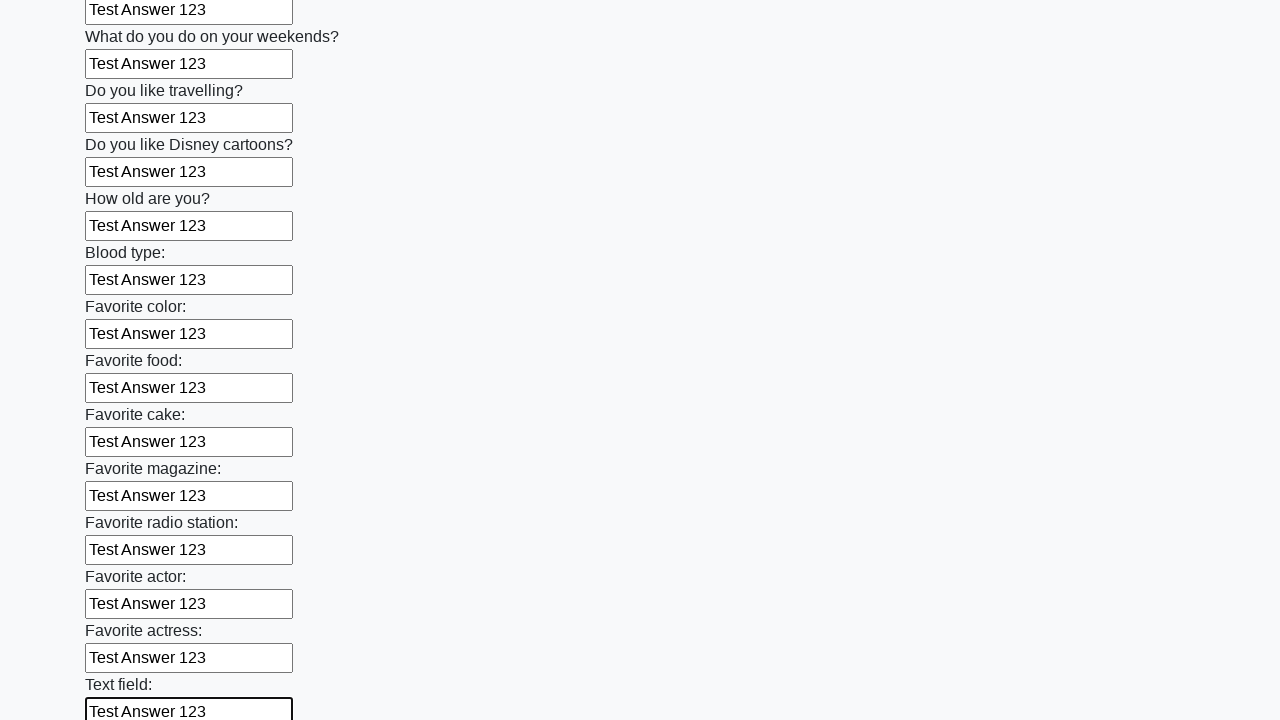

Filled input field with 'Test Answer 123' on input >> nth=27
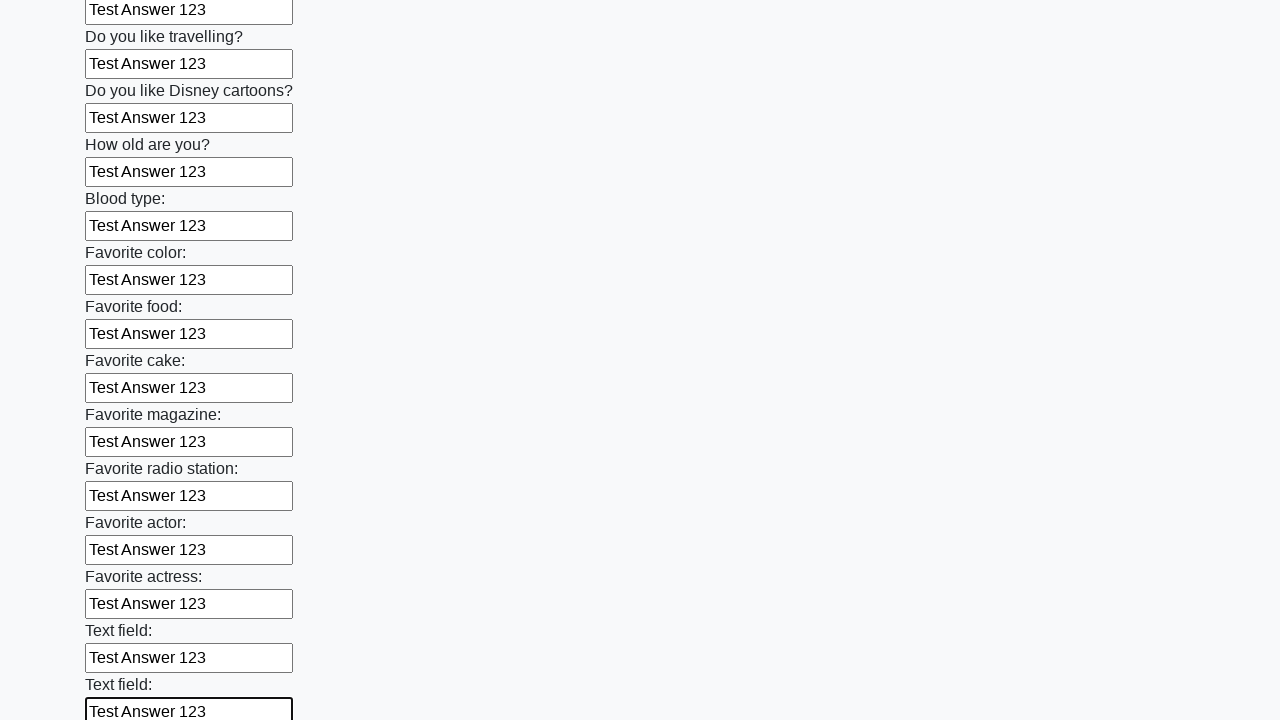

Filled input field with 'Test Answer 123' on input >> nth=28
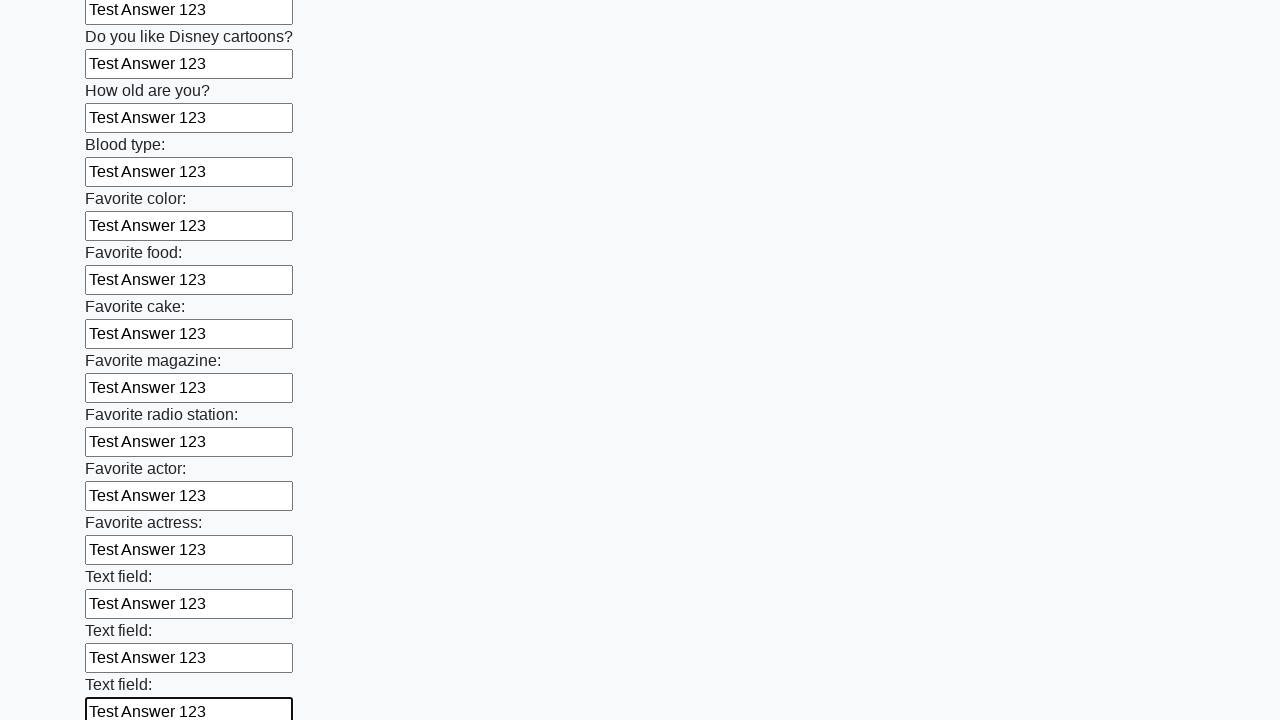

Filled input field with 'Test Answer 123' on input >> nth=29
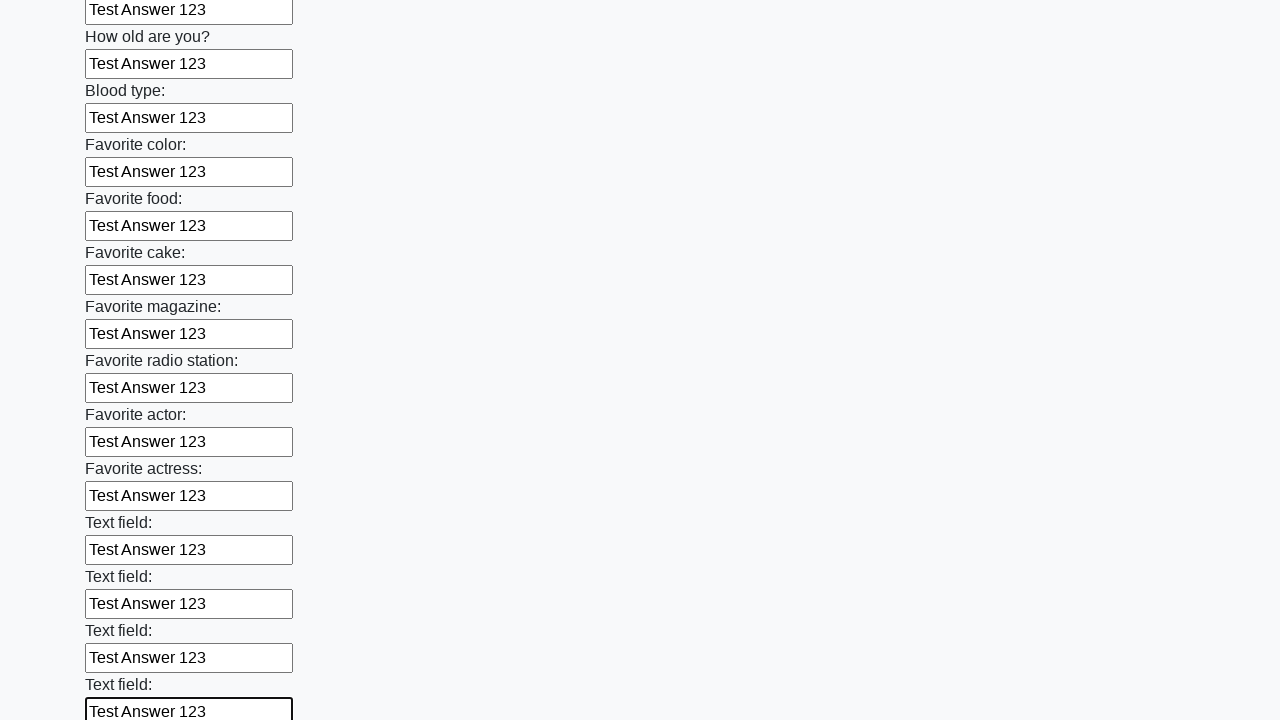

Filled input field with 'Test Answer 123' on input >> nth=30
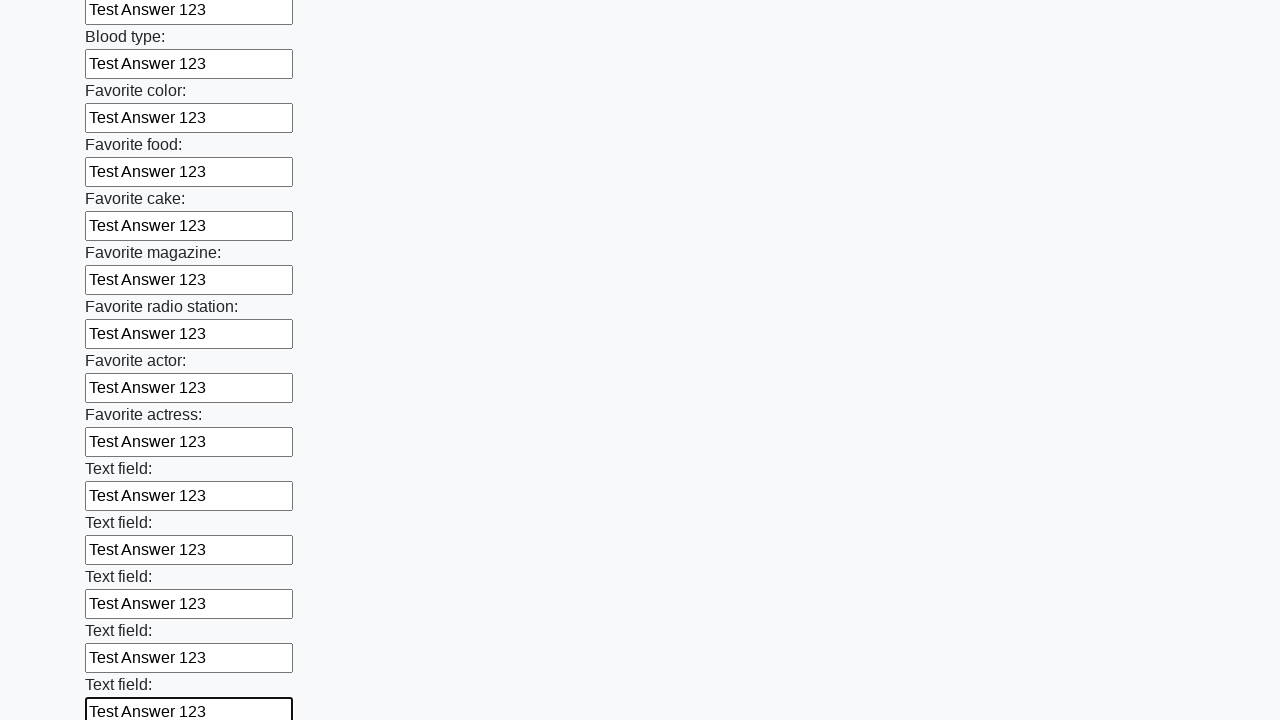

Filled input field with 'Test Answer 123' on input >> nth=31
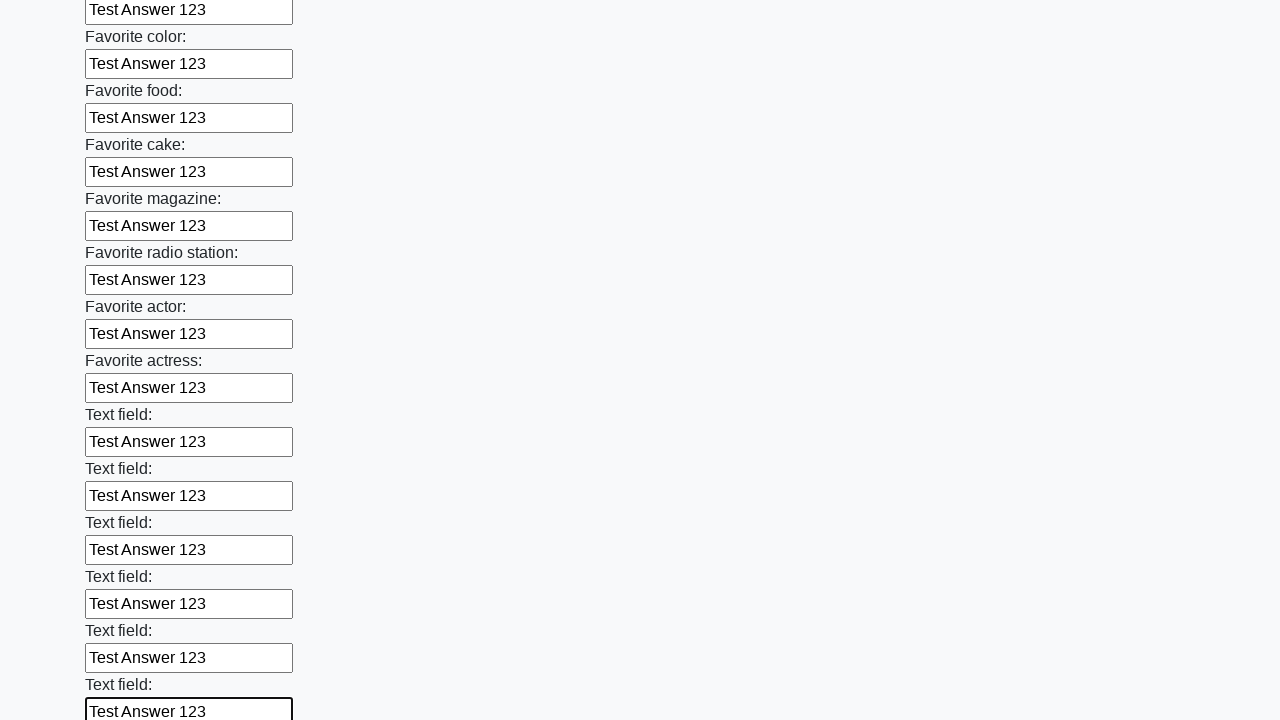

Filled input field with 'Test Answer 123' on input >> nth=32
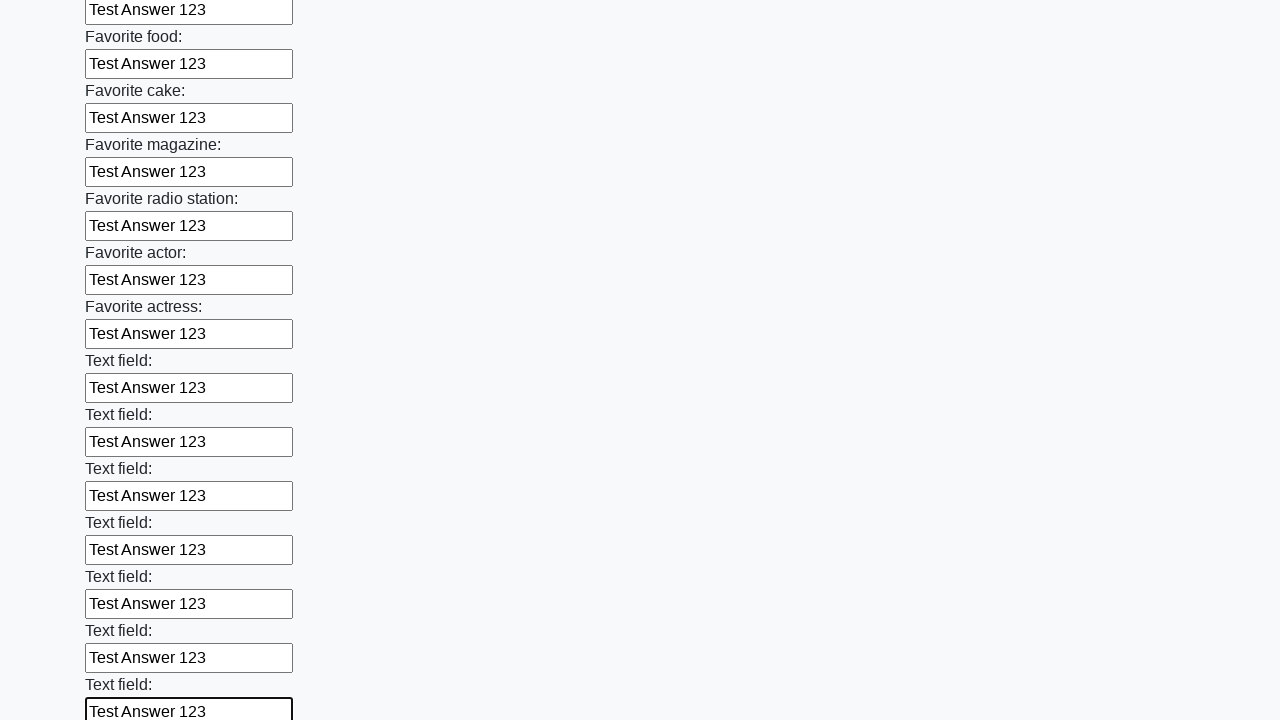

Filled input field with 'Test Answer 123' on input >> nth=33
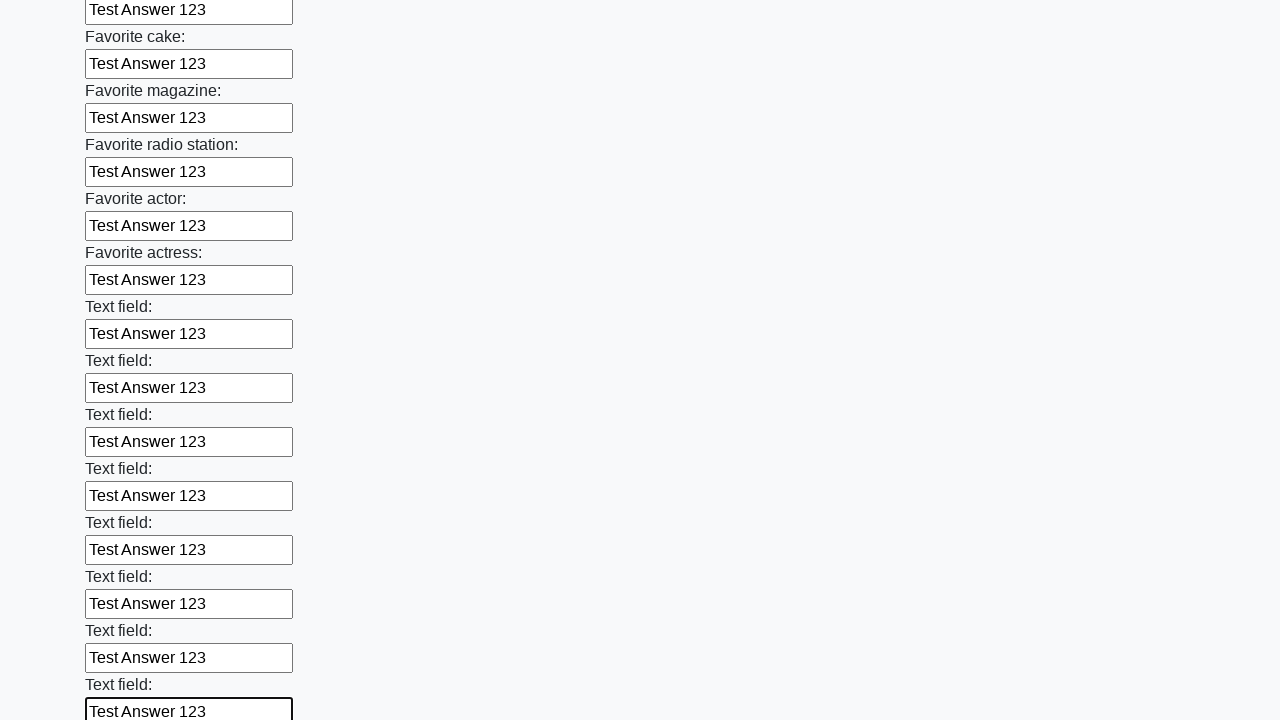

Filled input field with 'Test Answer 123' on input >> nth=34
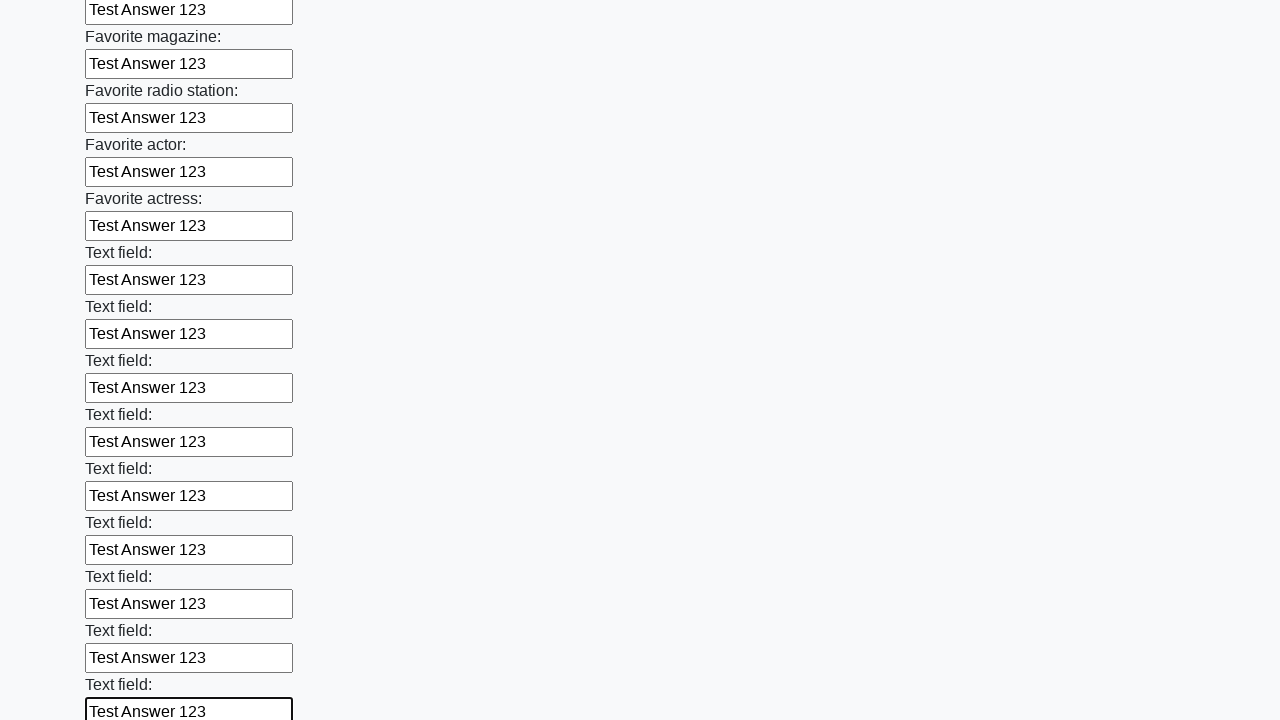

Filled input field with 'Test Answer 123' on input >> nth=35
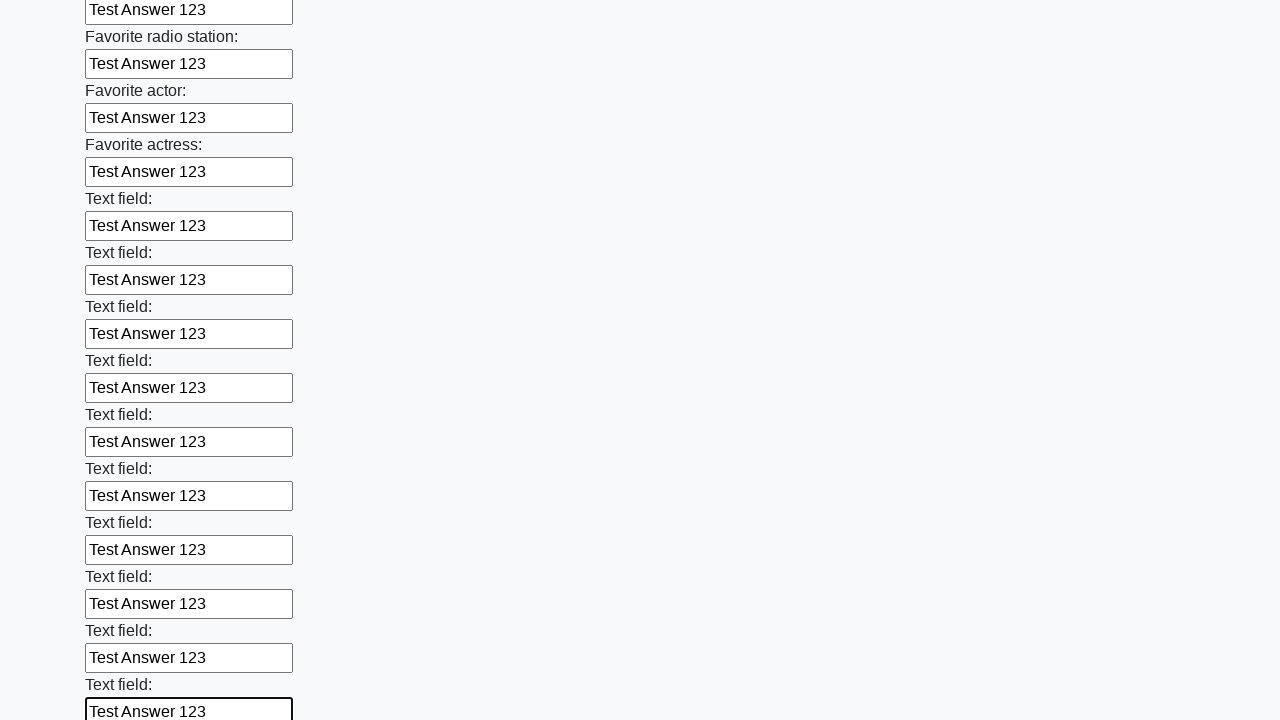

Filled input field with 'Test Answer 123' on input >> nth=36
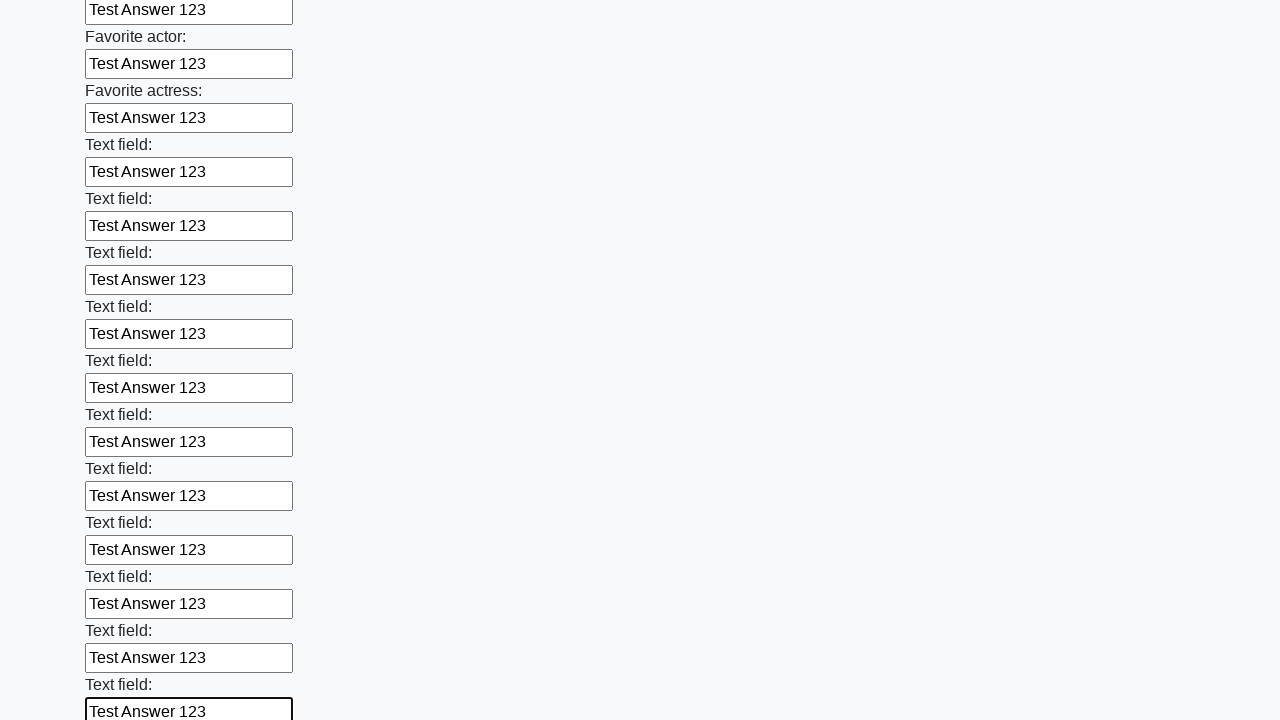

Filled input field with 'Test Answer 123' on input >> nth=37
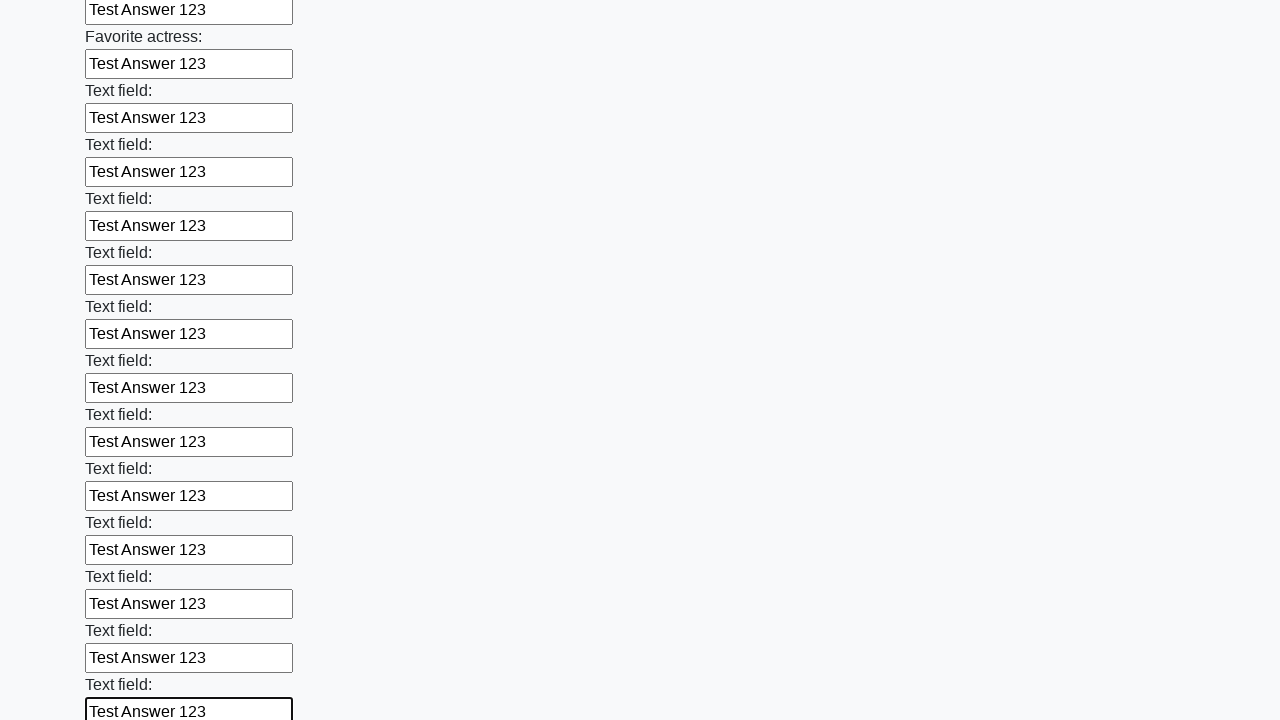

Filled input field with 'Test Answer 123' on input >> nth=38
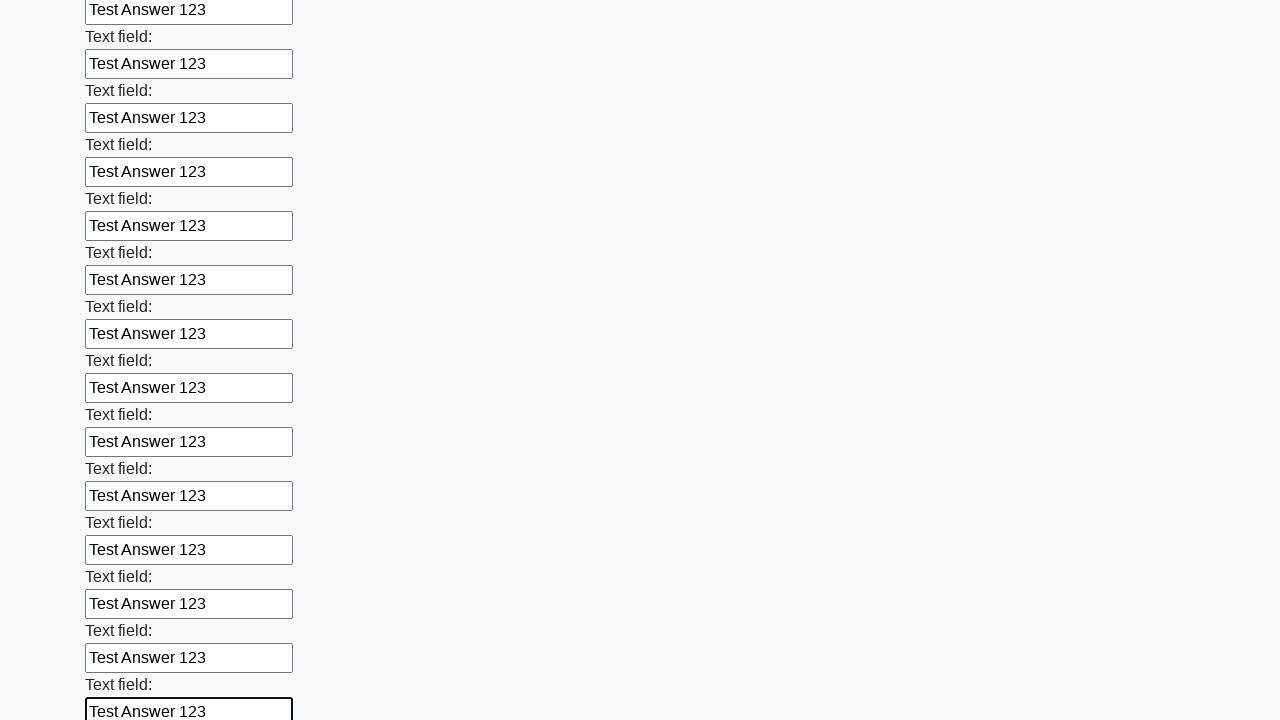

Filled input field with 'Test Answer 123' on input >> nth=39
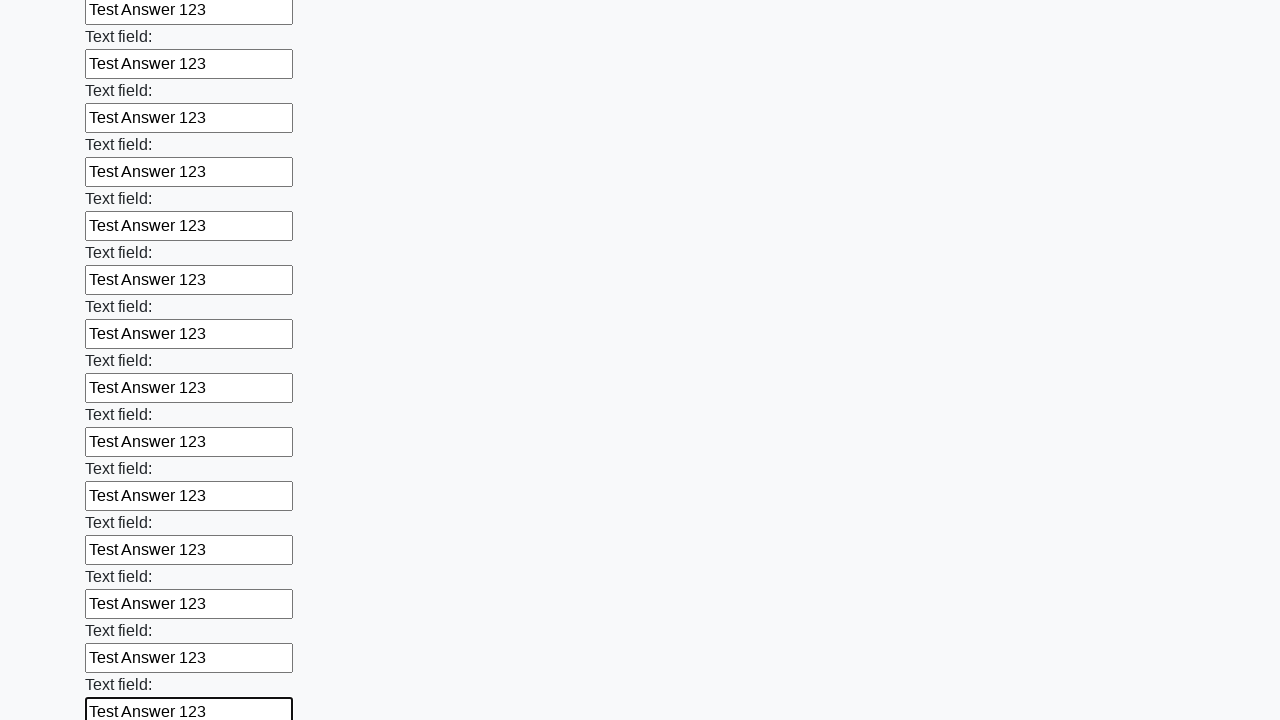

Filled input field with 'Test Answer 123' on input >> nth=40
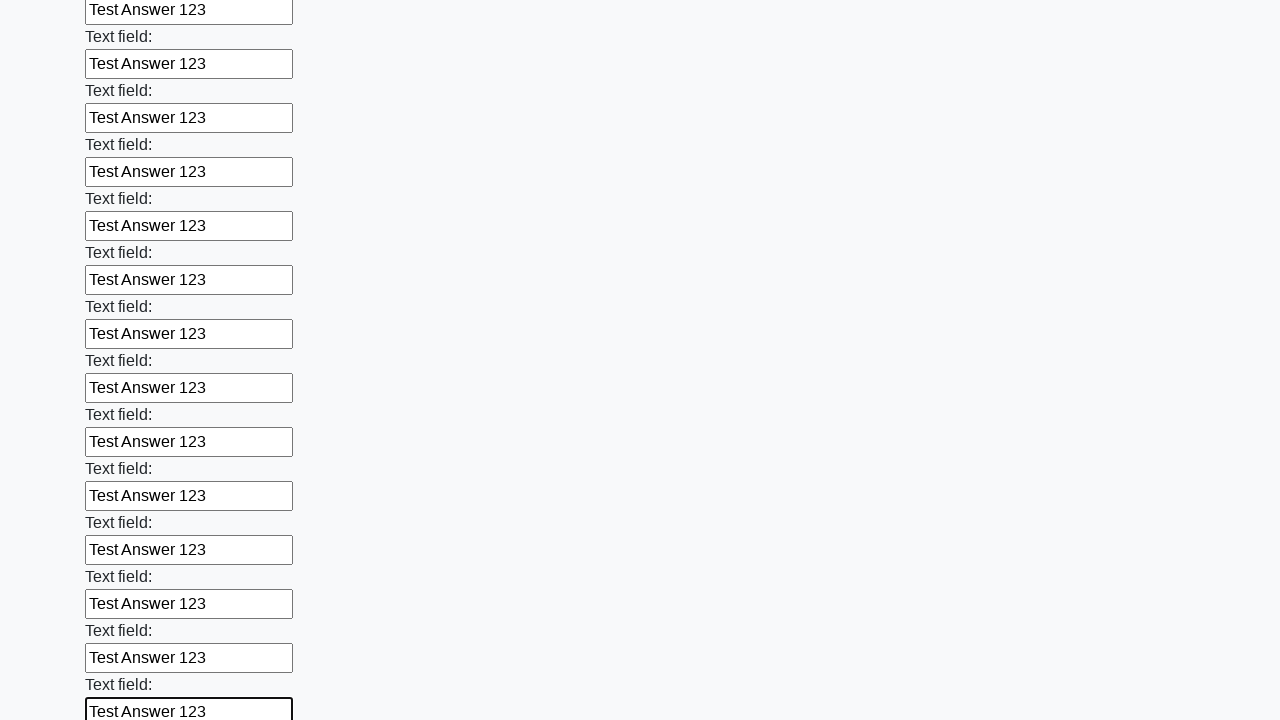

Filled input field with 'Test Answer 123' on input >> nth=41
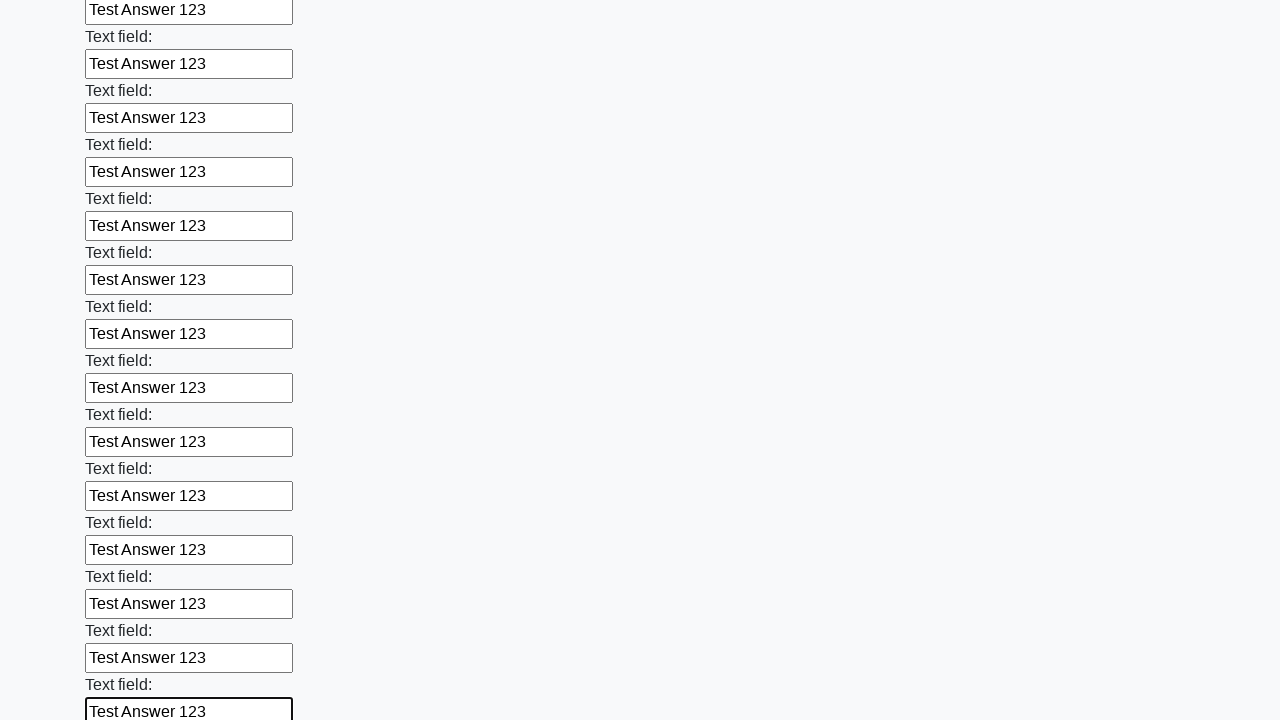

Filled input field with 'Test Answer 123' on input >> nth=42
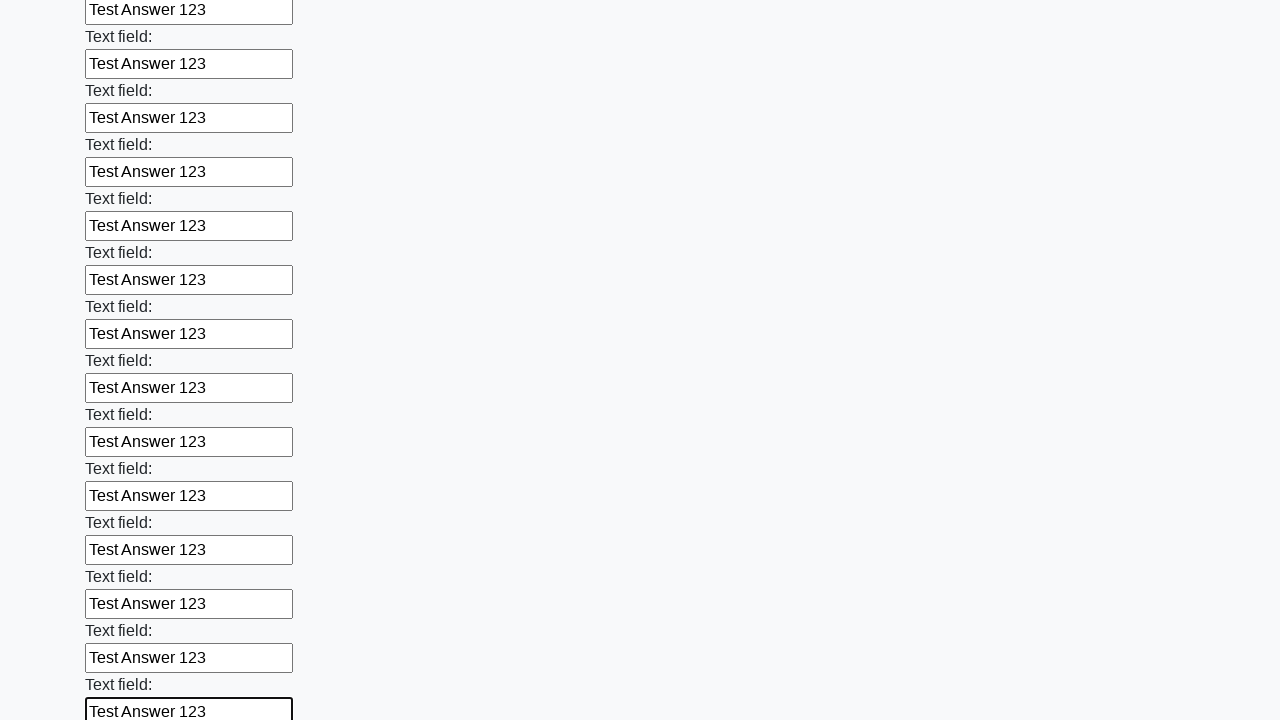

Filled input field with 'Test Answer 123' on input >> nth=43
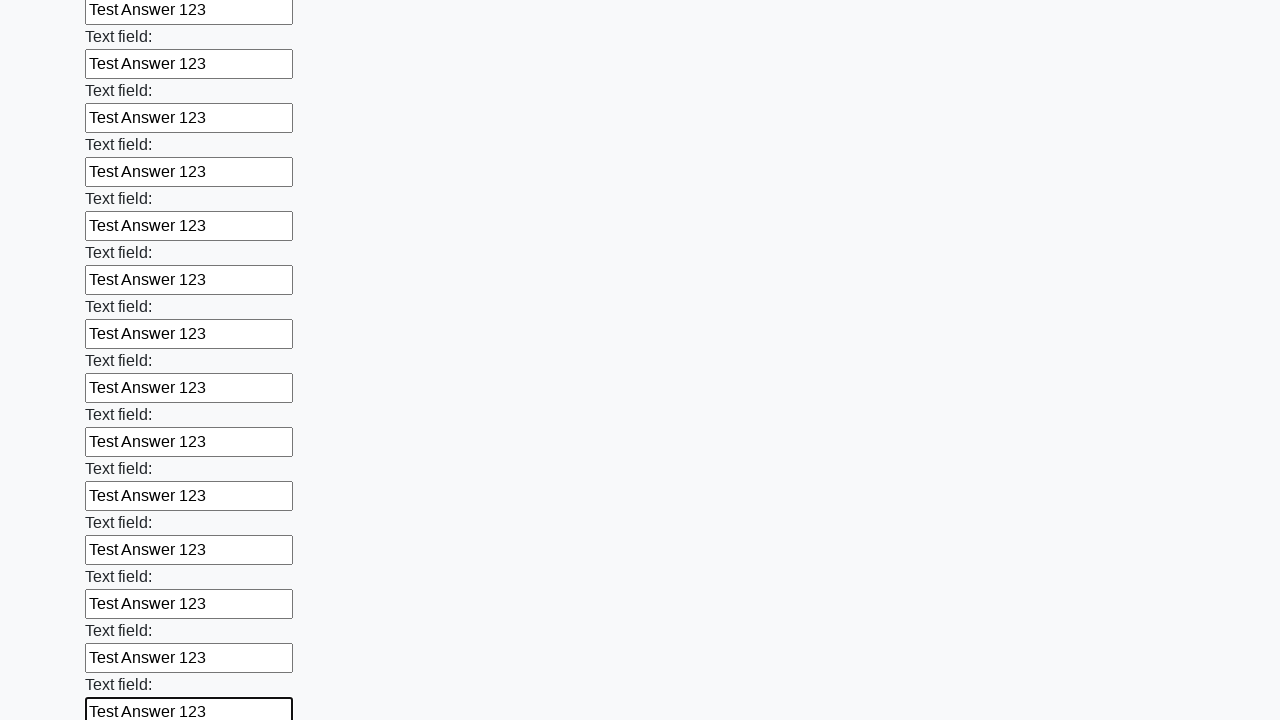

Filled input field with 'Test Answer 123' on input >> nth=44
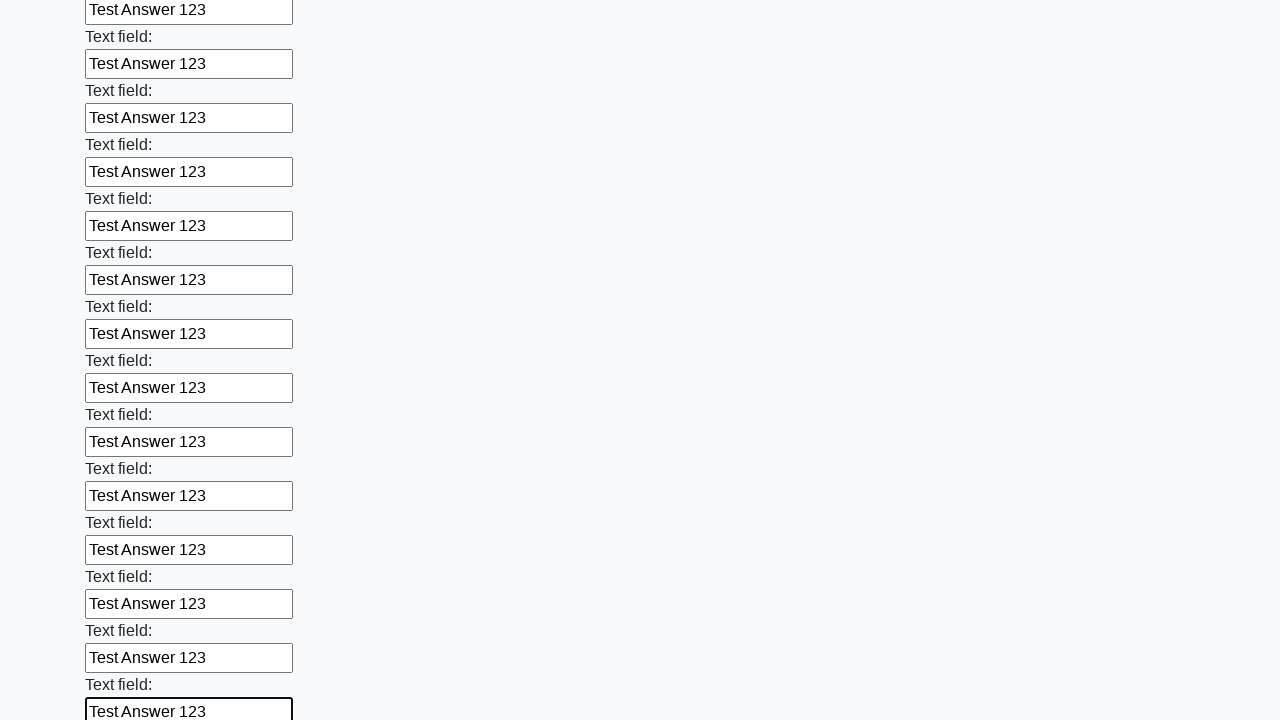

Filled input field with 'Test Answer 123' on input >> nth=45
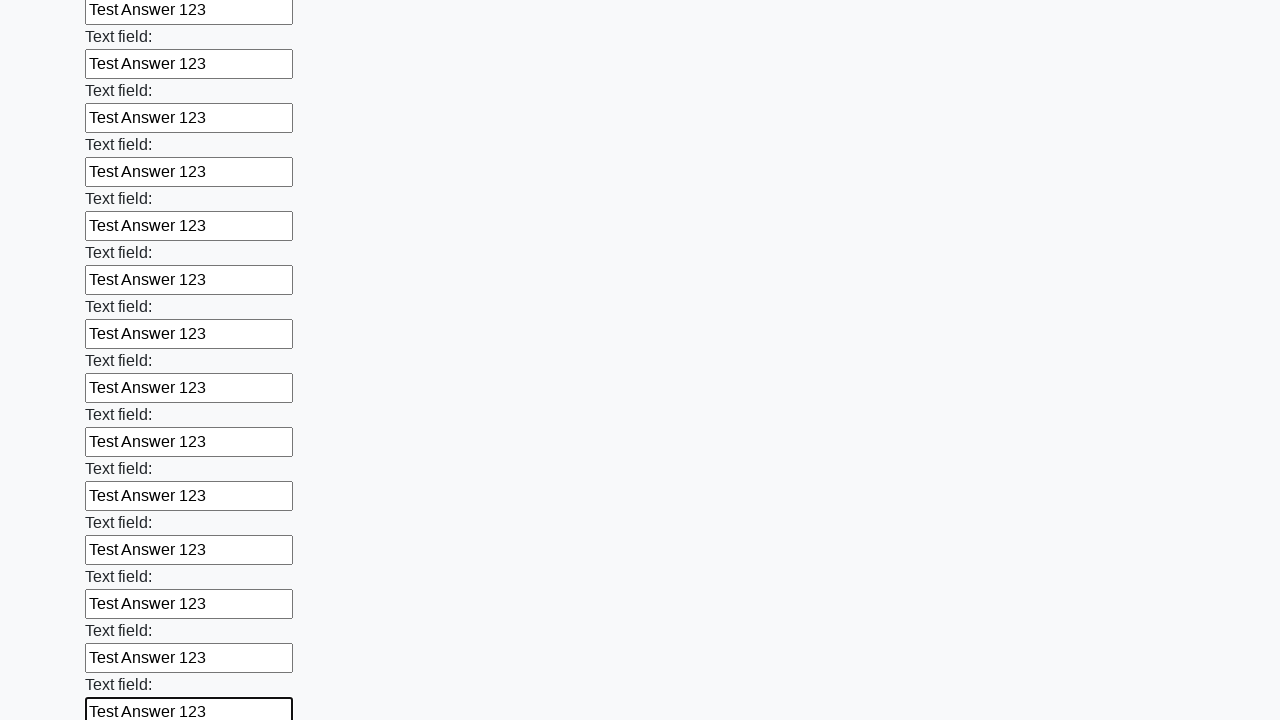

Filled input field with 'Test Answer 123' on input >> nth=46
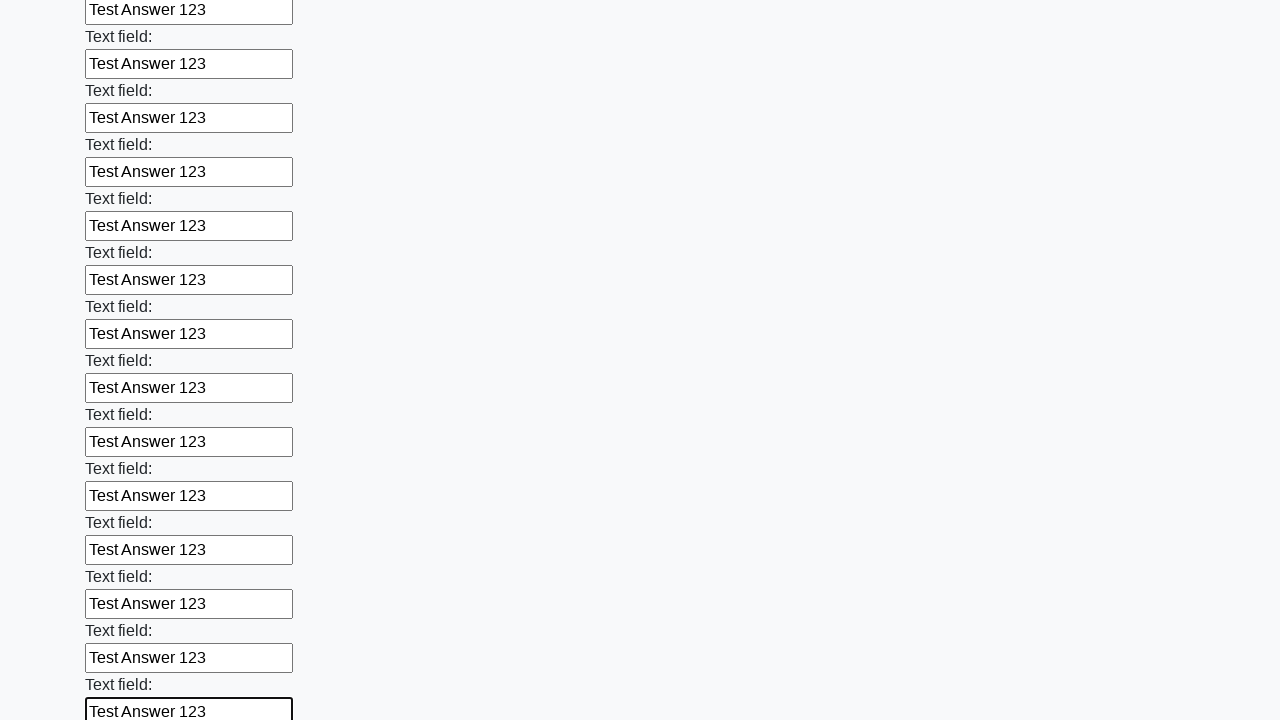

Filled input field with 'Test Answer 123' on input >> nth=47
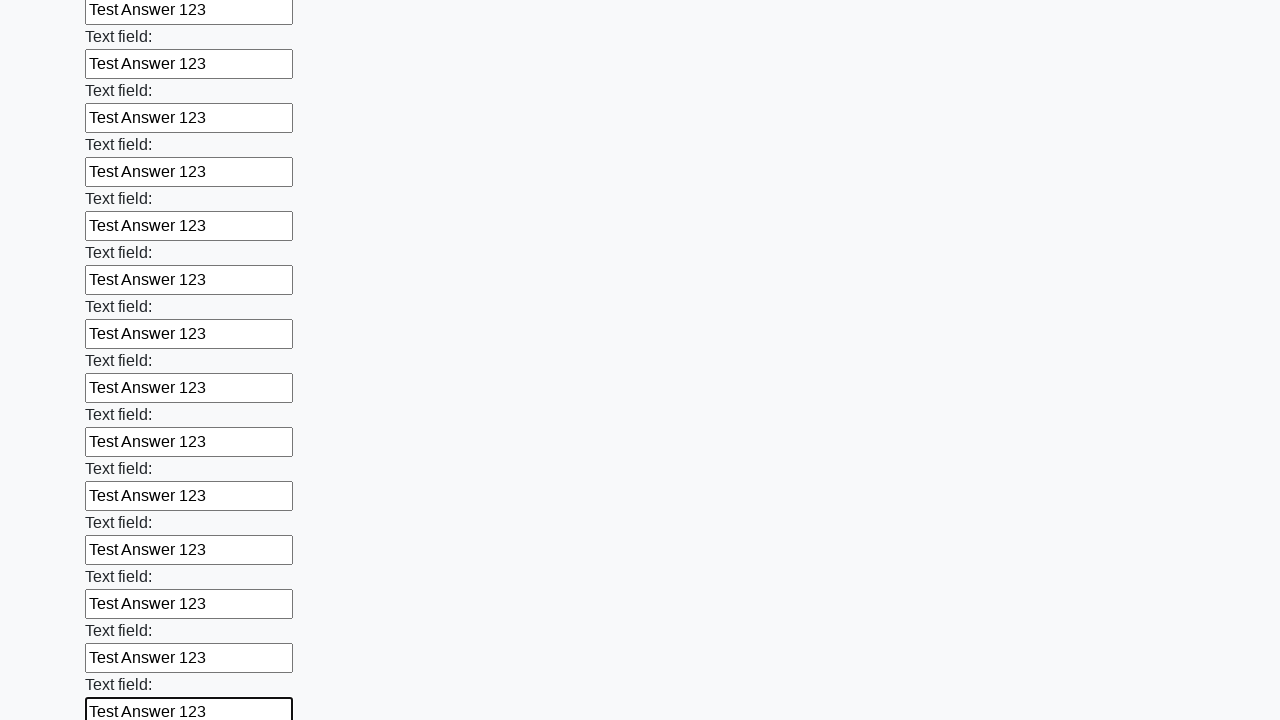

Filled input field with 'Test Answer 123' on input >> nth=48
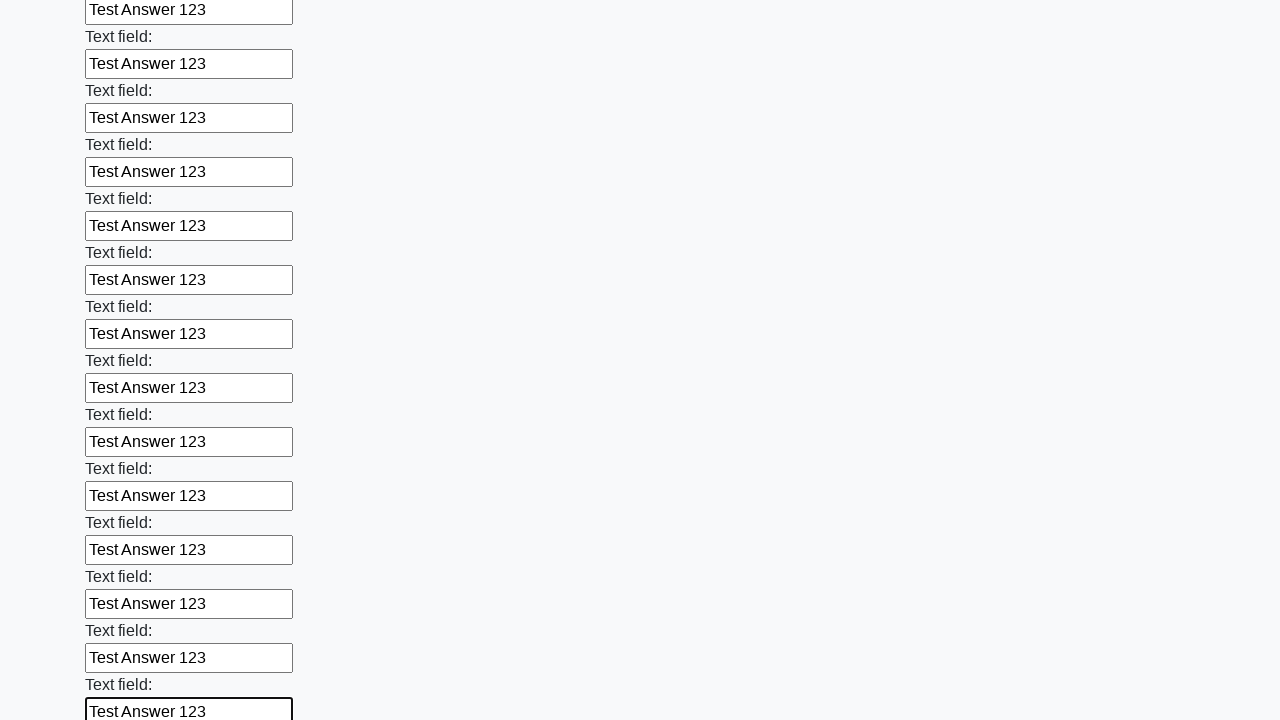

Filled input field with 'Test Answer 123' on input >> nth=49
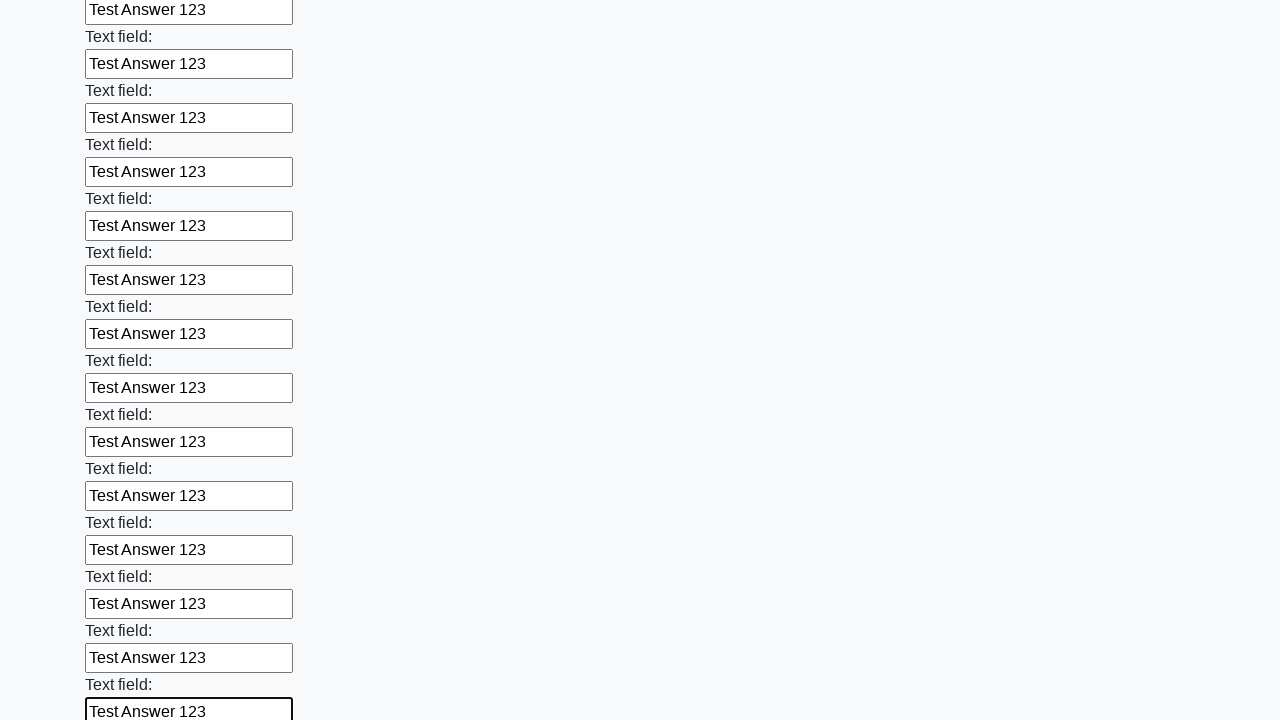

Filled input field with 'Test Answer 123' on input >> nth=50
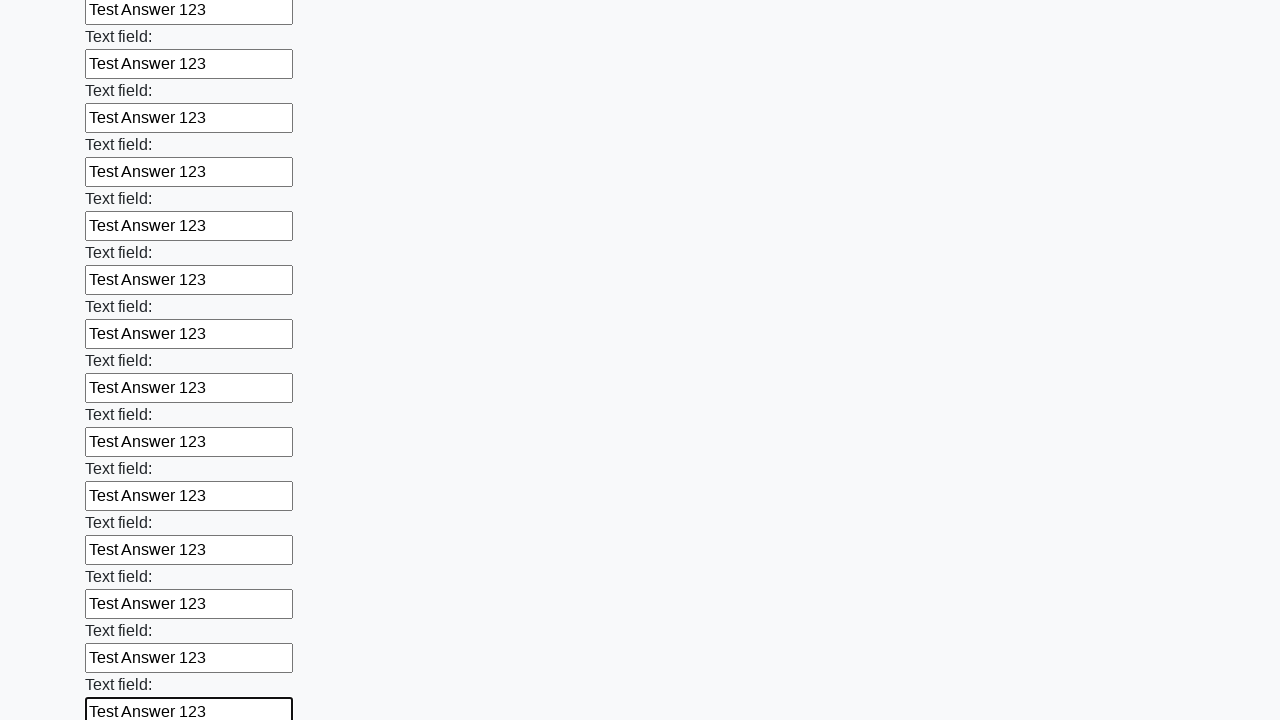

Filled input field with 'Test Answer 123' on input >> nth=51
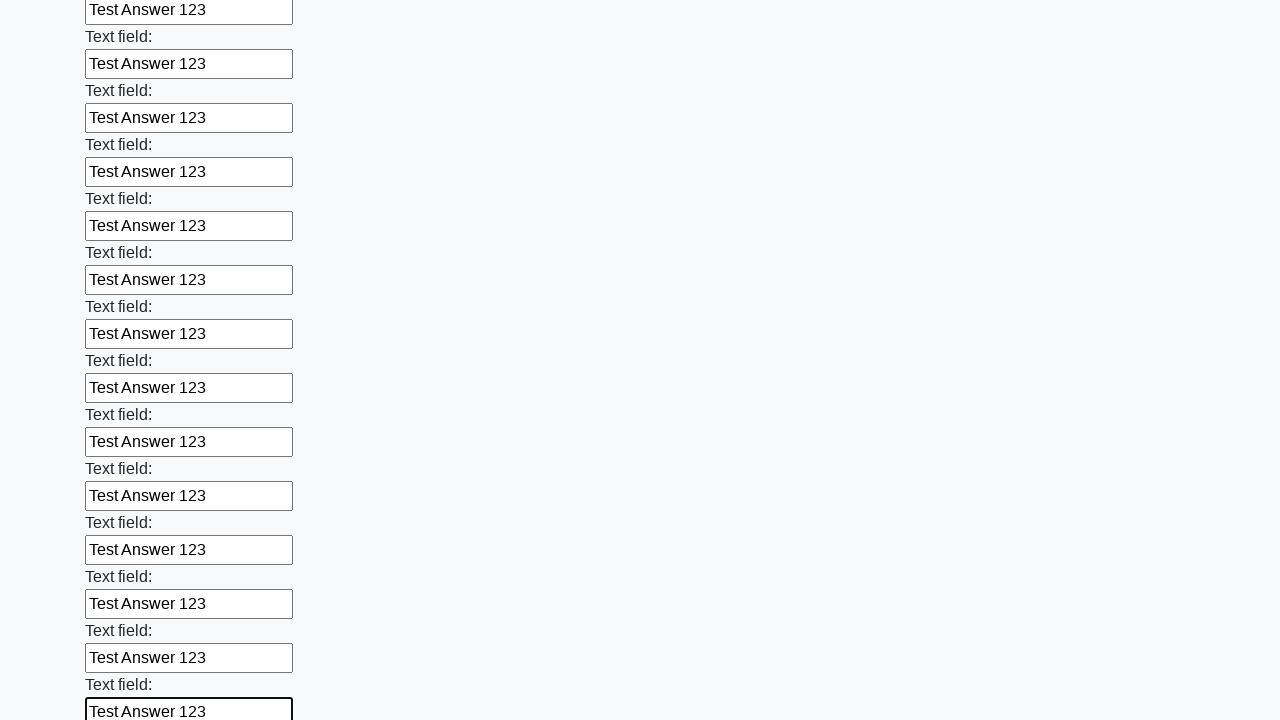

Filled input field with 'Test Answer 123' on input >> nth=52
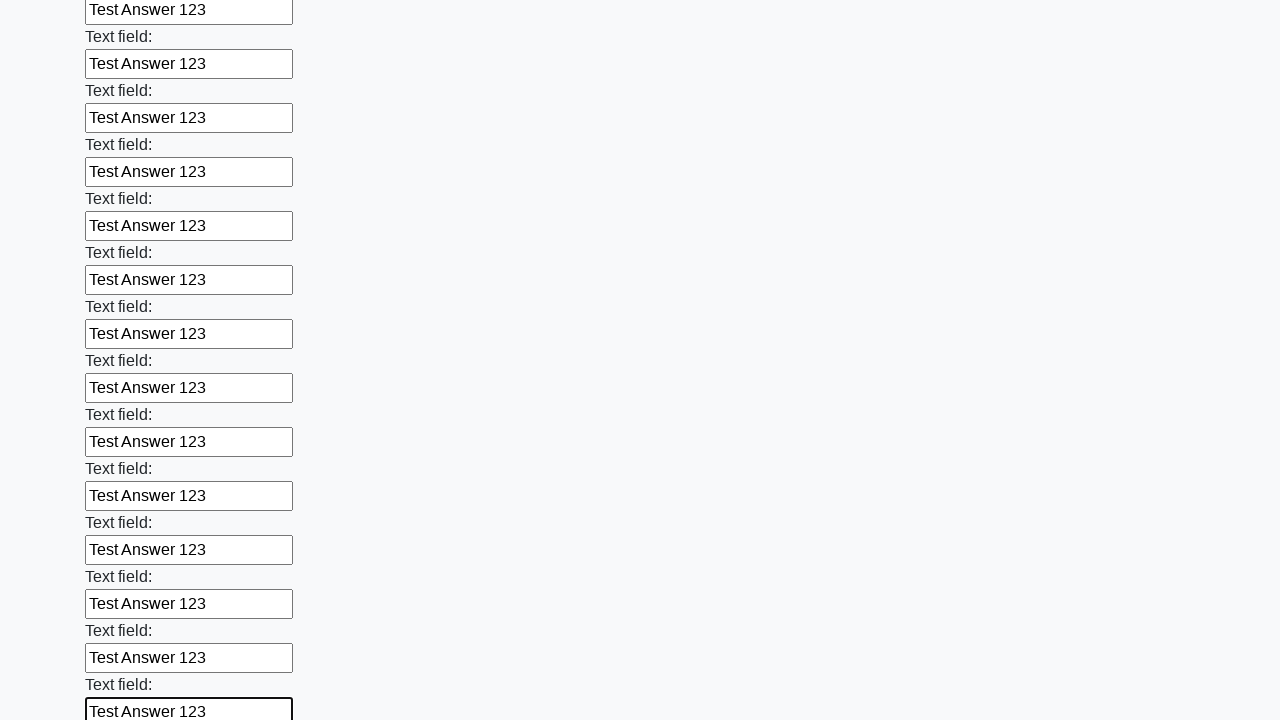

Filled input field with 'Test Answer 123' on input >> nth=53
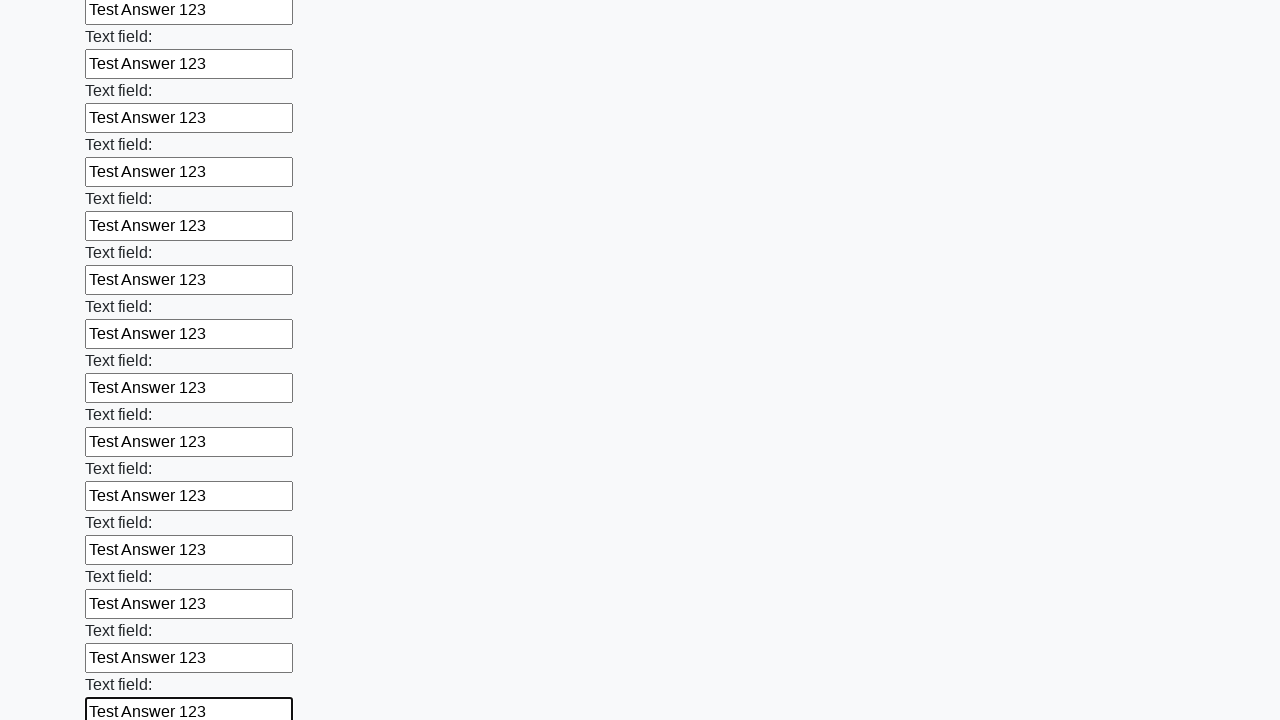

Filled input field with 'Test Answer 123' on input >> nth=54
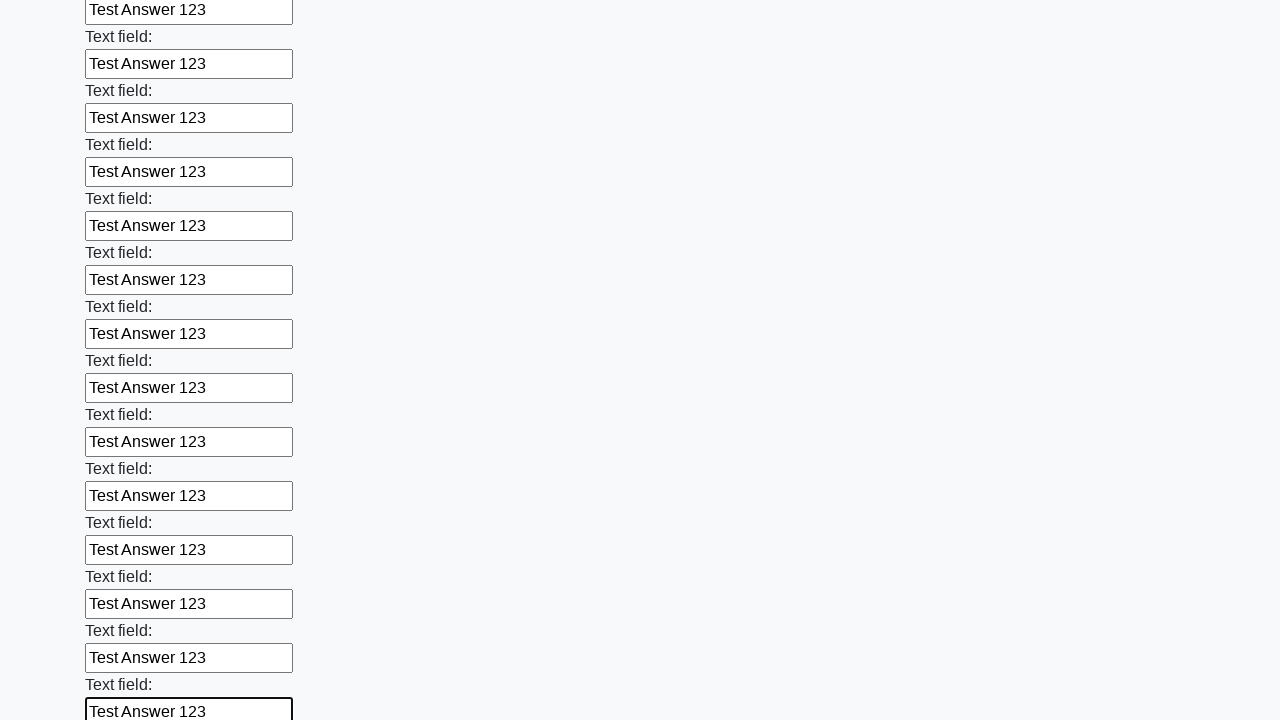

Filled input field with 'Test Answer 123' on input >> nth=55
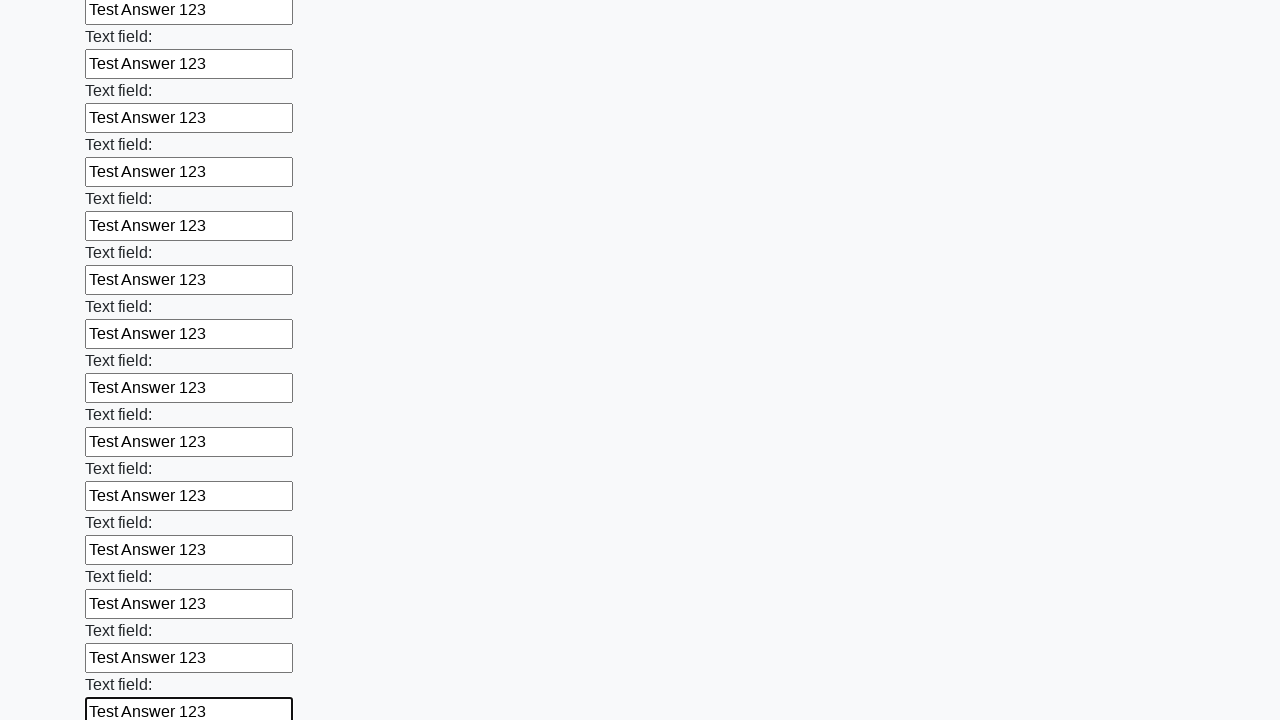

Filled input field with 'Test Answer 123' on input >> nth=56
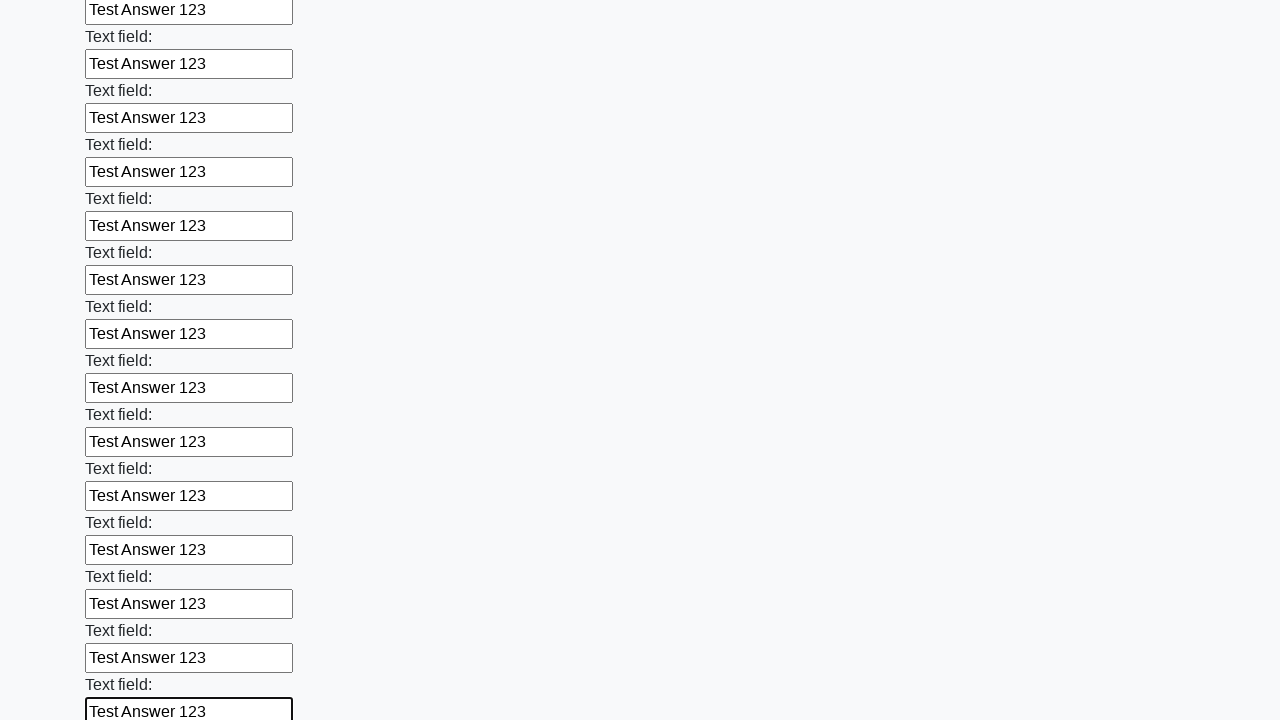

Filled input field with 'Test Answer 123' on input >> nth=57
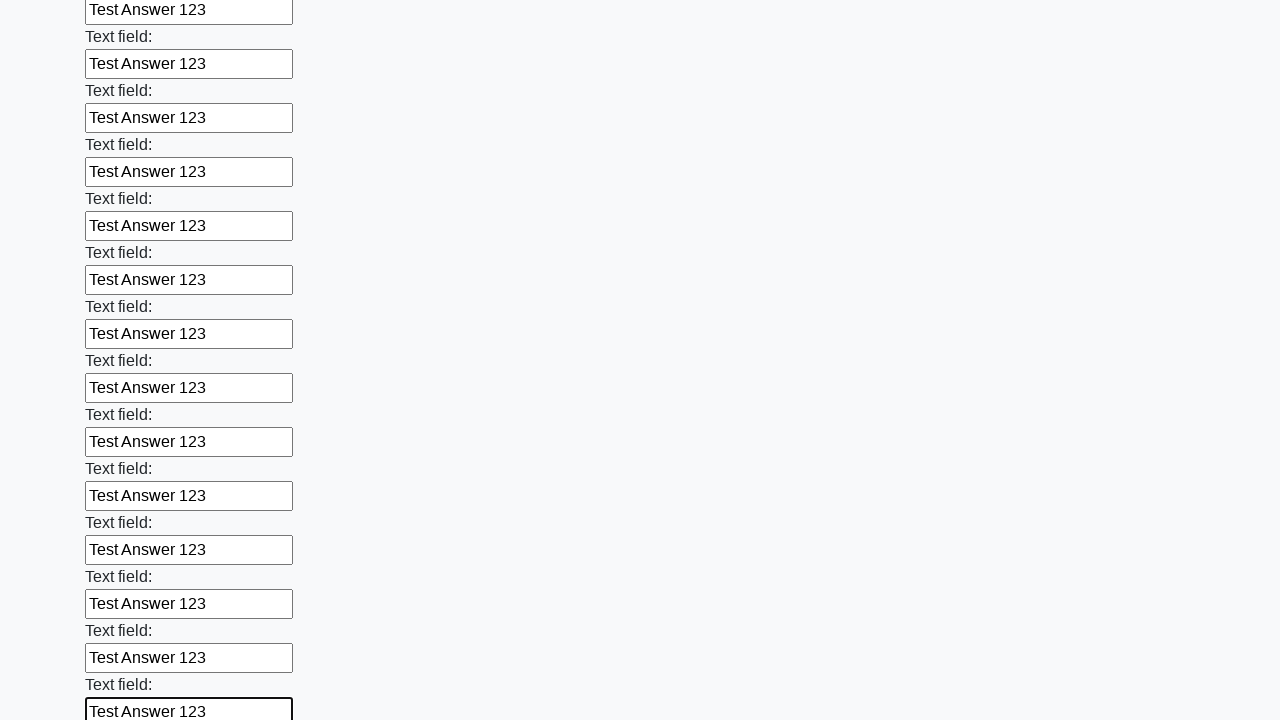

Filled input field with 'Test Answer 123' on input >> nth=58
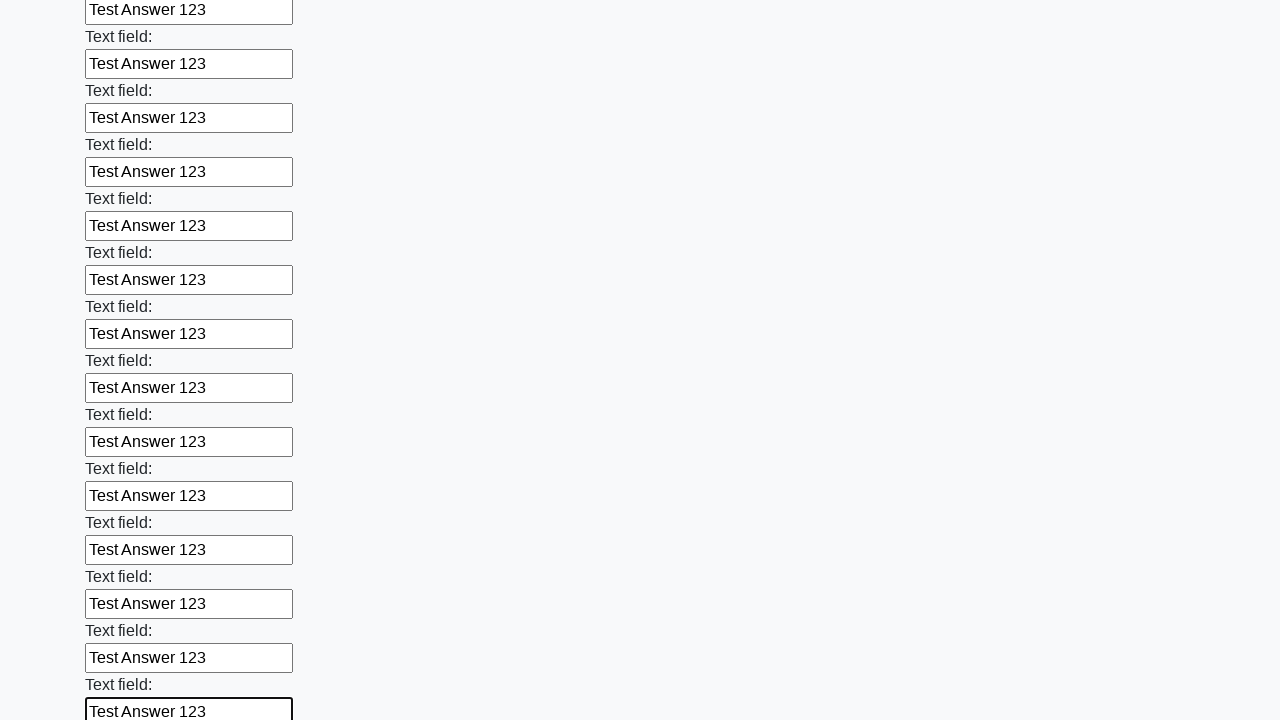

Filled input field with 'Test Answer 123' on input >> nth=59
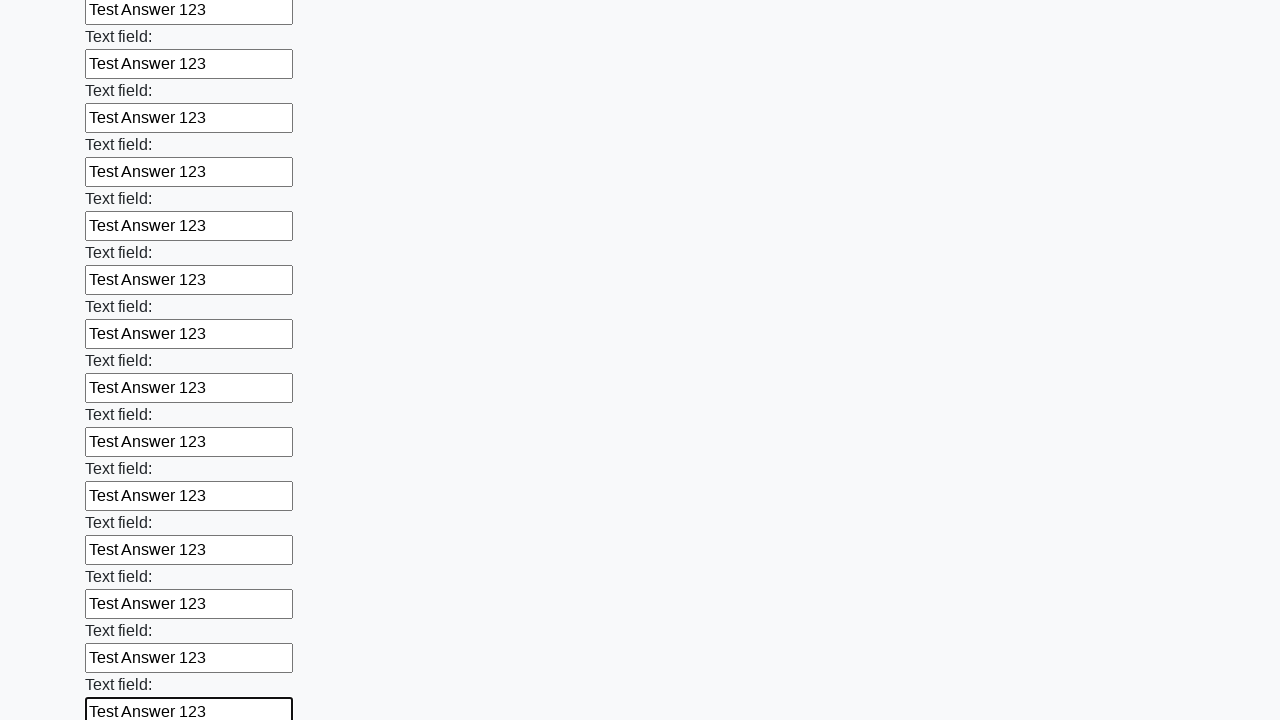

Filled input field with 'Test Answer 123' on input >> nth=60
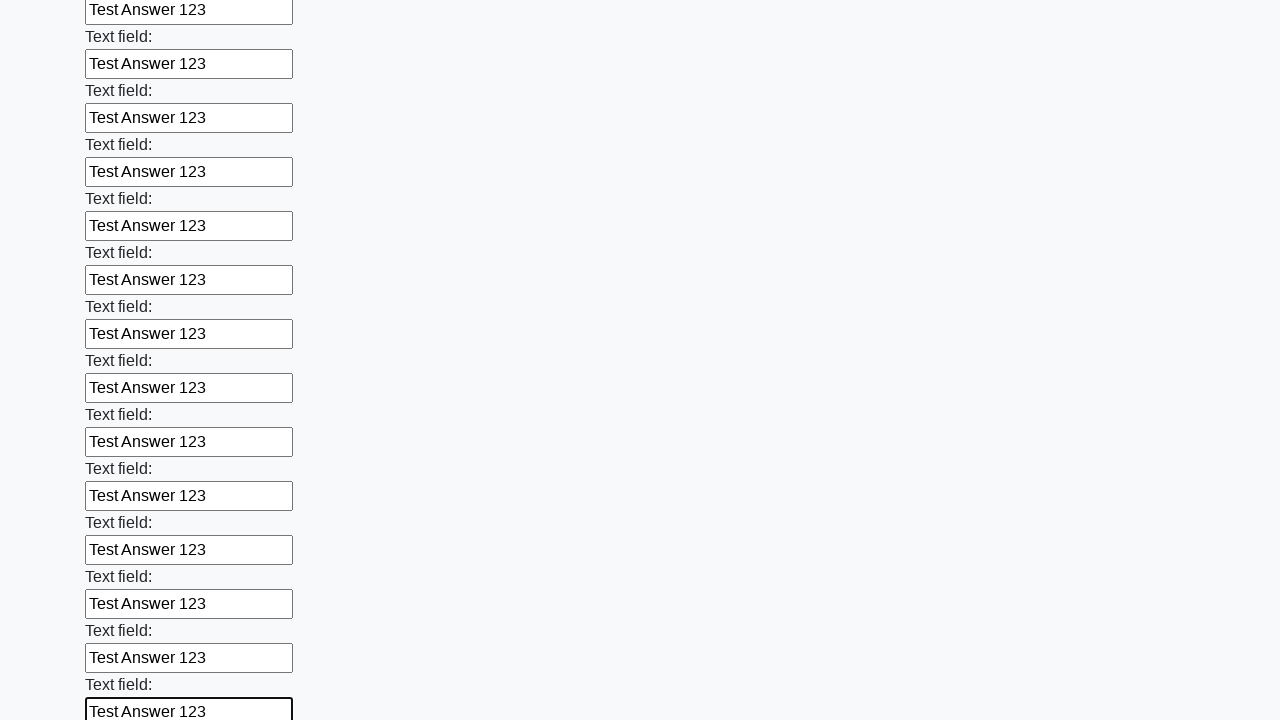

Filled input field with 'Test Answer 123' on input >> nth=61
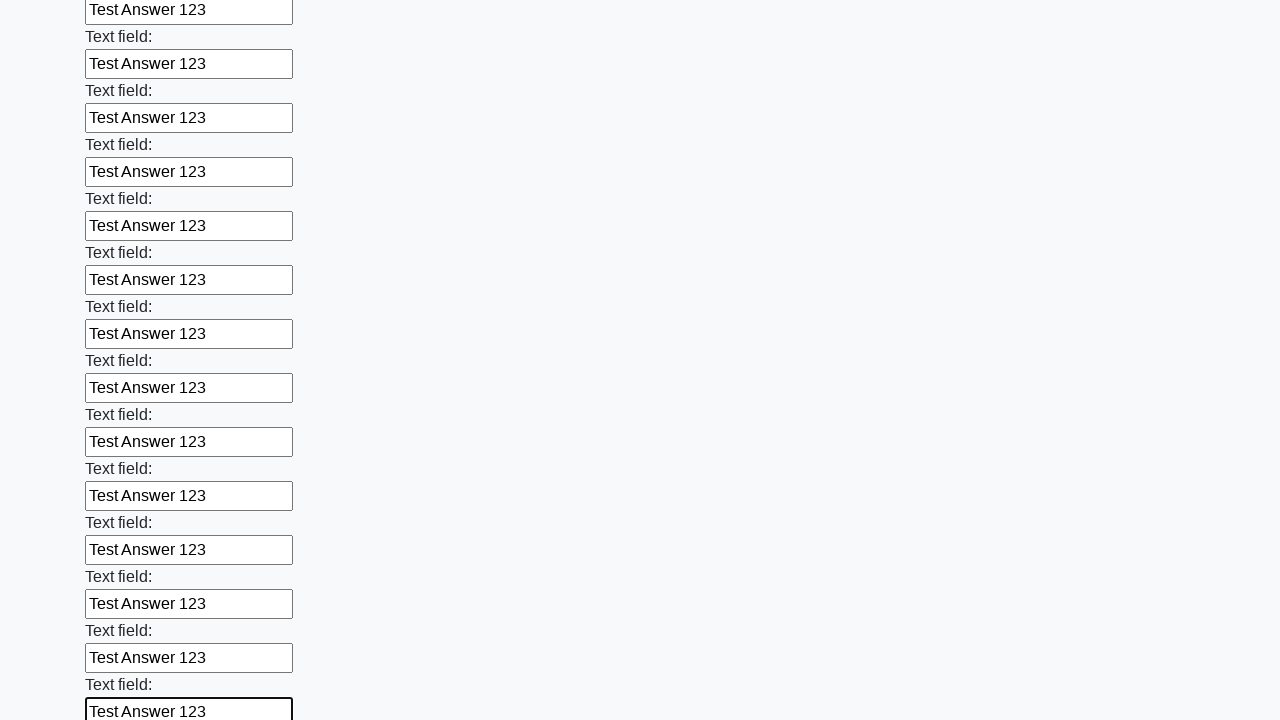

Filled input field with 'Test Answer 123' on input >> nth=62
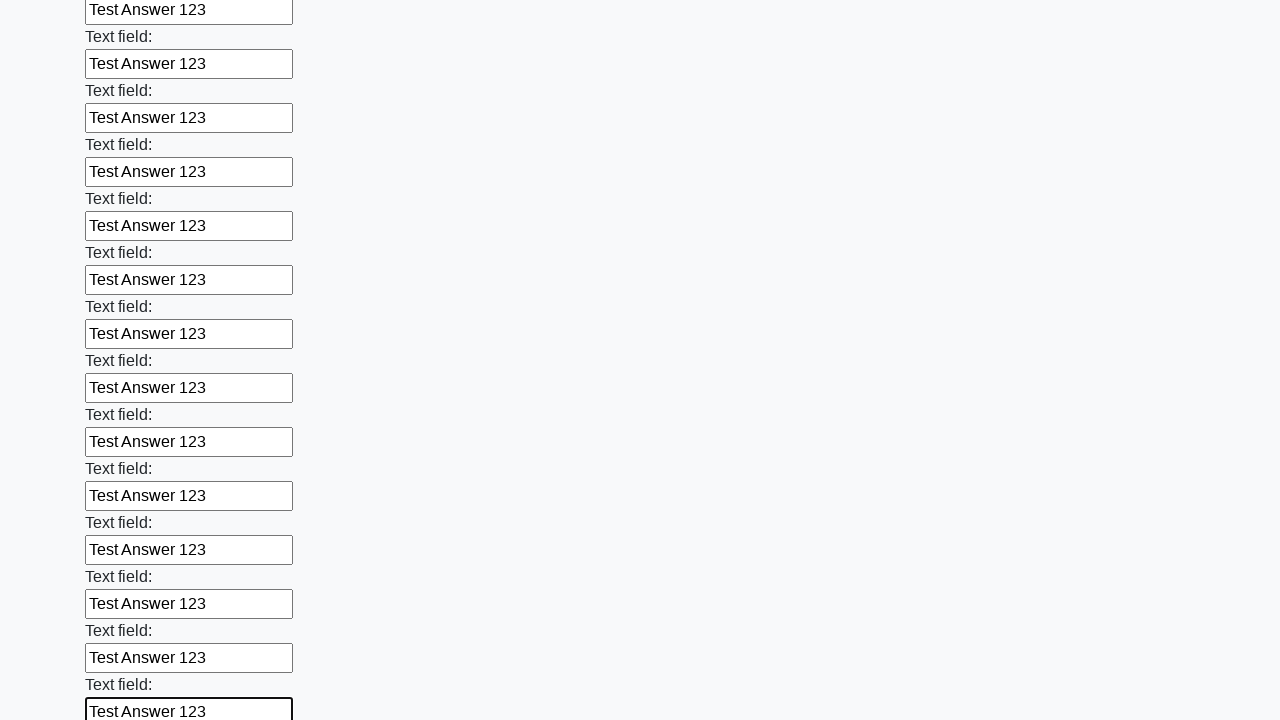

Filled input field with 'Test Answer 123' on input >> nth=63
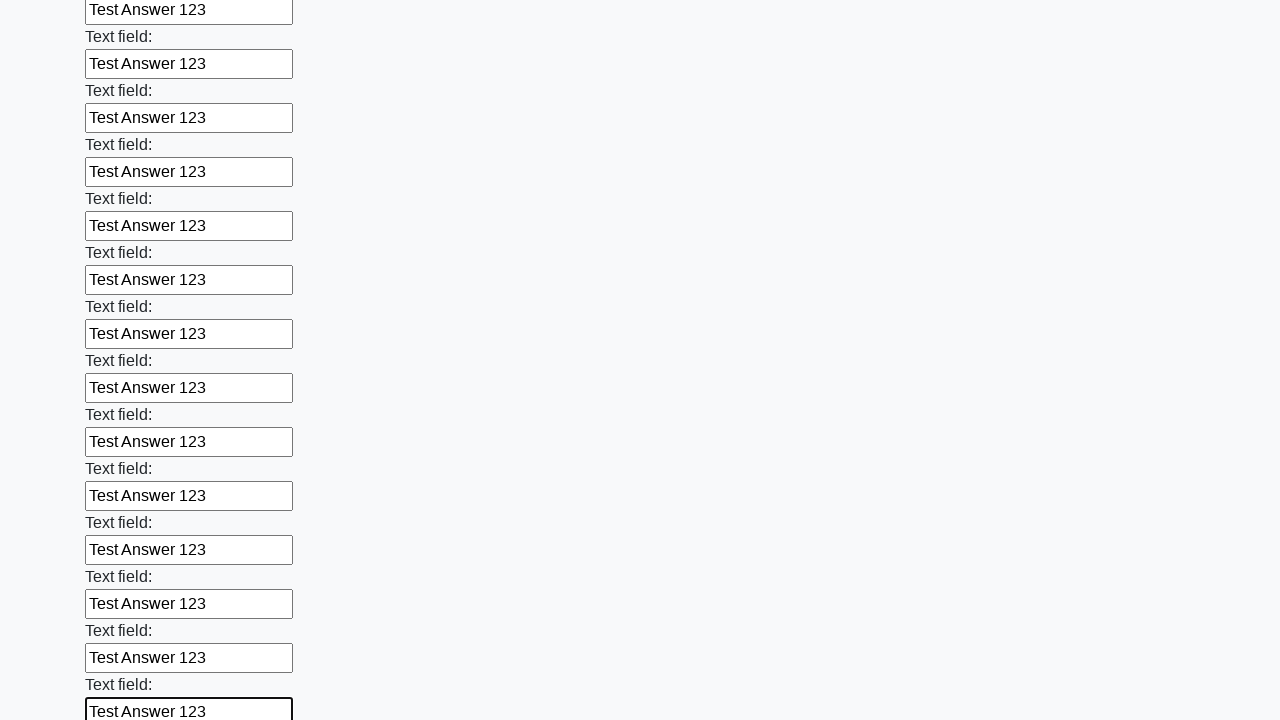

Filled input field with 'Test Answer 123' on input >> nth=64
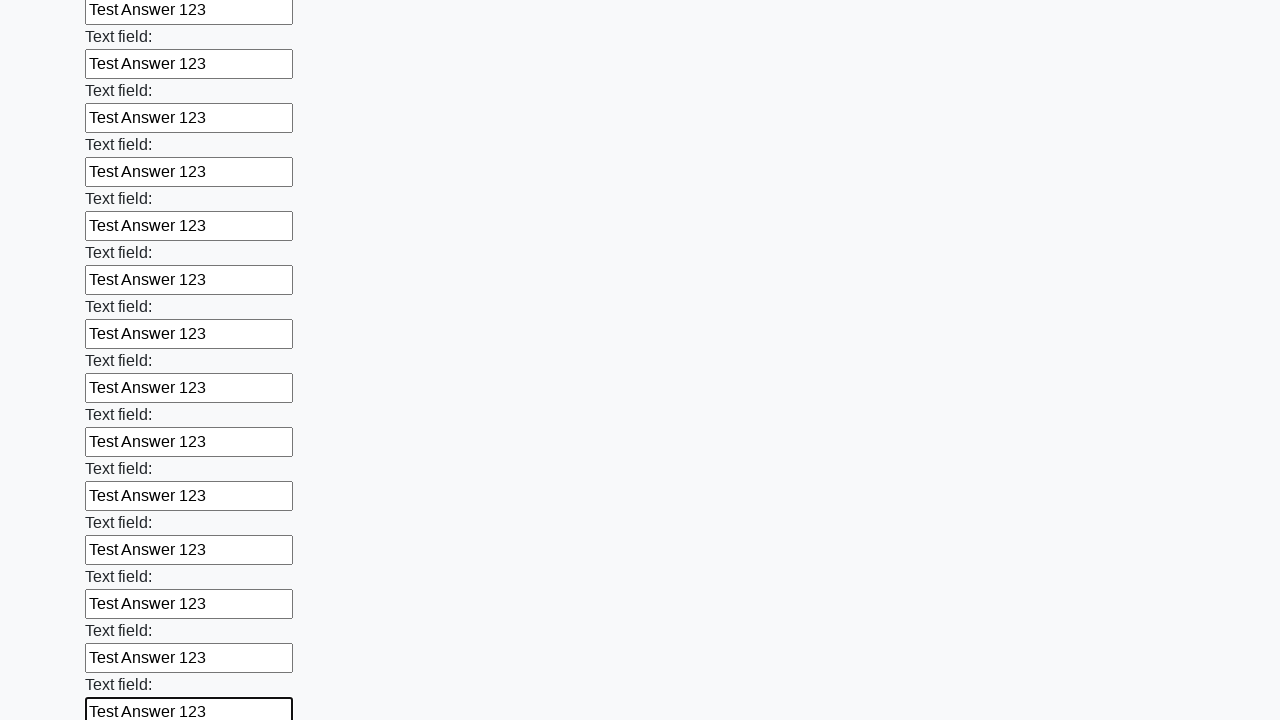

Filled input field with 'Test Answer 123' on input >> nth=65
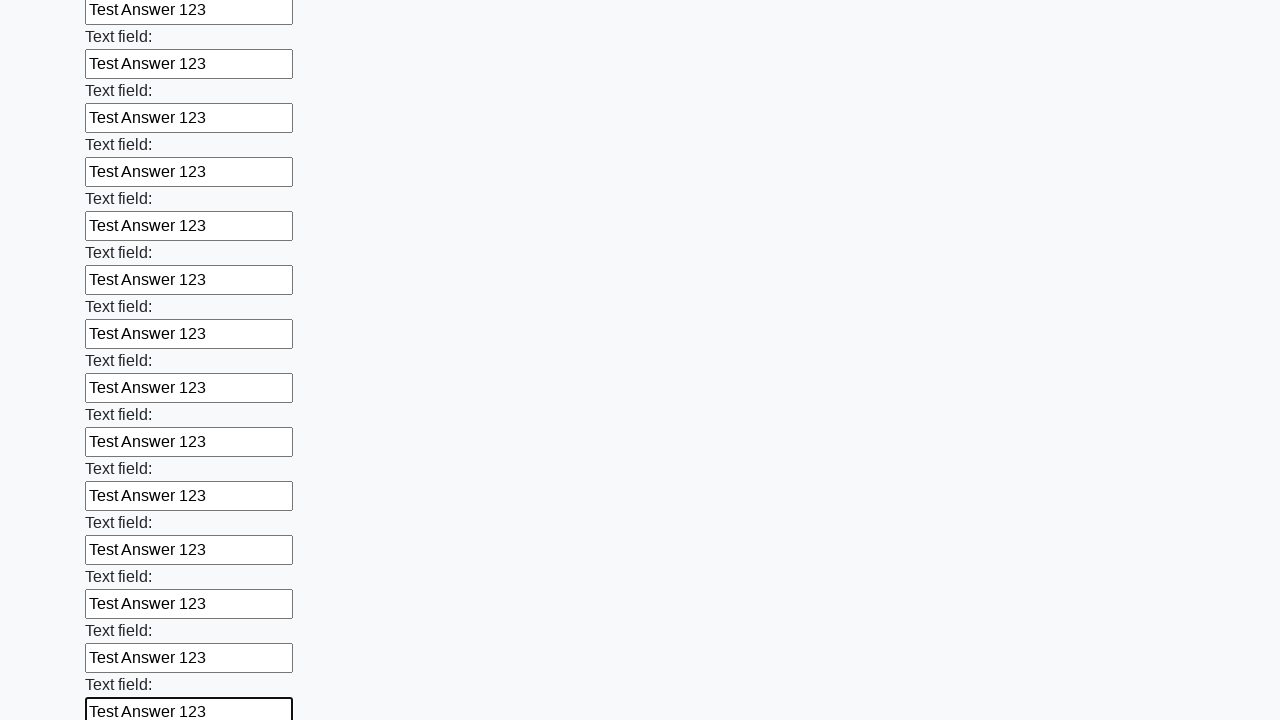

Filled input field with 'Test Answer 123' on input >> nth=66
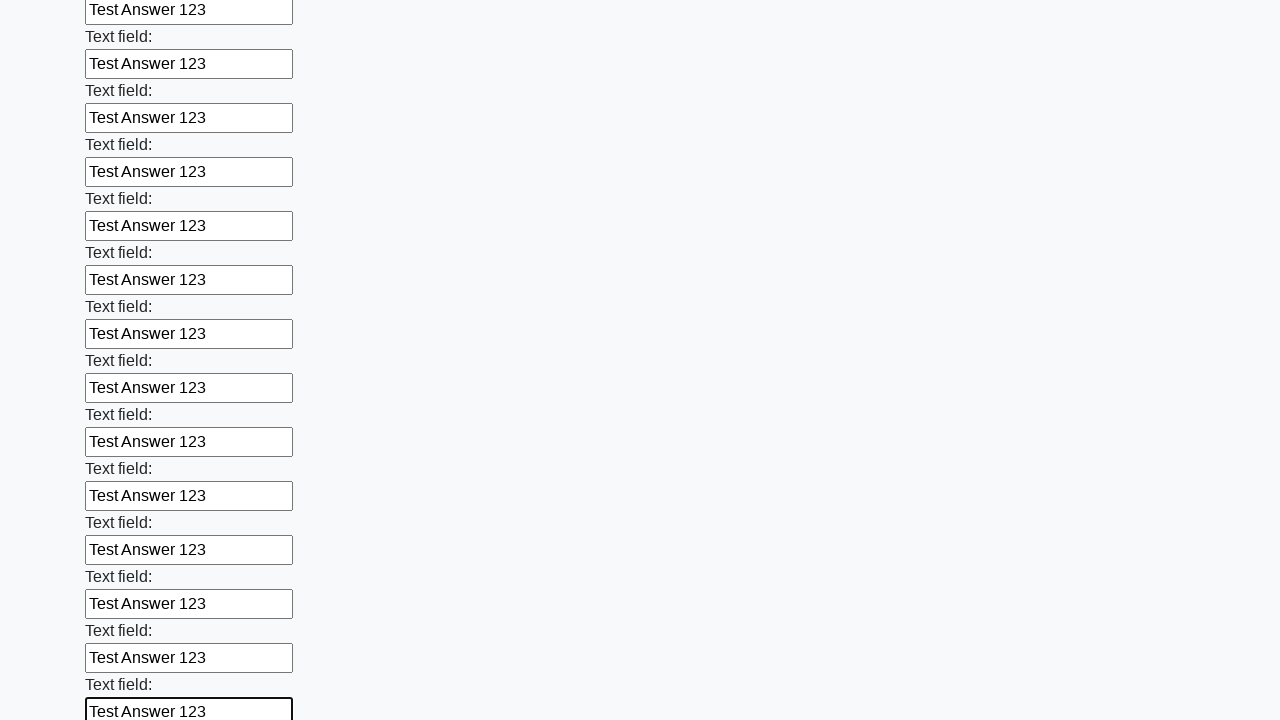

Filled input field with 'Test Answer 123' on input >> nth=67
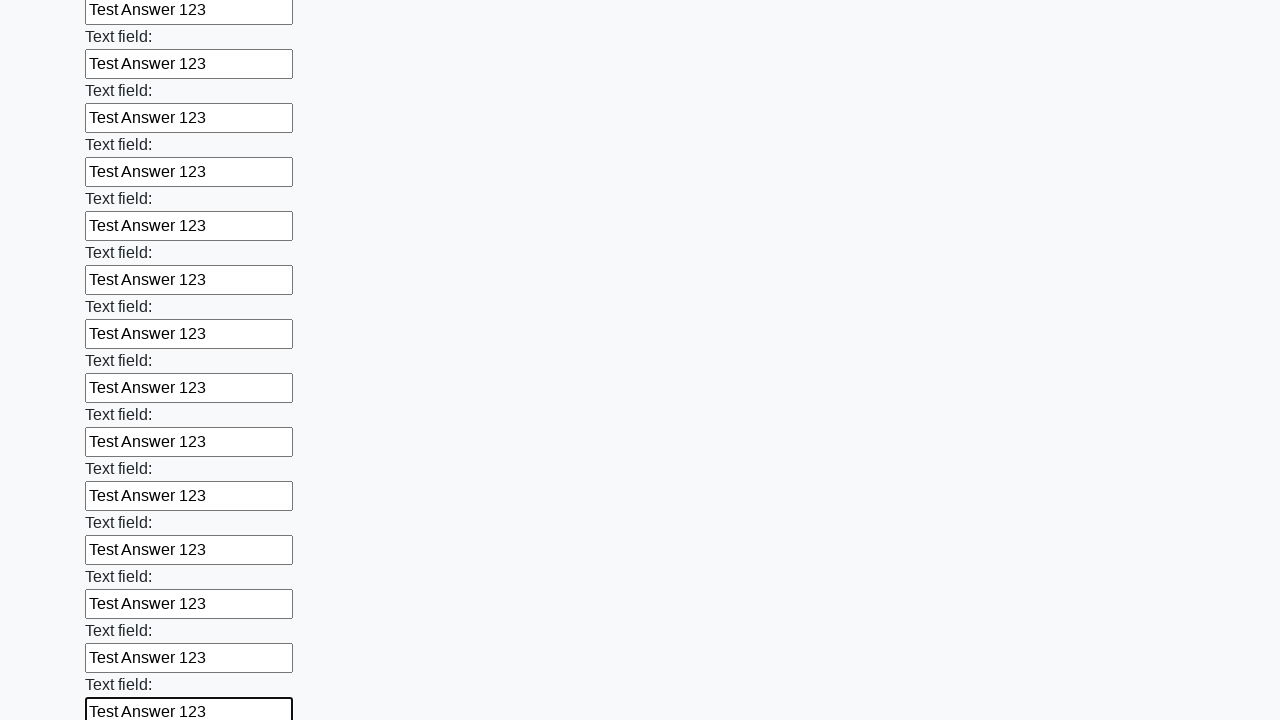

Filled input field with 'Test Answer 123' on input >> nth=68
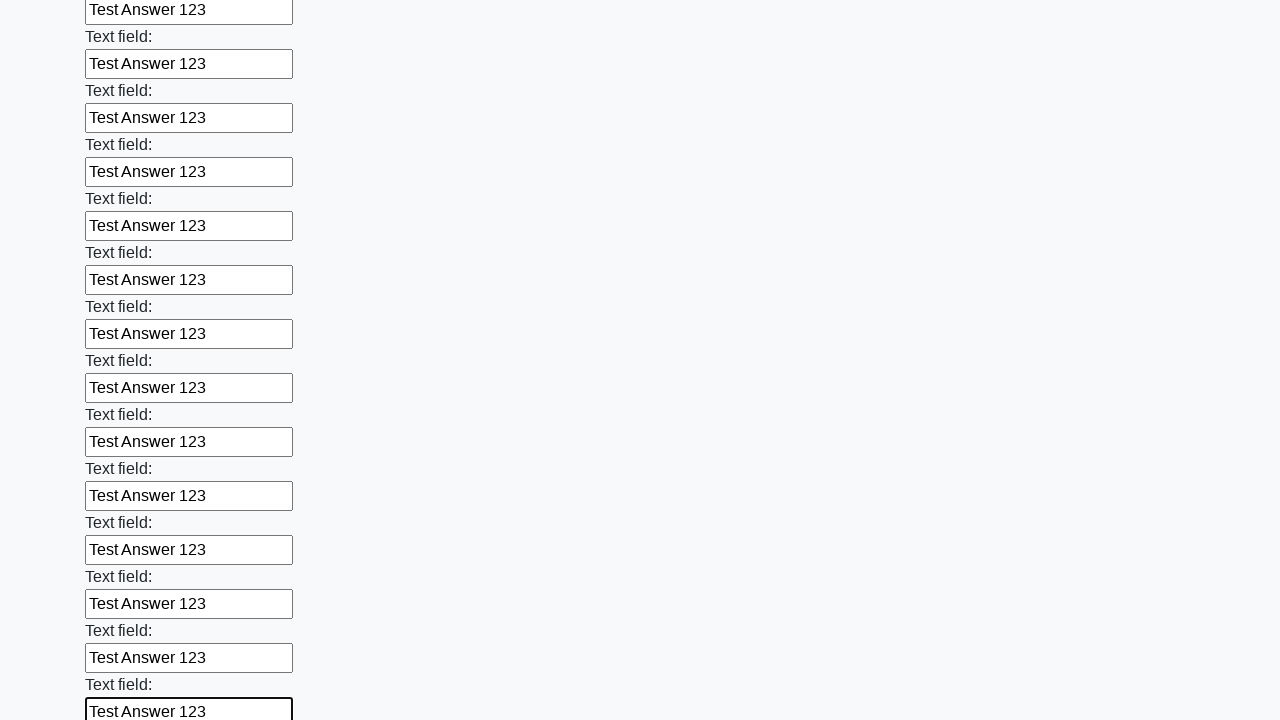

Filled input field with 'Test Answer 123' on input >> nth=69
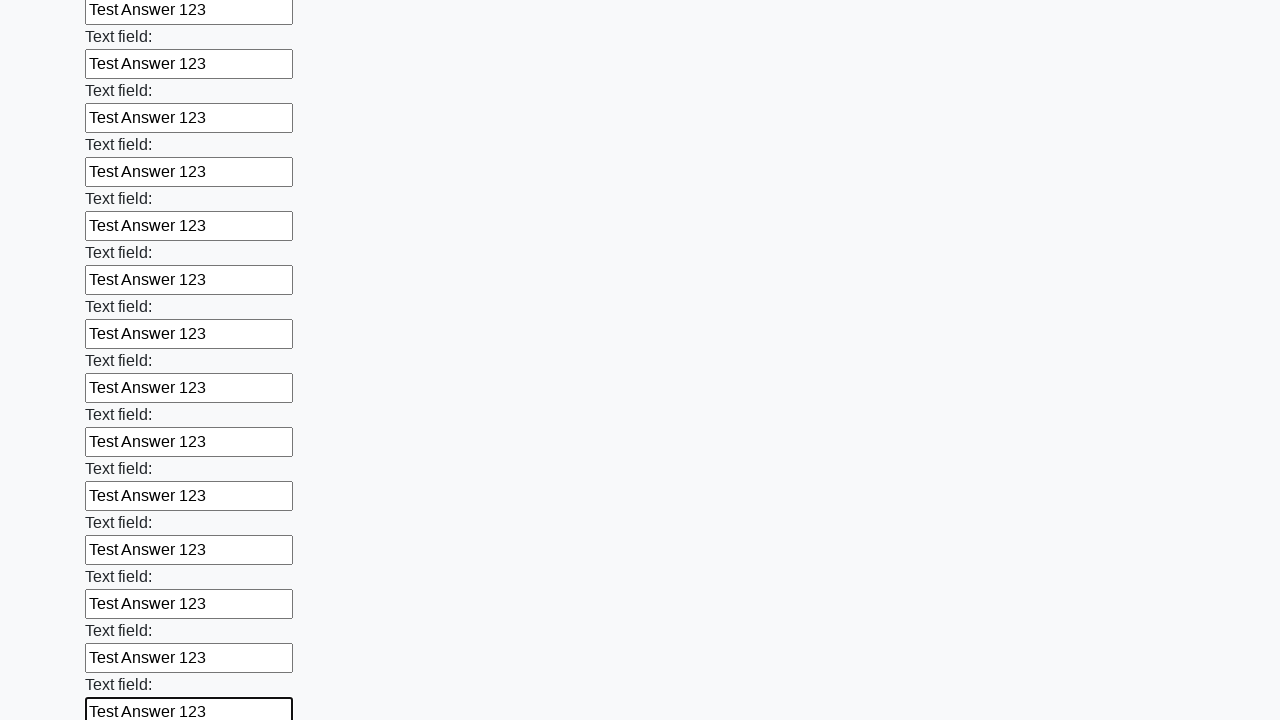

Filled input field with 'Test Answer 123' on input >> nth=70
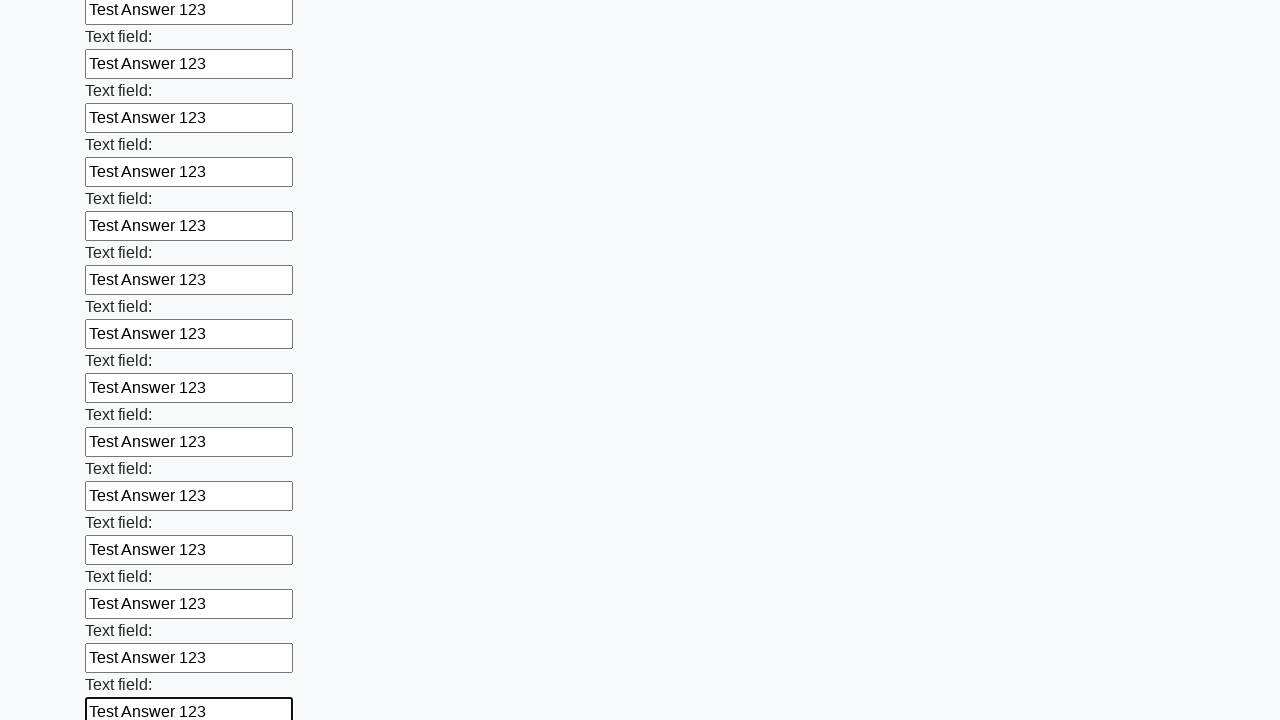

Filled input field with 'Test Answer 123' on input >> nth=71
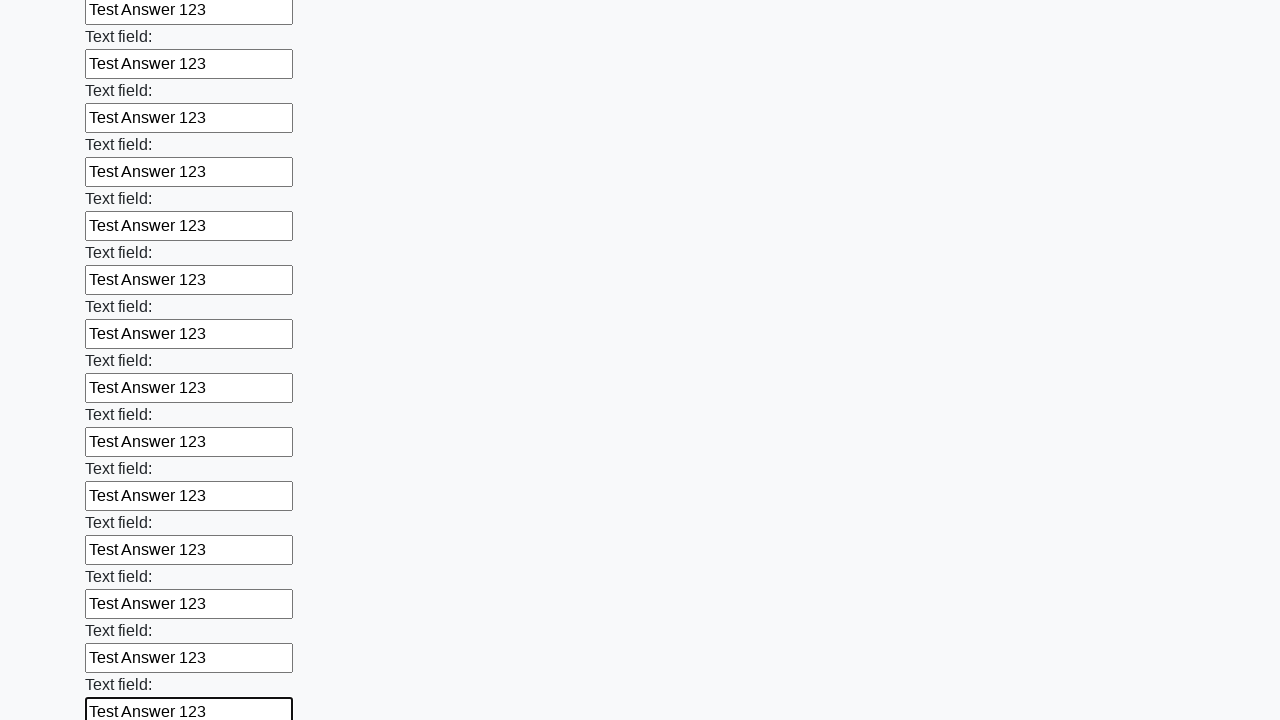

Filled input field with 'Test Answer 123' on input >> nth=72
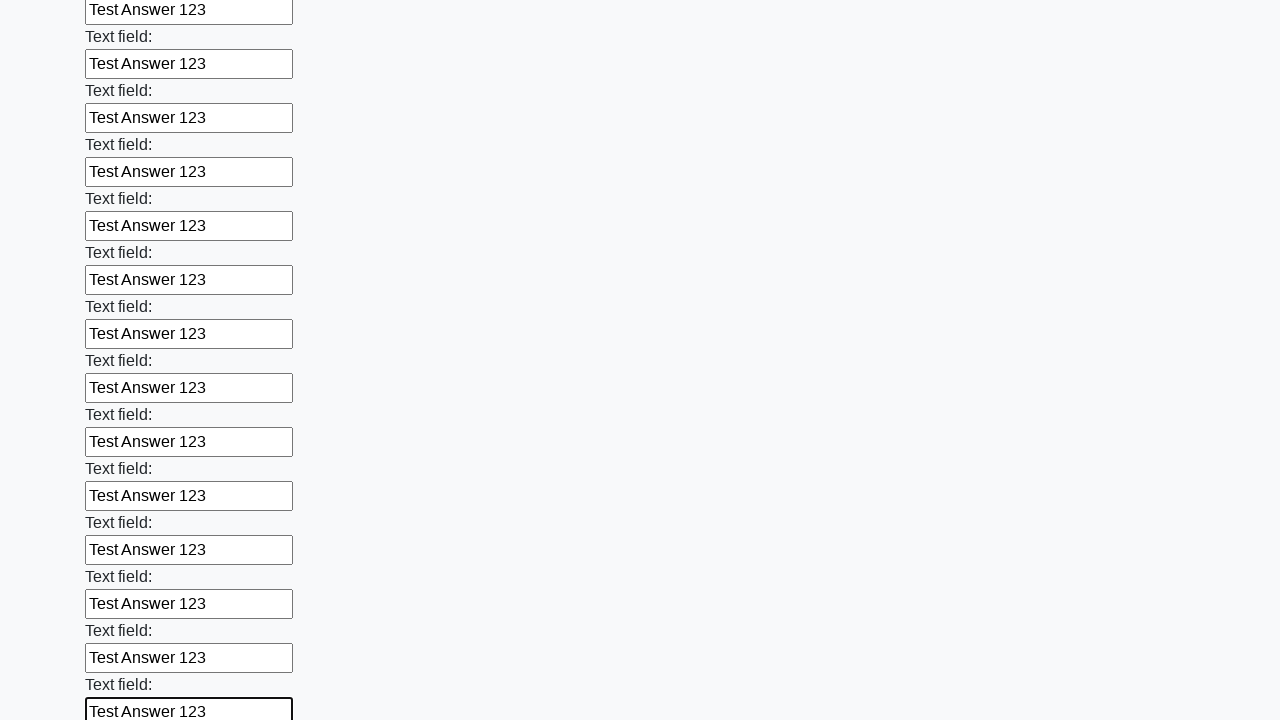

Filled input field with 'Test Answer 123' on input >> nth=73
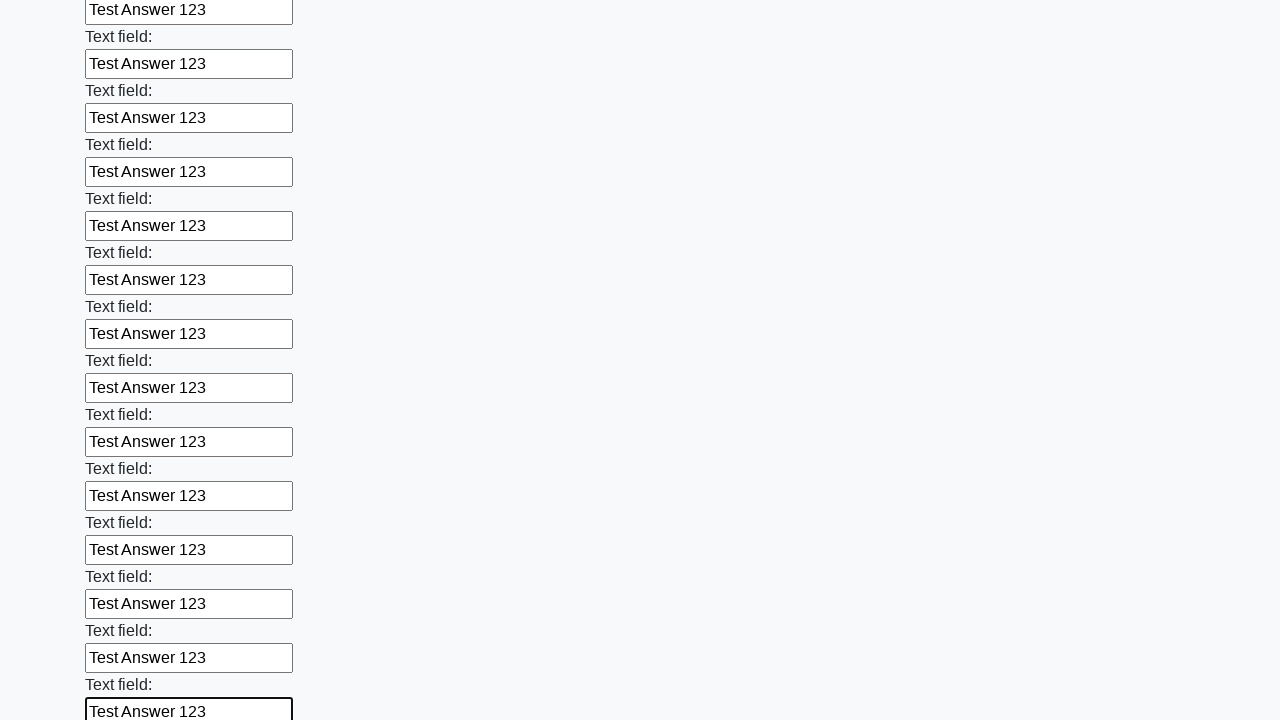

Filled input field with 'Test Answer 123' on input >> nth=74
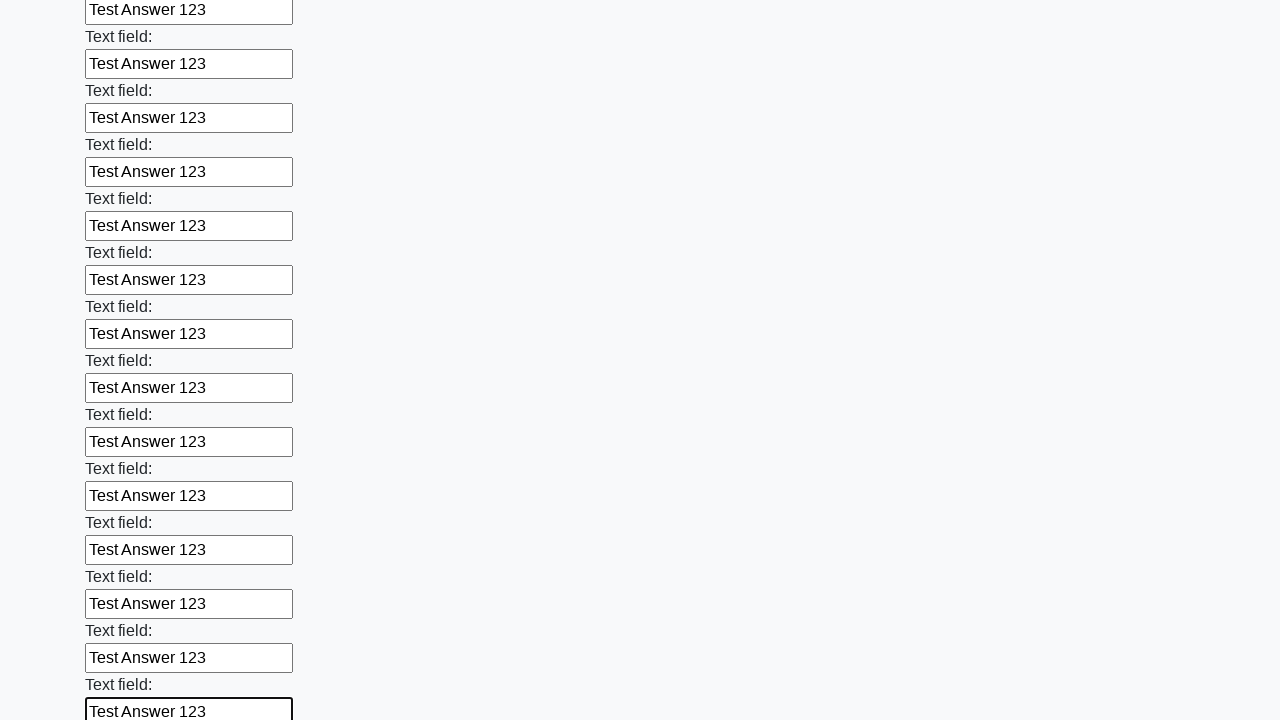

Filled input field with 'Test Answer 123' on input >> nth=75
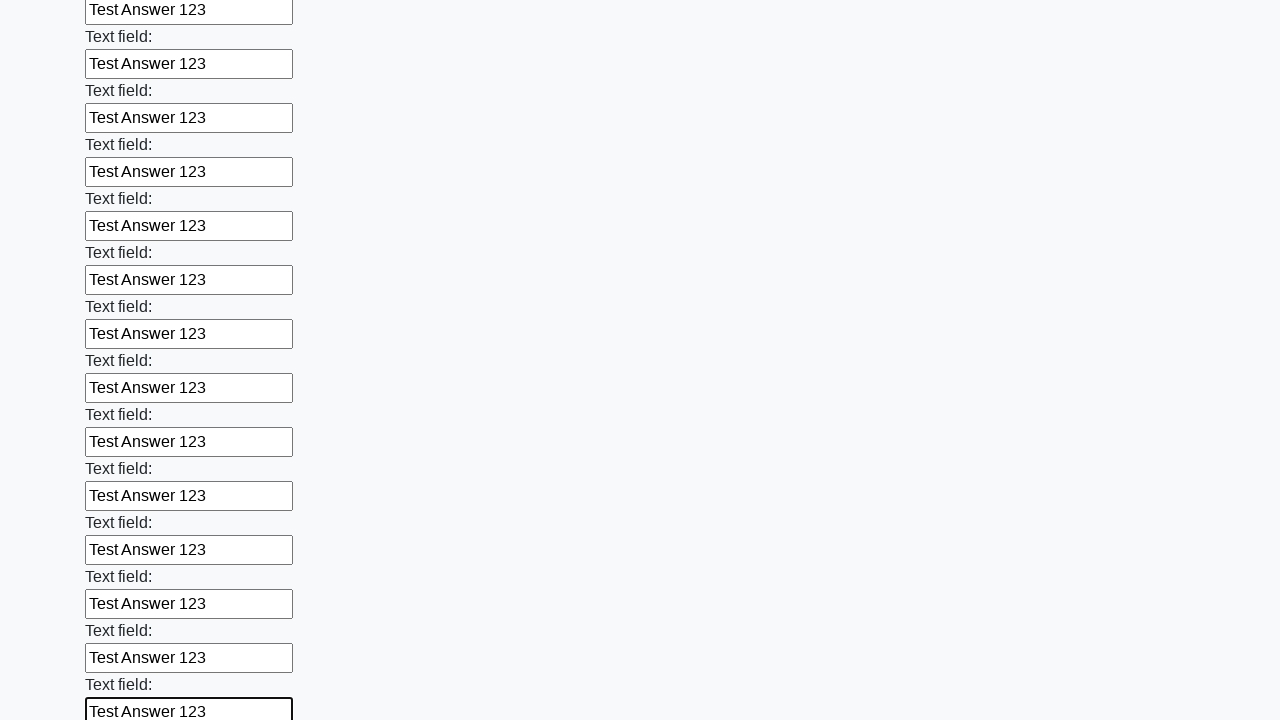

Filled input field with 'Test Answer 123' on input >> nth=76
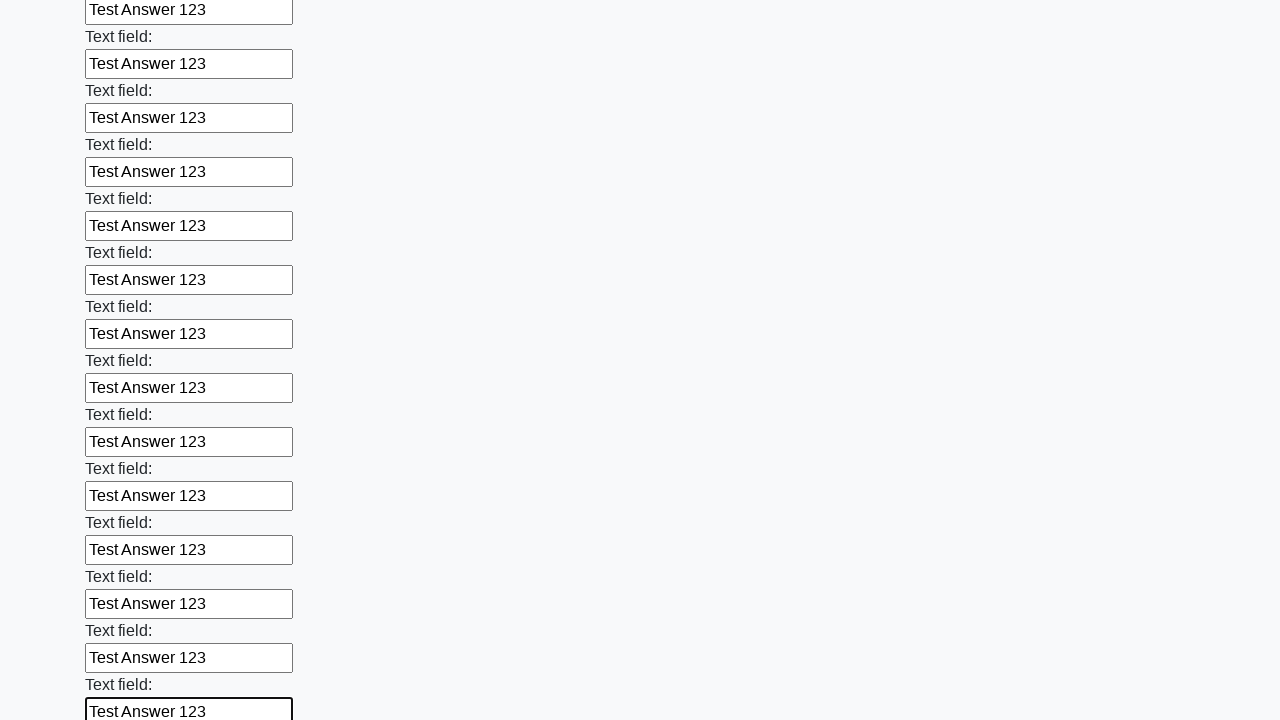

Filled input field with 'Test Answer 123' on input >> nth=77
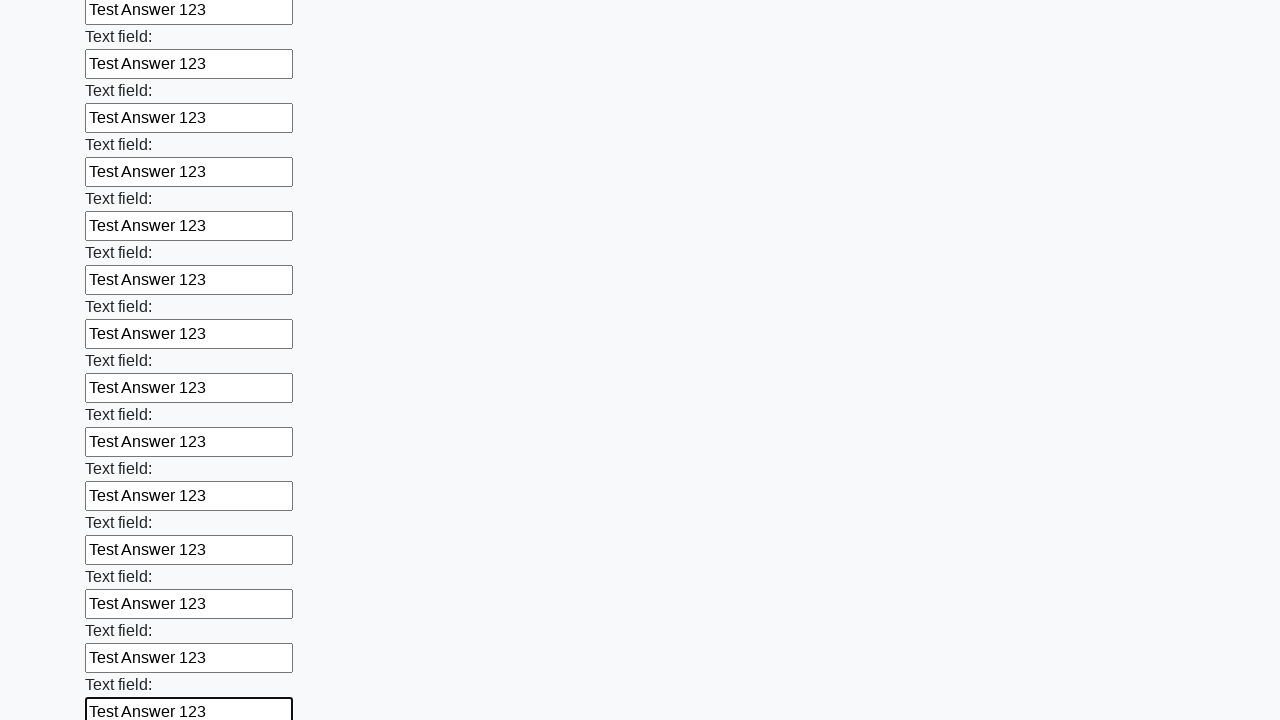

Filled input field with 'Test Answer 123' on input >> nth=78
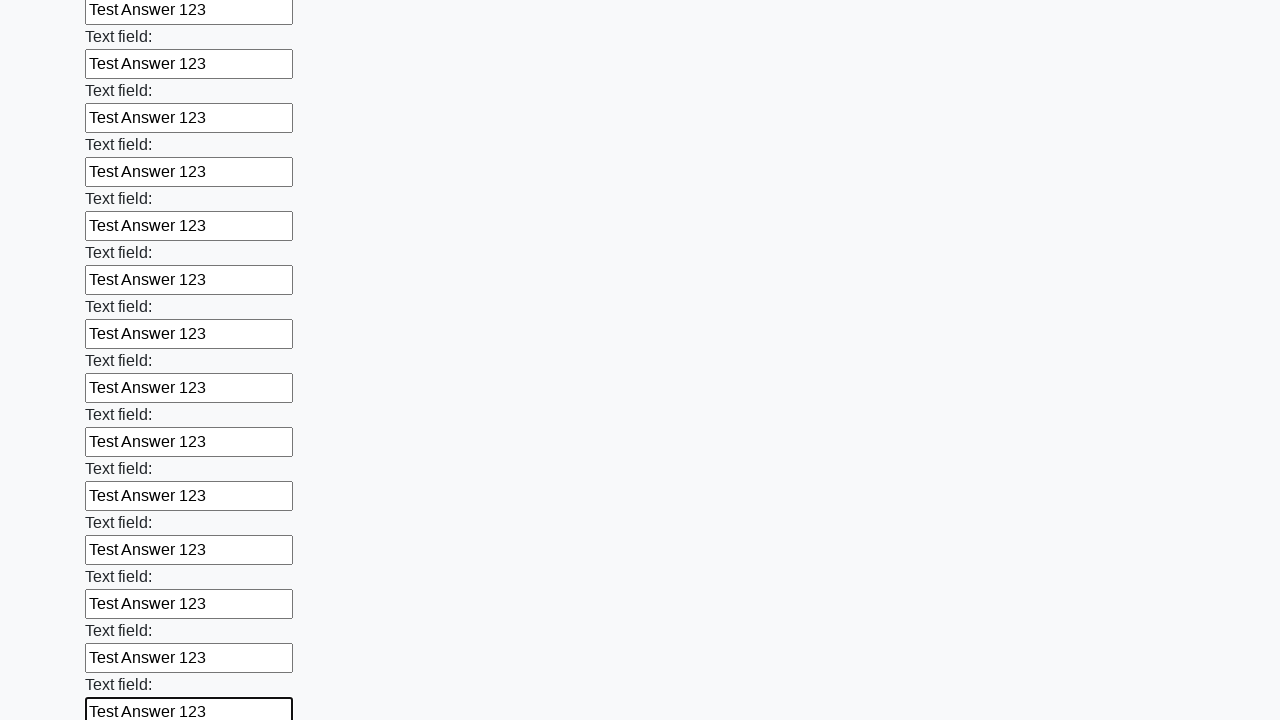

Filled input field with 'Test Answer 123' on input >> nth=79
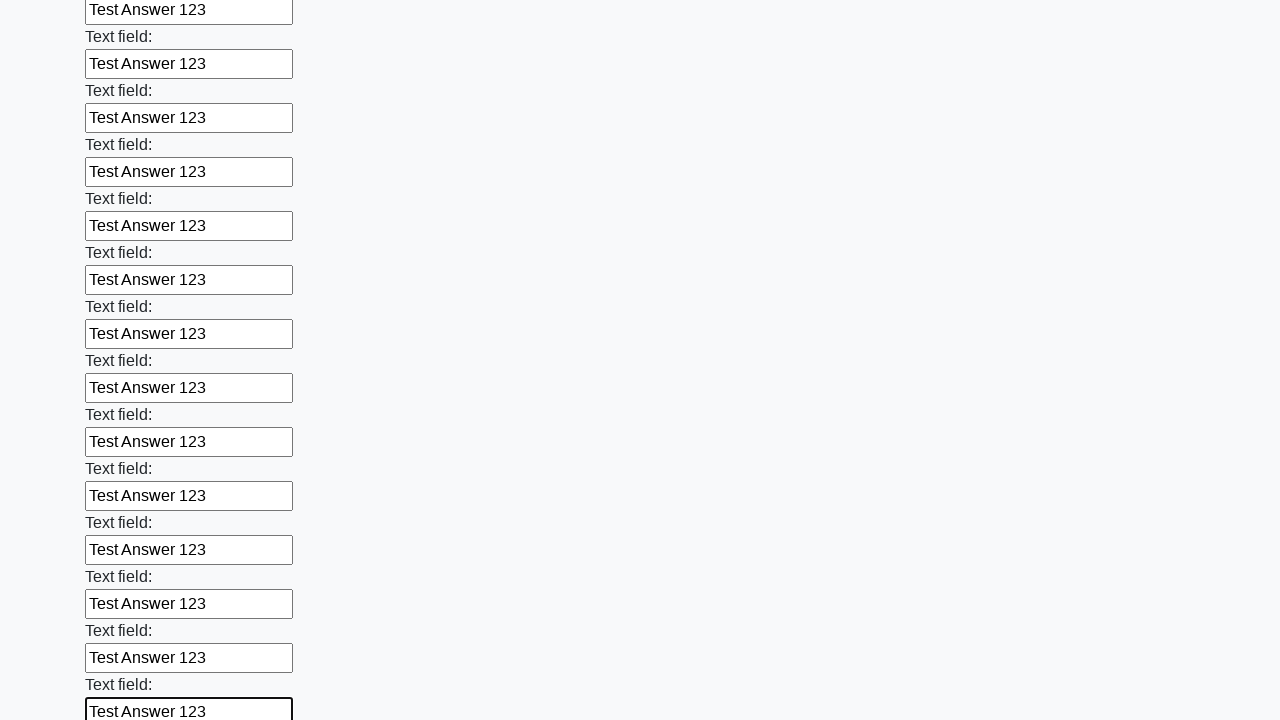

Filled input field with 'Test Answer 123' on input >> nth=80
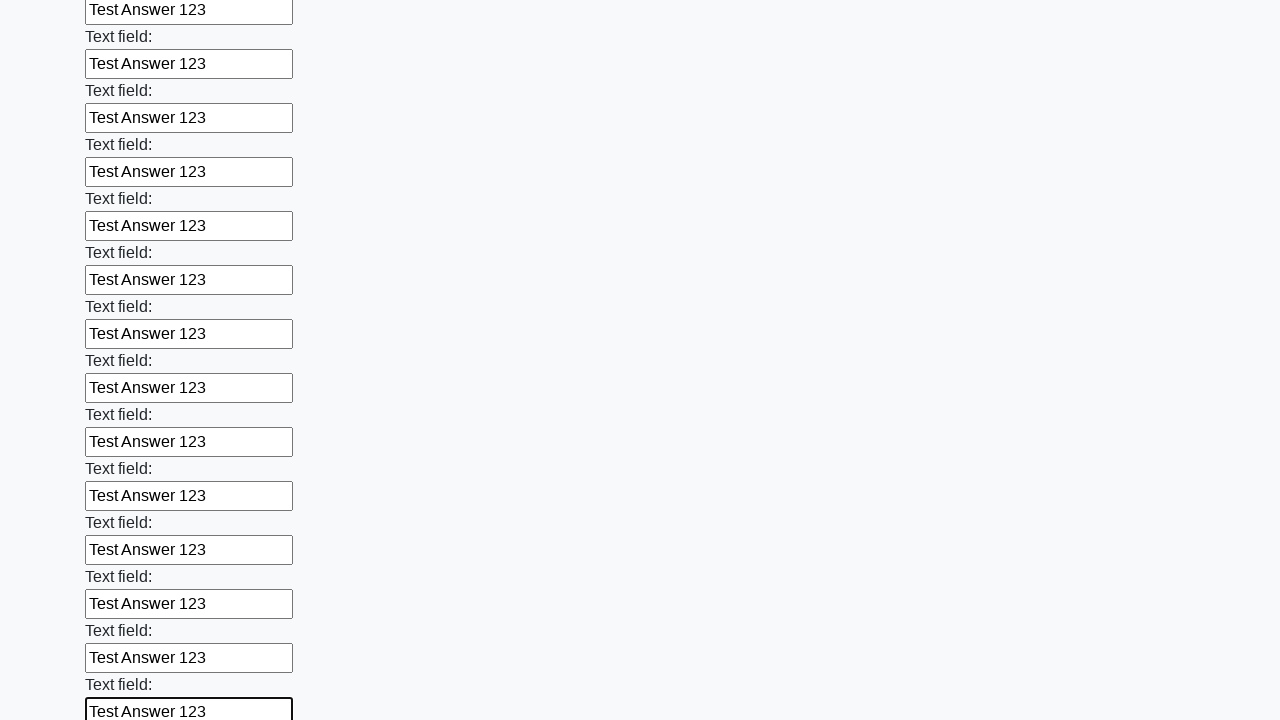

Filled input field with 'Test Answer 123' on input >> nth=81
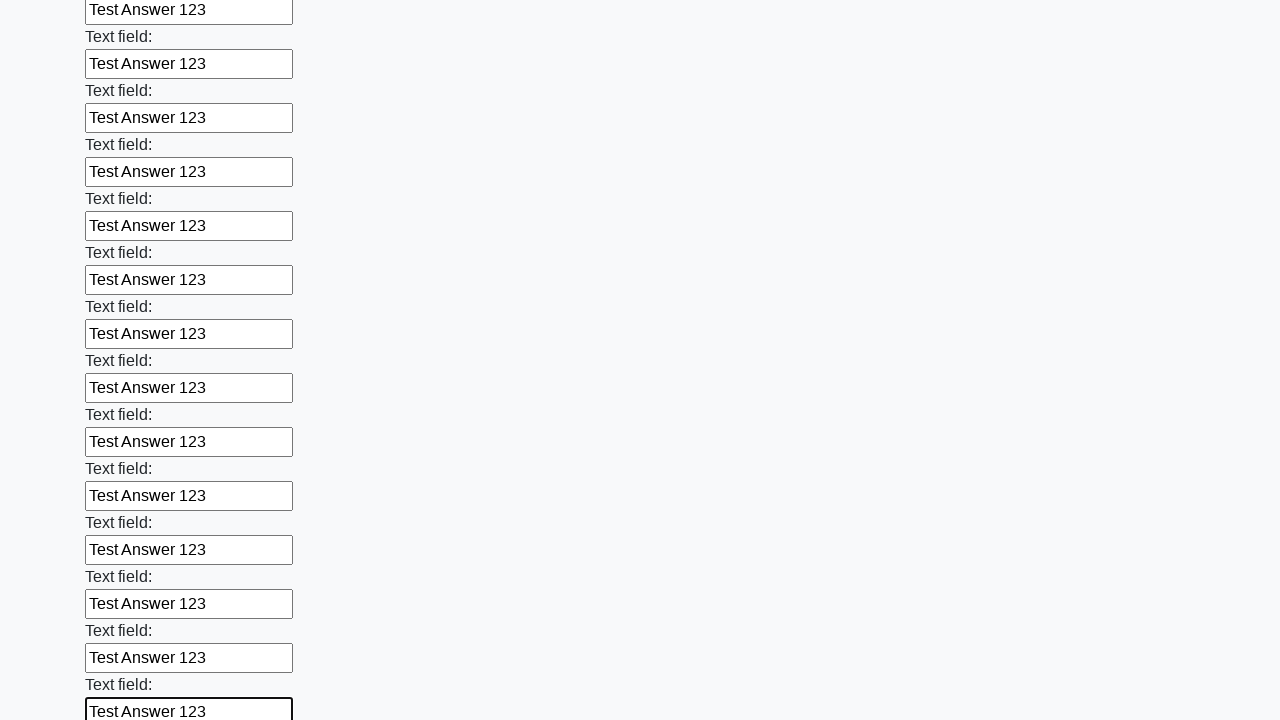

Filled input field with 'Test Answer 123' on input >> nth=82
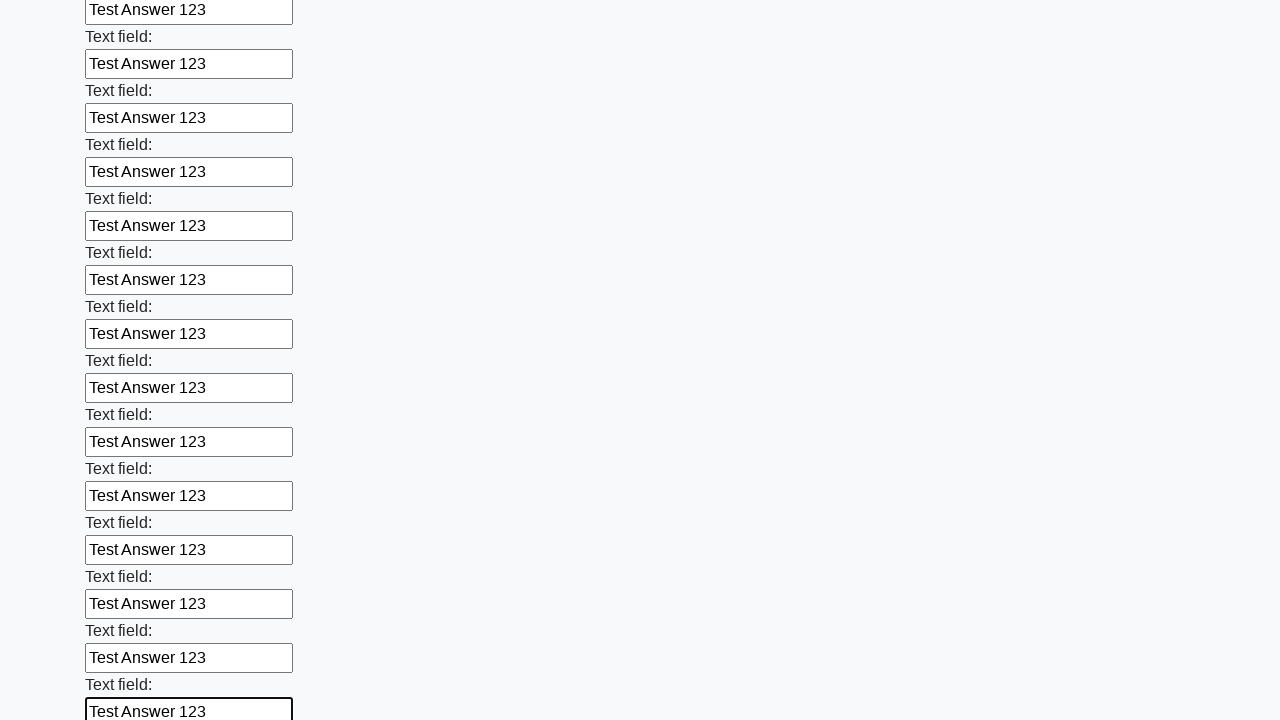

Filled input field with 'Test Answer 123' on input >> nth=83
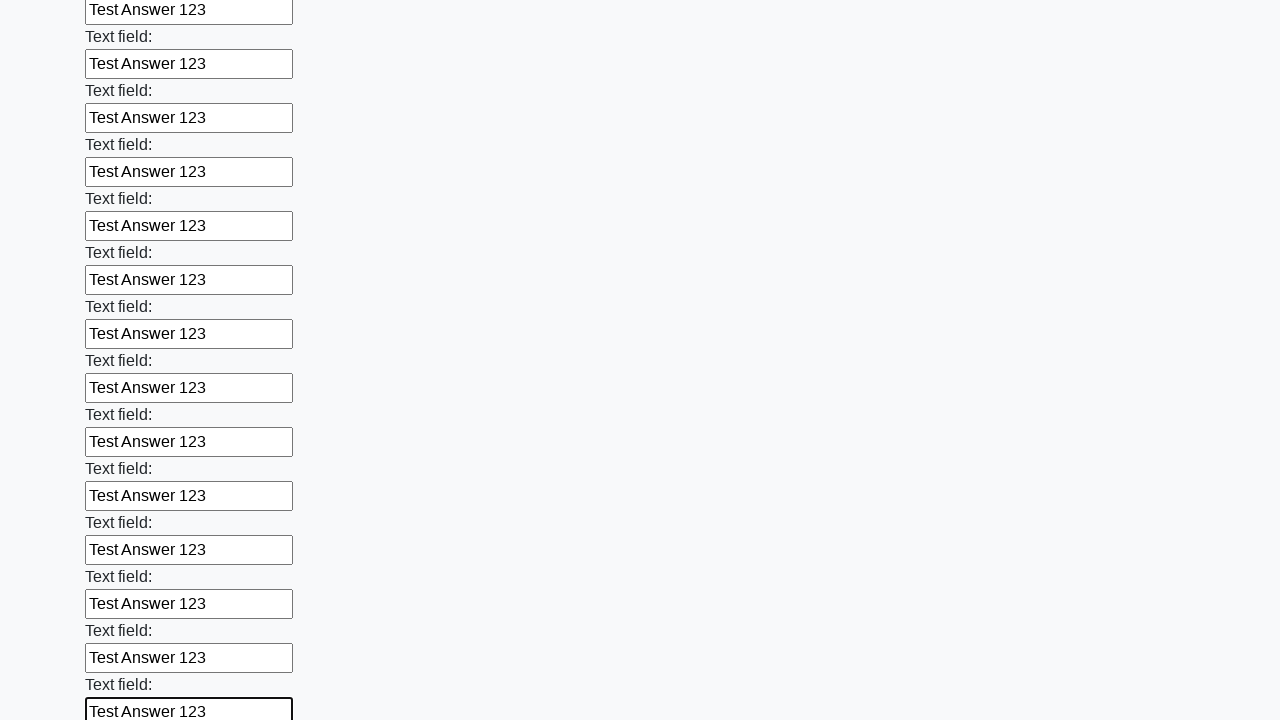

Filled input field with 'Test Answer 123' on input >> nth=84
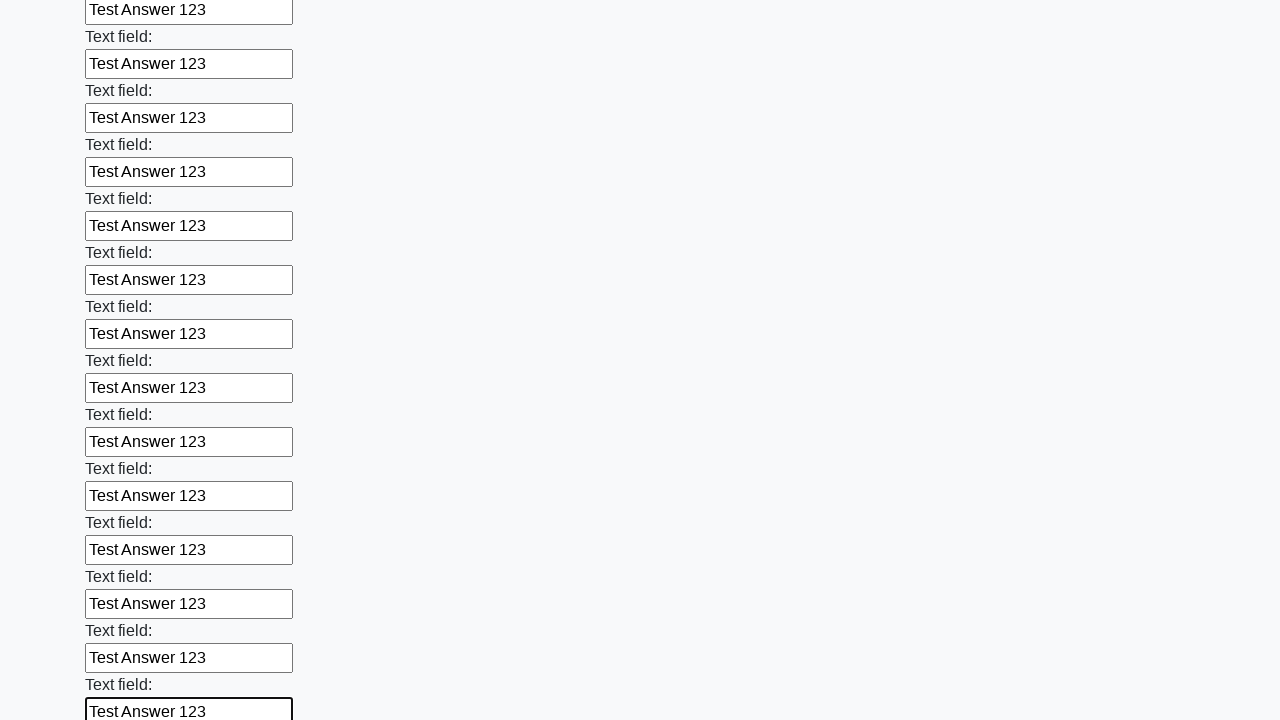

Filled input field with 'Test Answer 123' on input >> nth=85
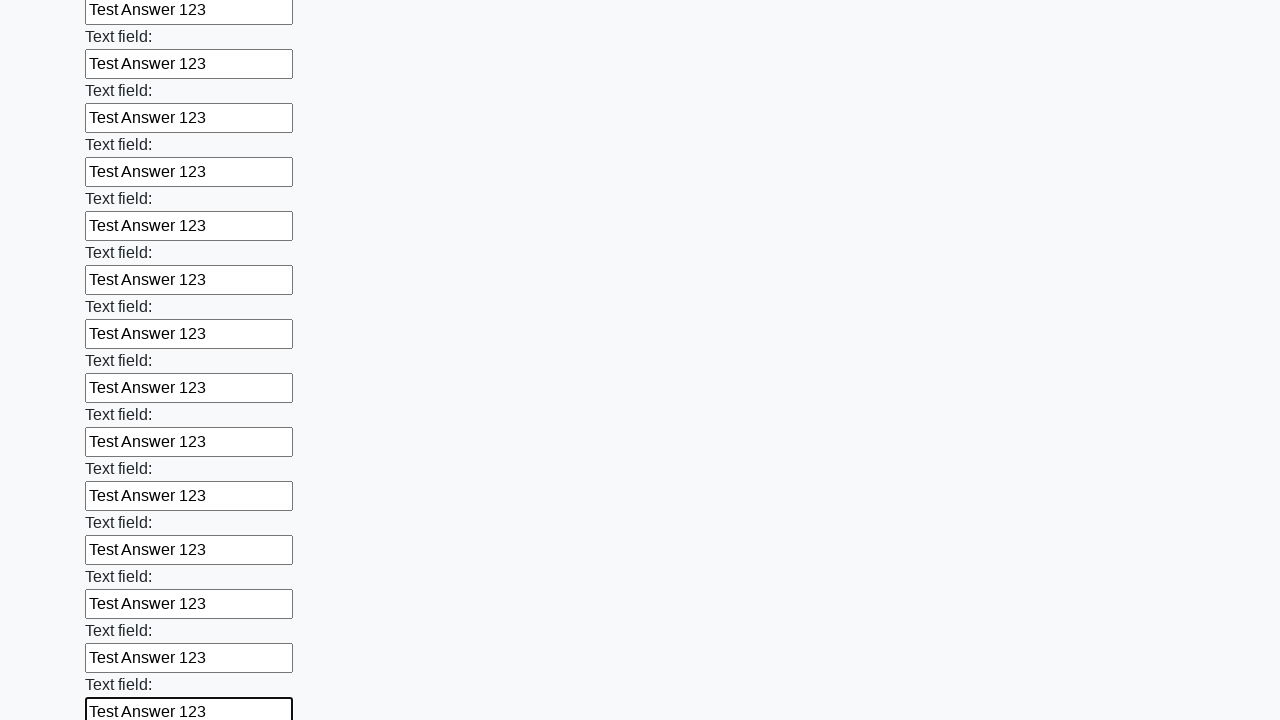

Filled input field with 'Test Answer 123' on input >> nth=86
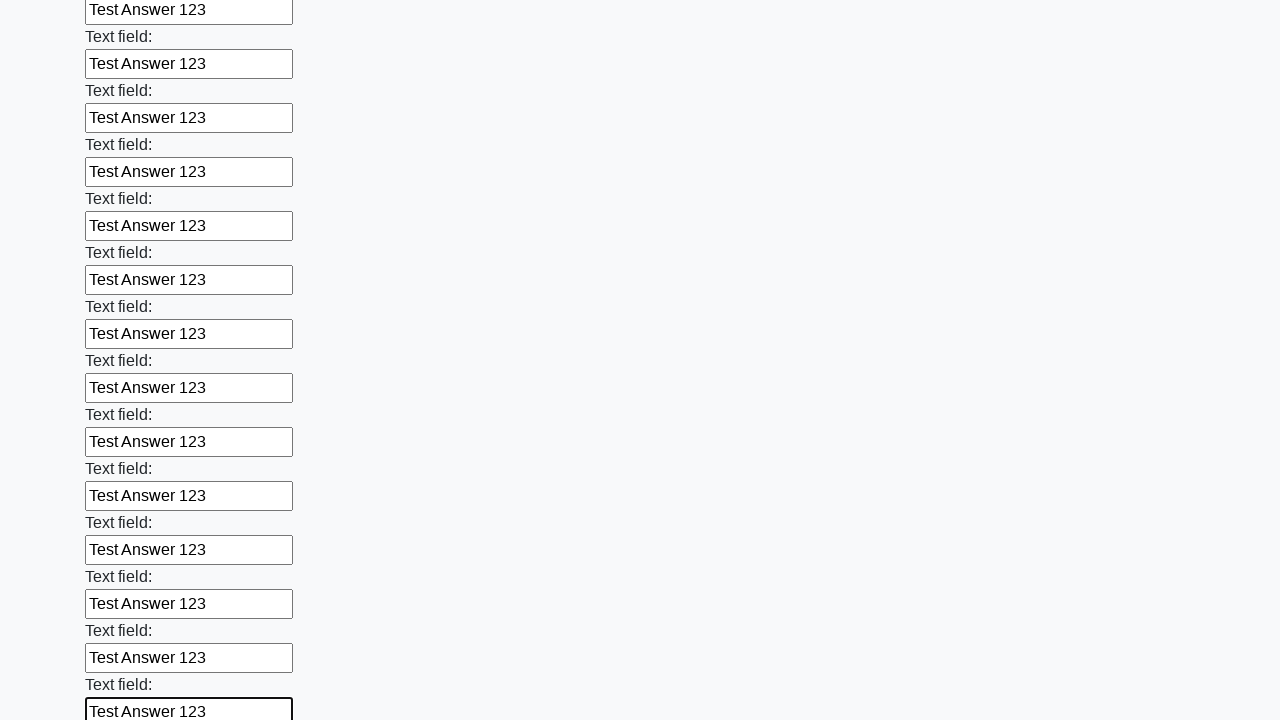

Filled input field with 'Test Answer 123' on input >> nth=87
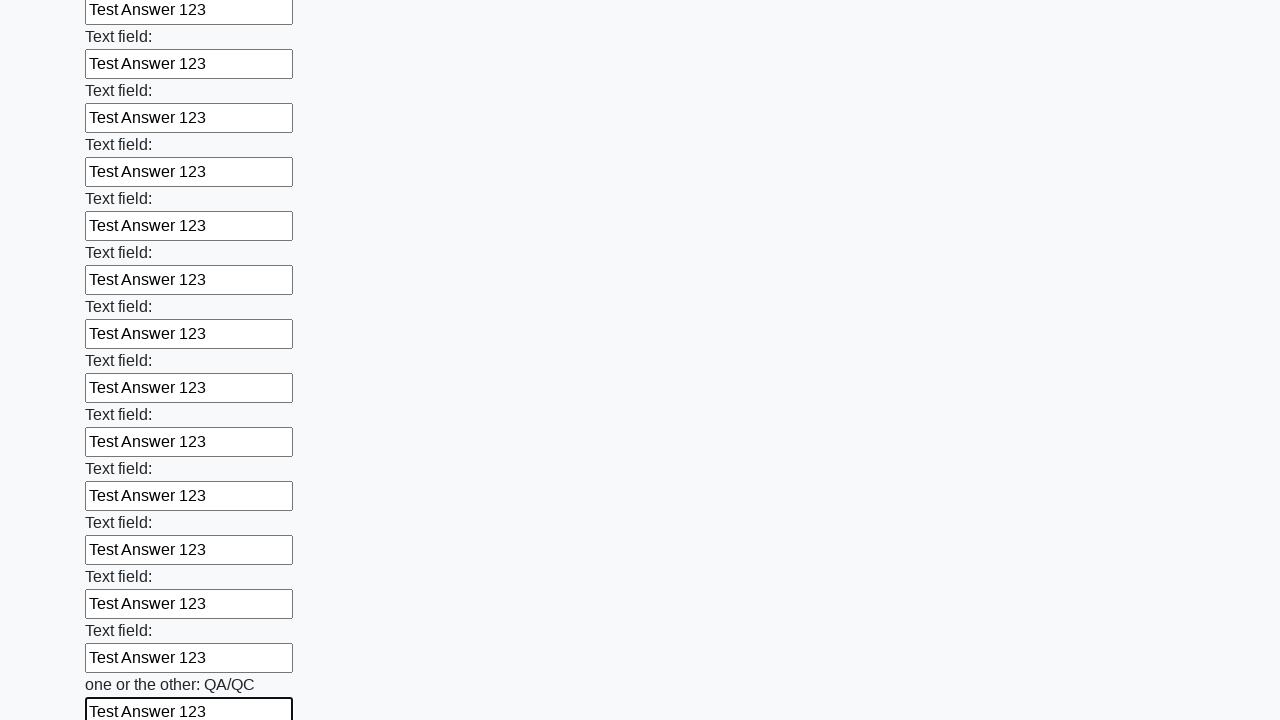

Filled input field with 'Test Answer 123' on input >> nth=88
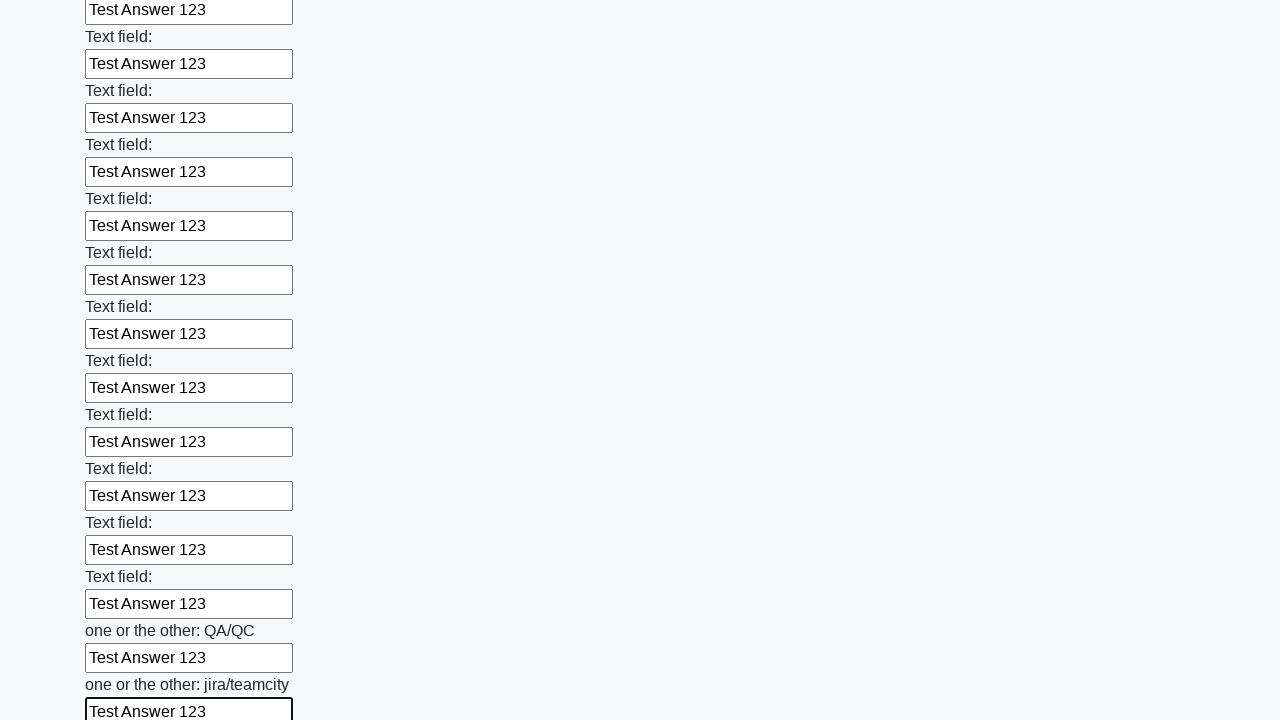

Filled input field with 'Test Answer 123' on input >> nth=89
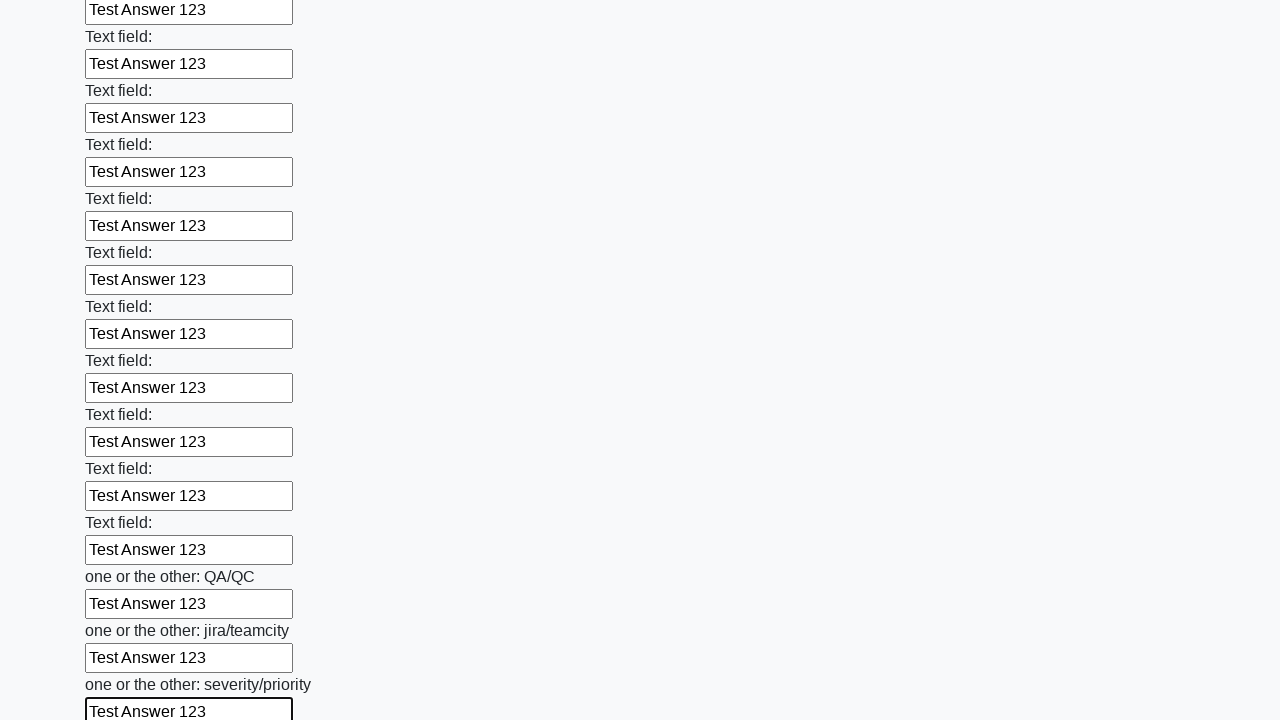

Filled input field with 'Test Answer 123' on input >> nth=90
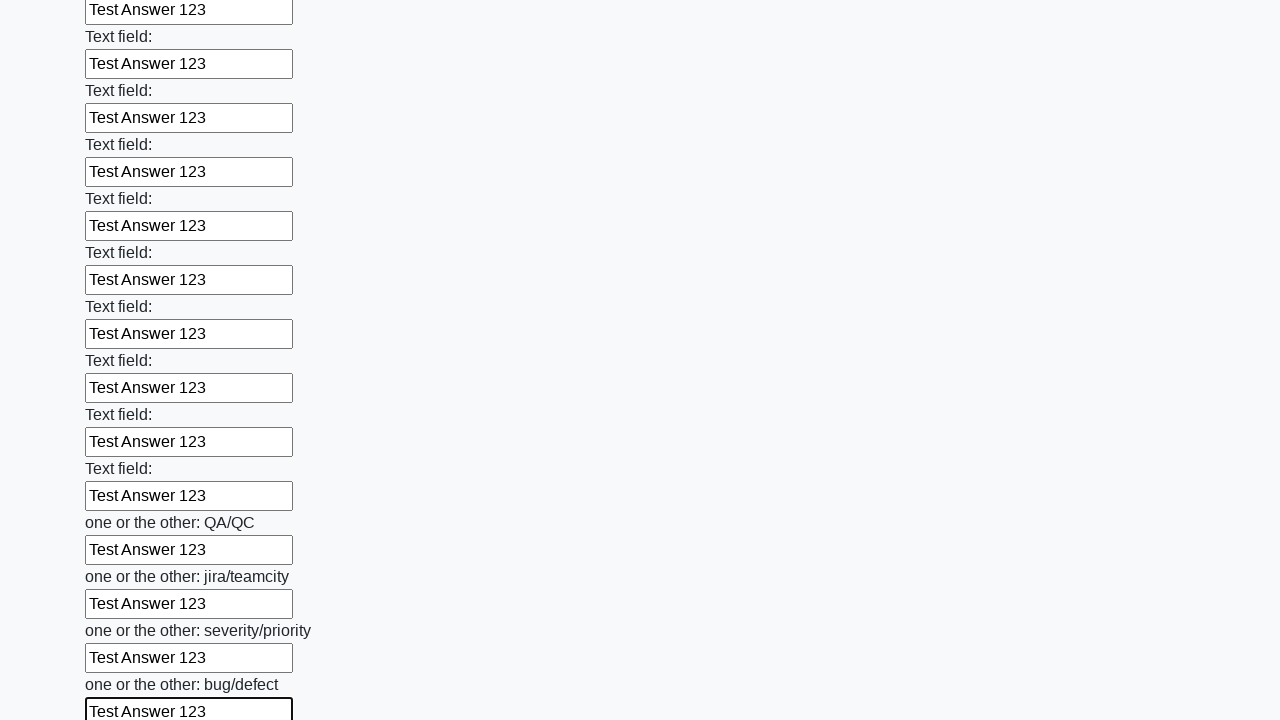

Filled input field with 'Test Answer 123' on input >> nth=91
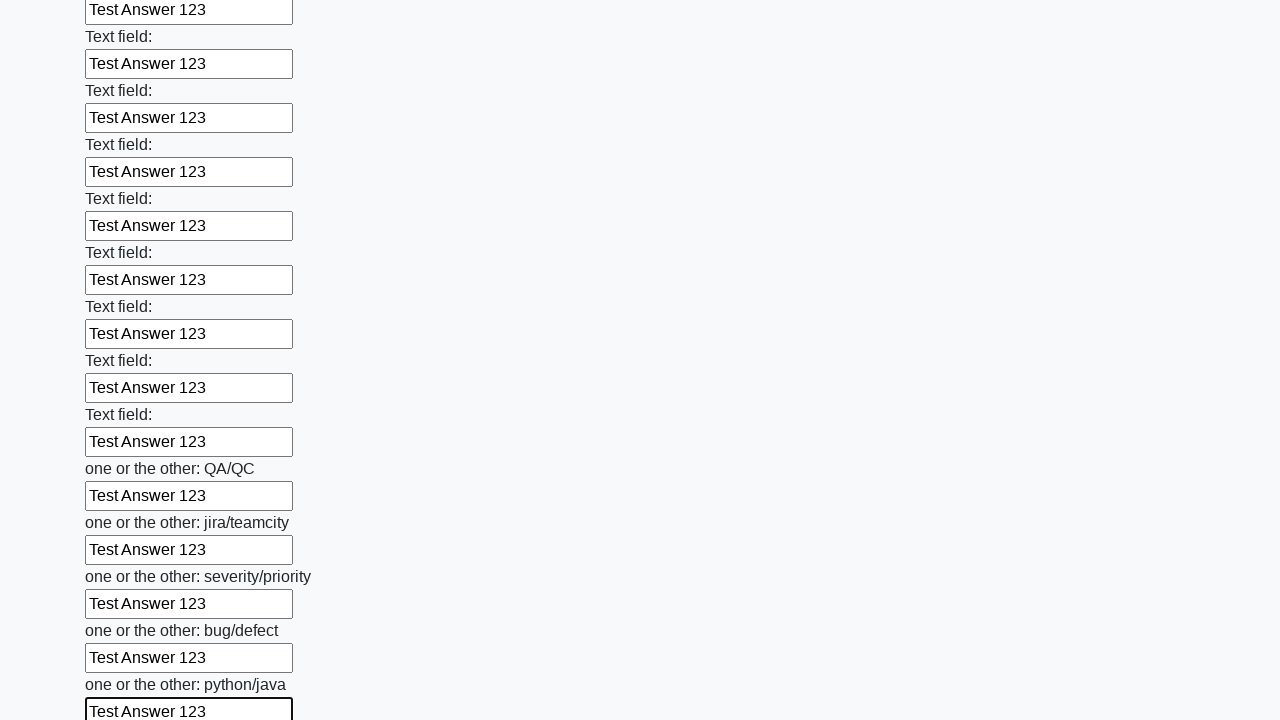

Filled input field with 'Test Answer 123' on input >> nth=92
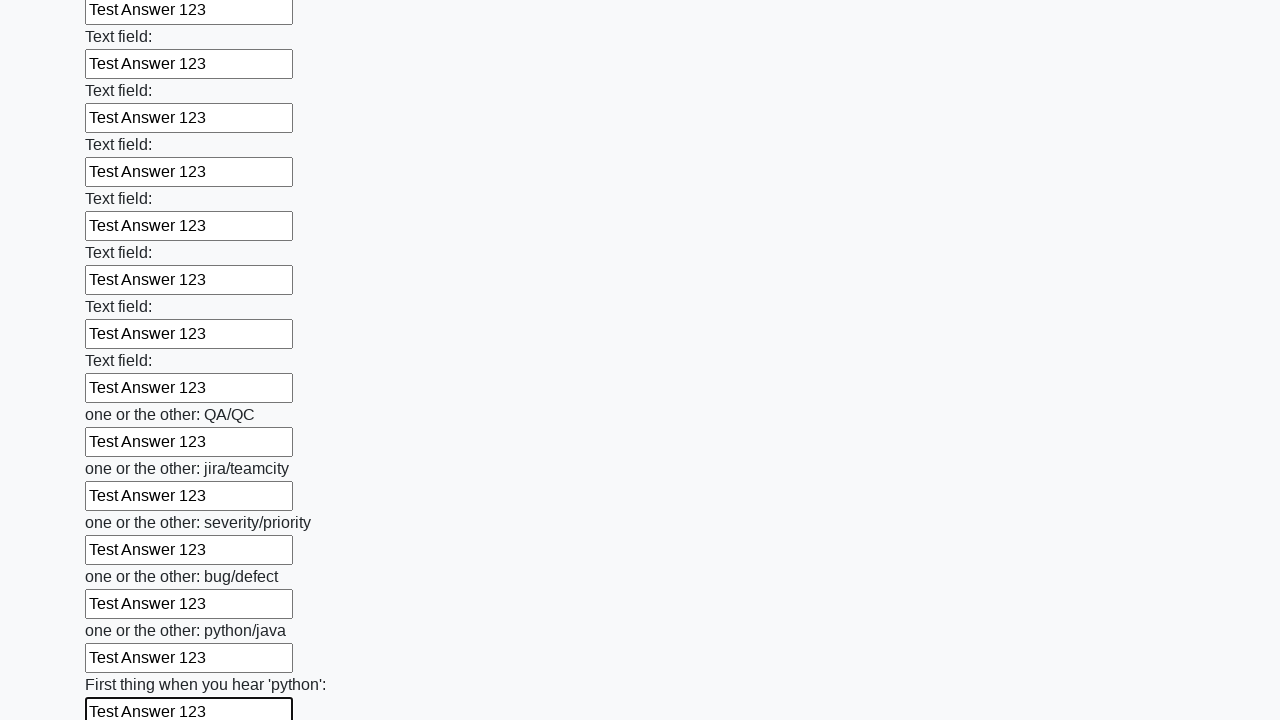

Filled input field with 'Test Answer 123' on input >> nth=93
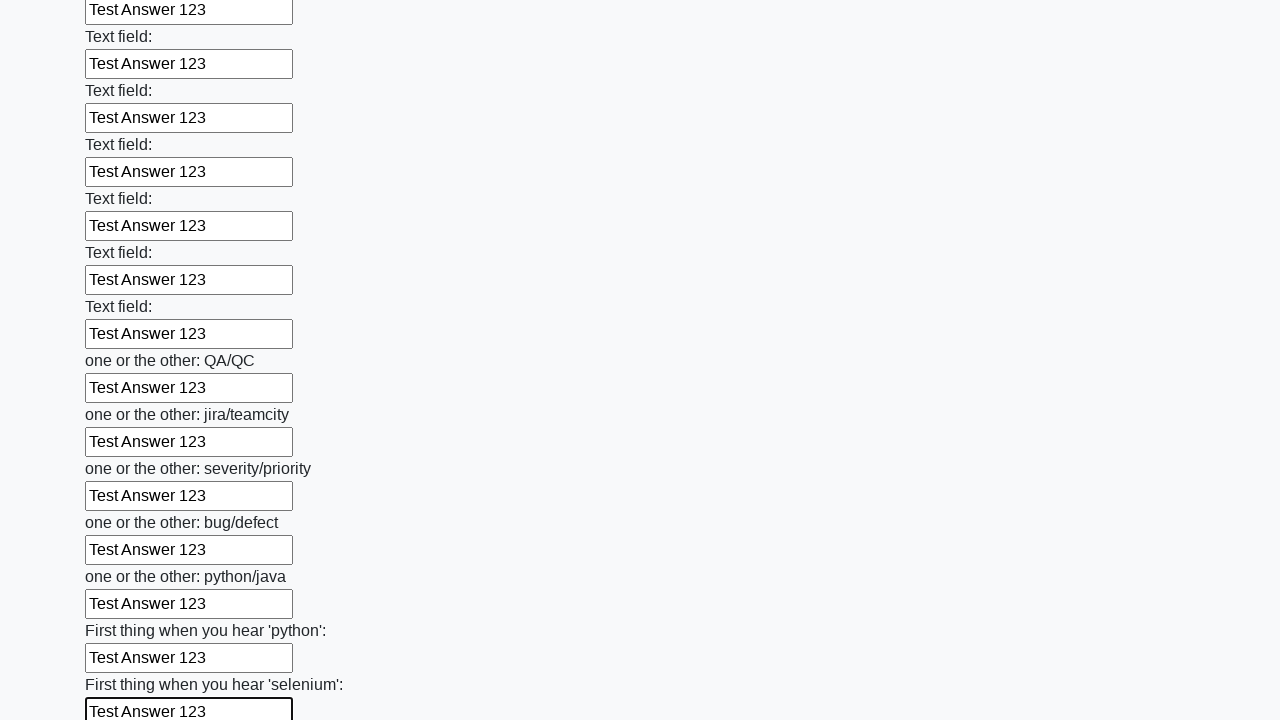

Filled input field with 'Test Answer 123' on input >> nth=94
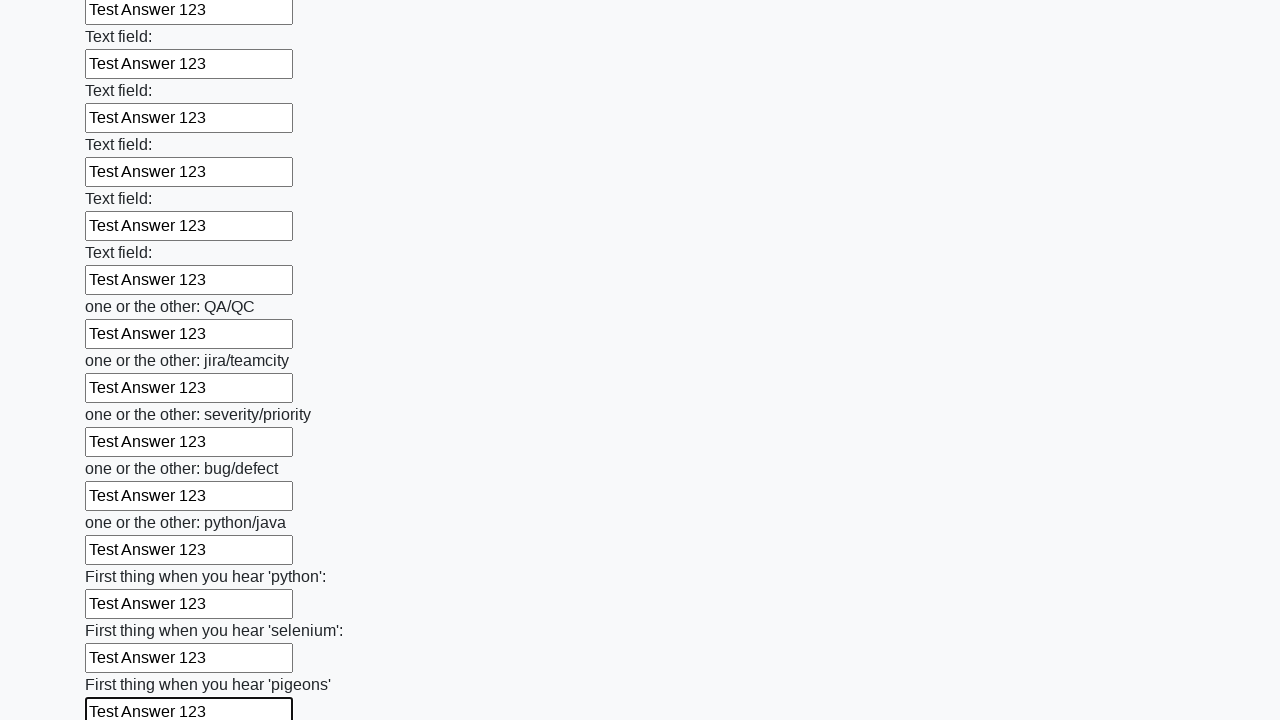

Filled input field with 'Test Answer 123' on input >> nth=95
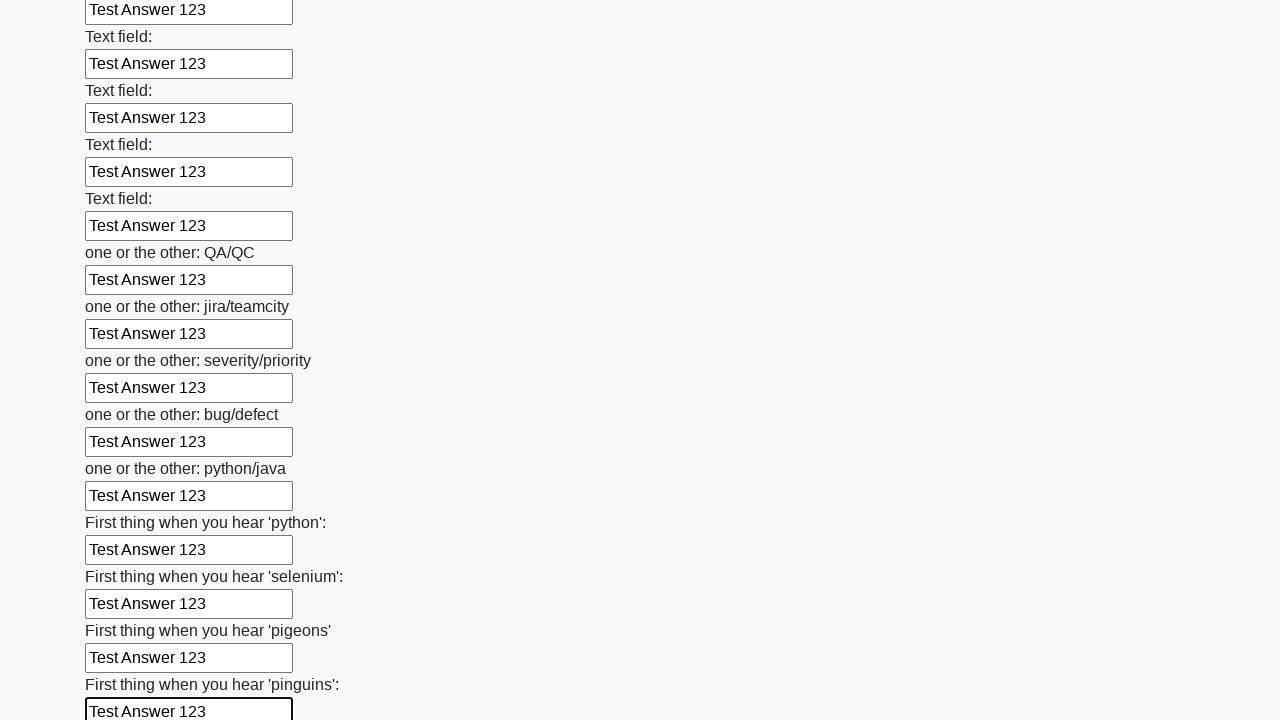

Filled input field with 'Test Answer 123' on input >> nth=96
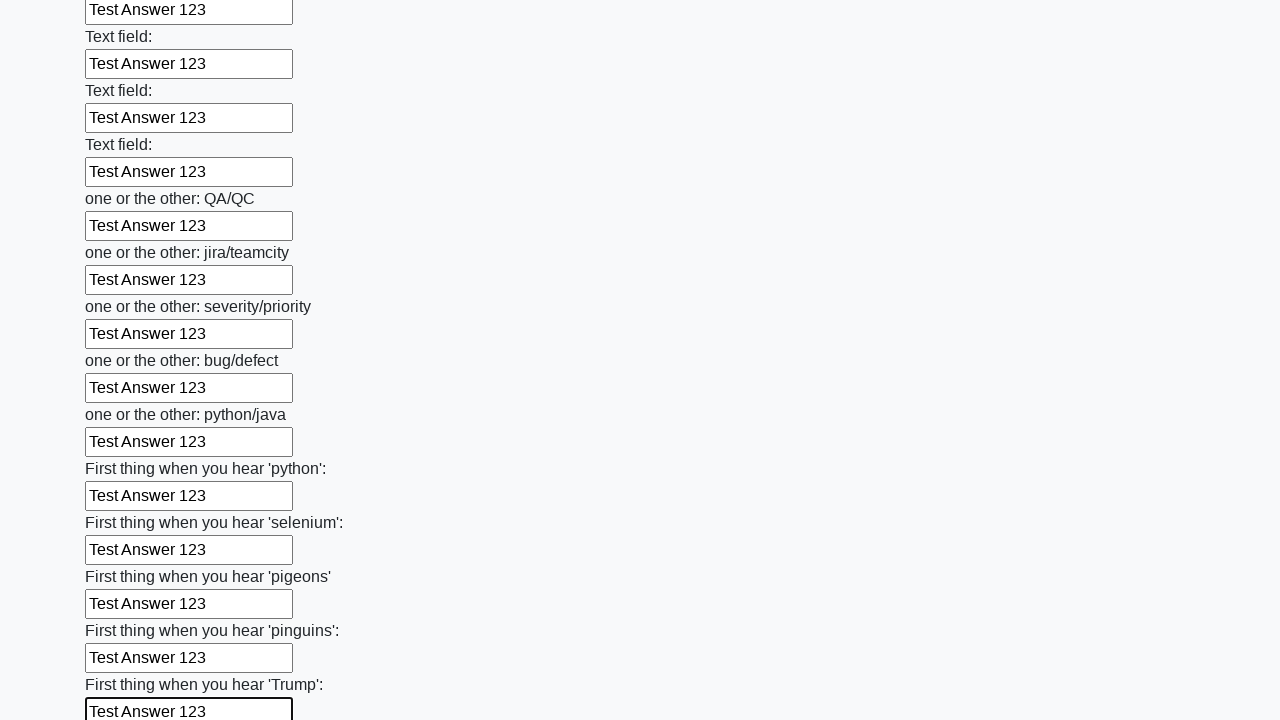

Filled input field with 'Test Answer 123' on input >> nth=97
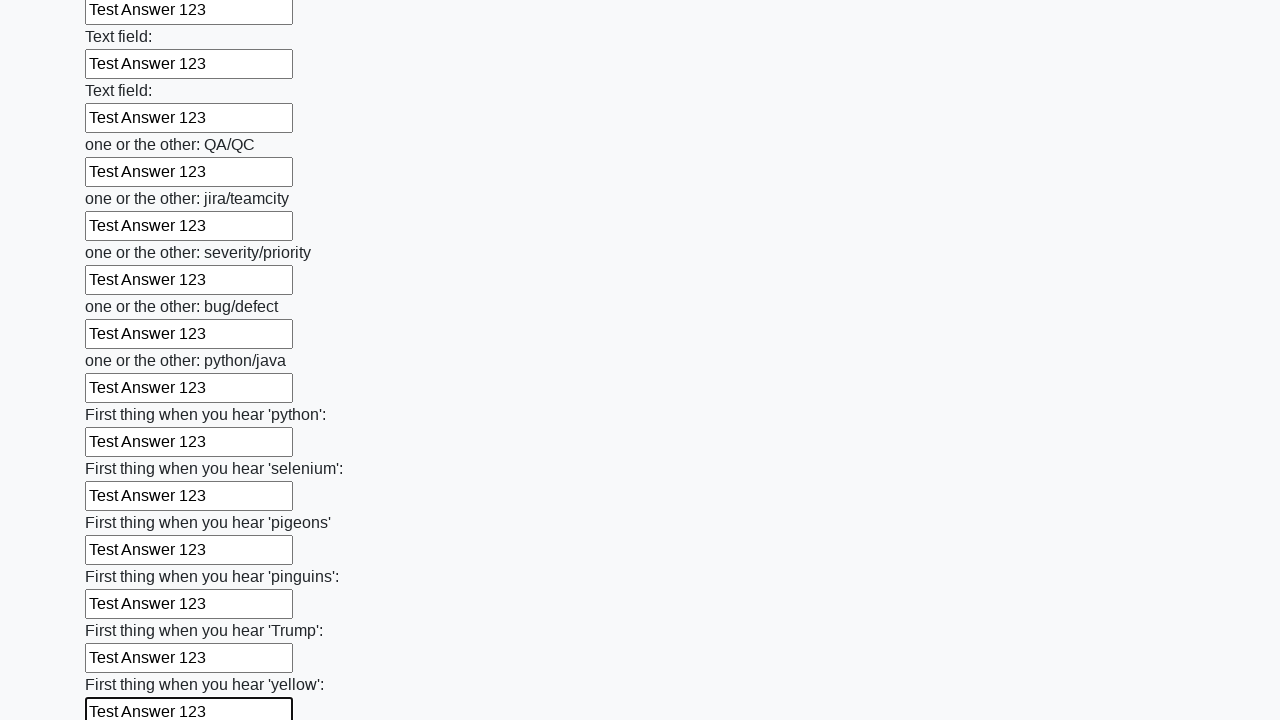

Filled input field with 'Test Answer 123' on input >> nth=98
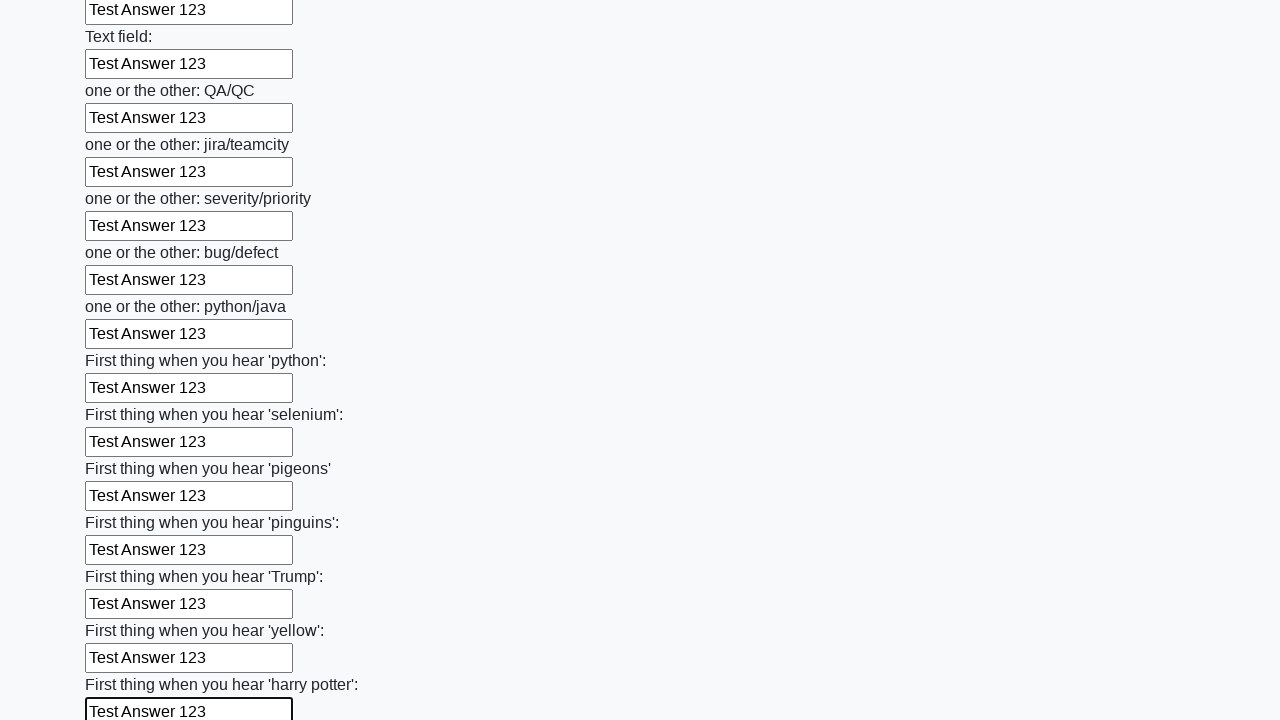

Filled input field with 'Test Answer 123' on input >> nth=99
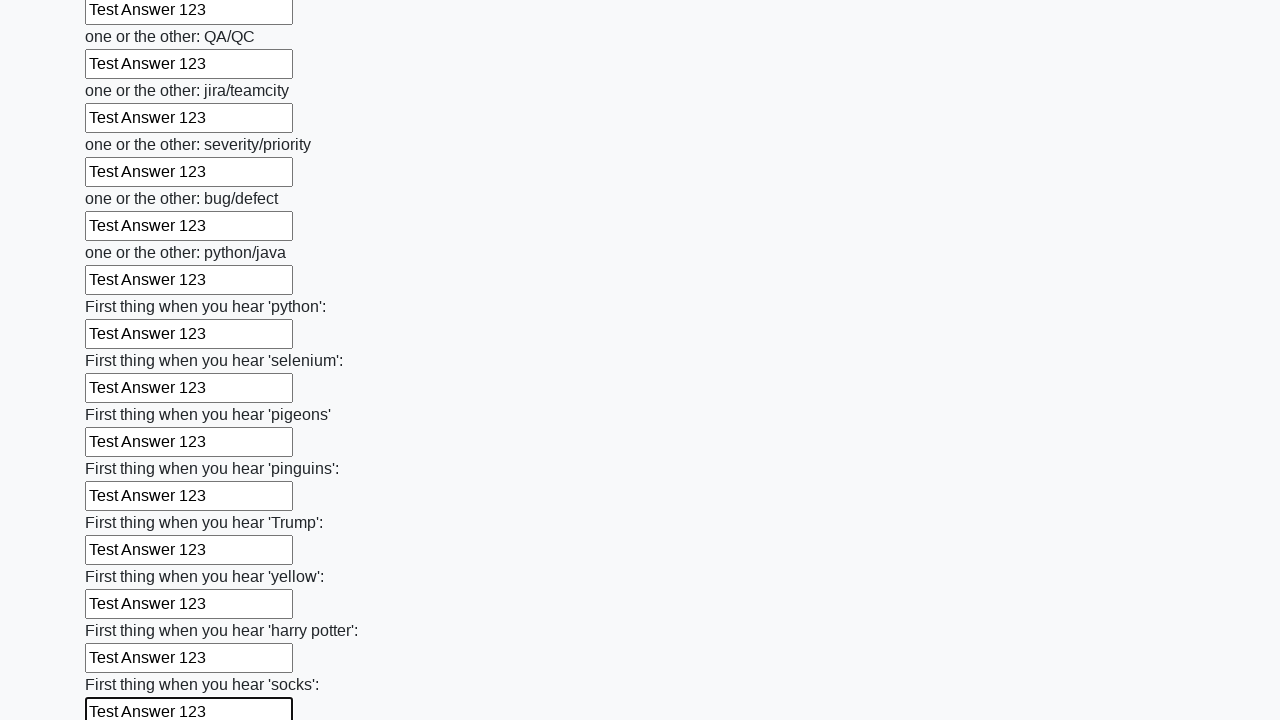

Clicked submit button to submit the form at (123, 611) on button.btn
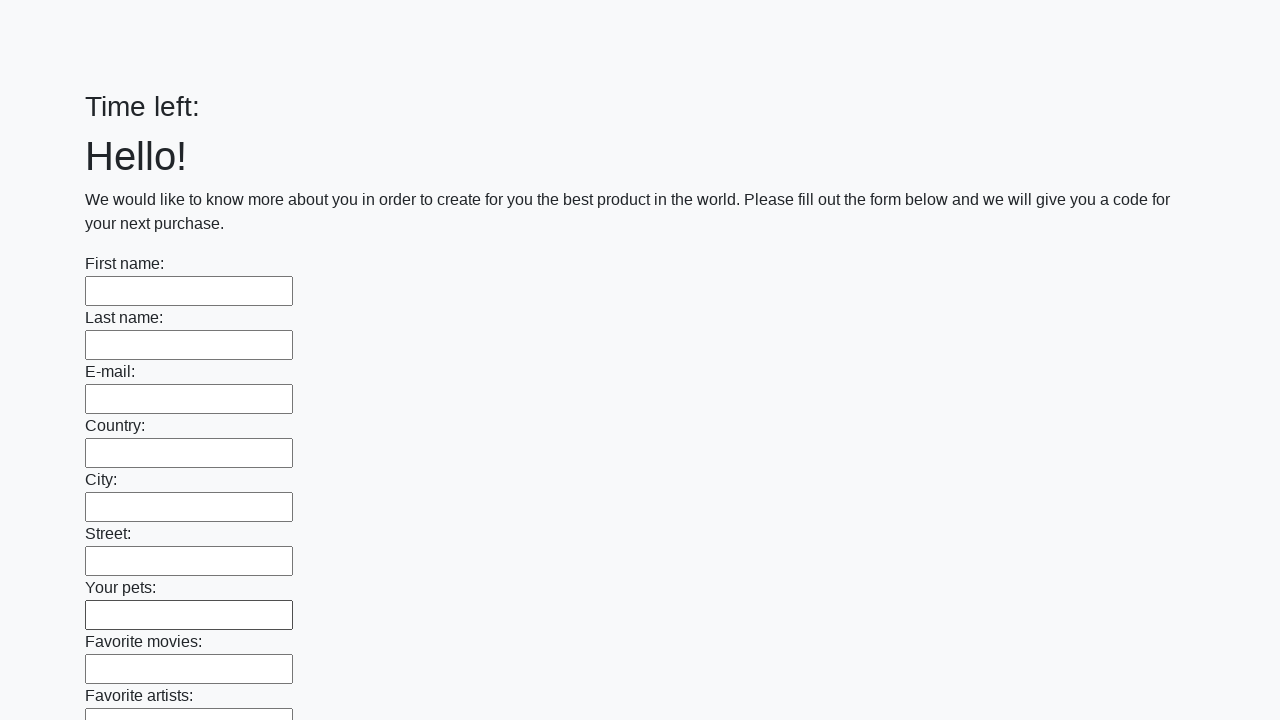

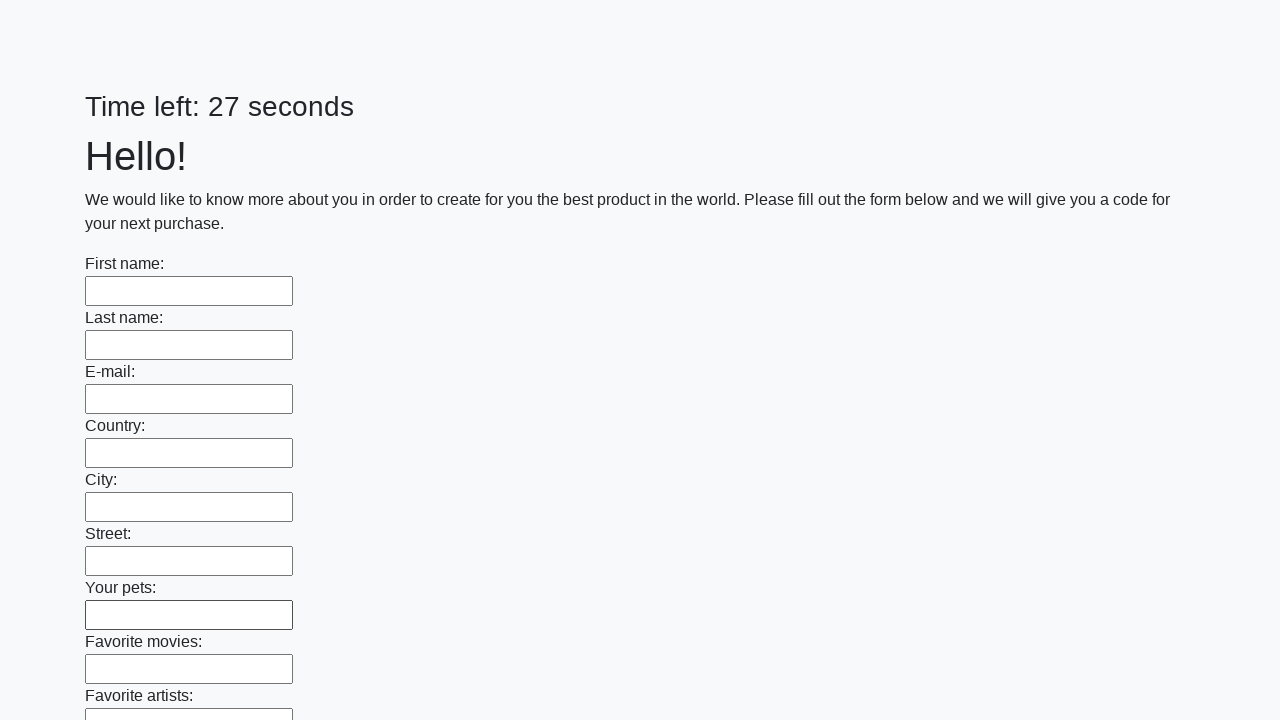